Tests jQuery UI datepicker by selecting a past date (February 19, 2022) using the date navigation controls

Starting URL: https://jqueryui.com/datepicker/

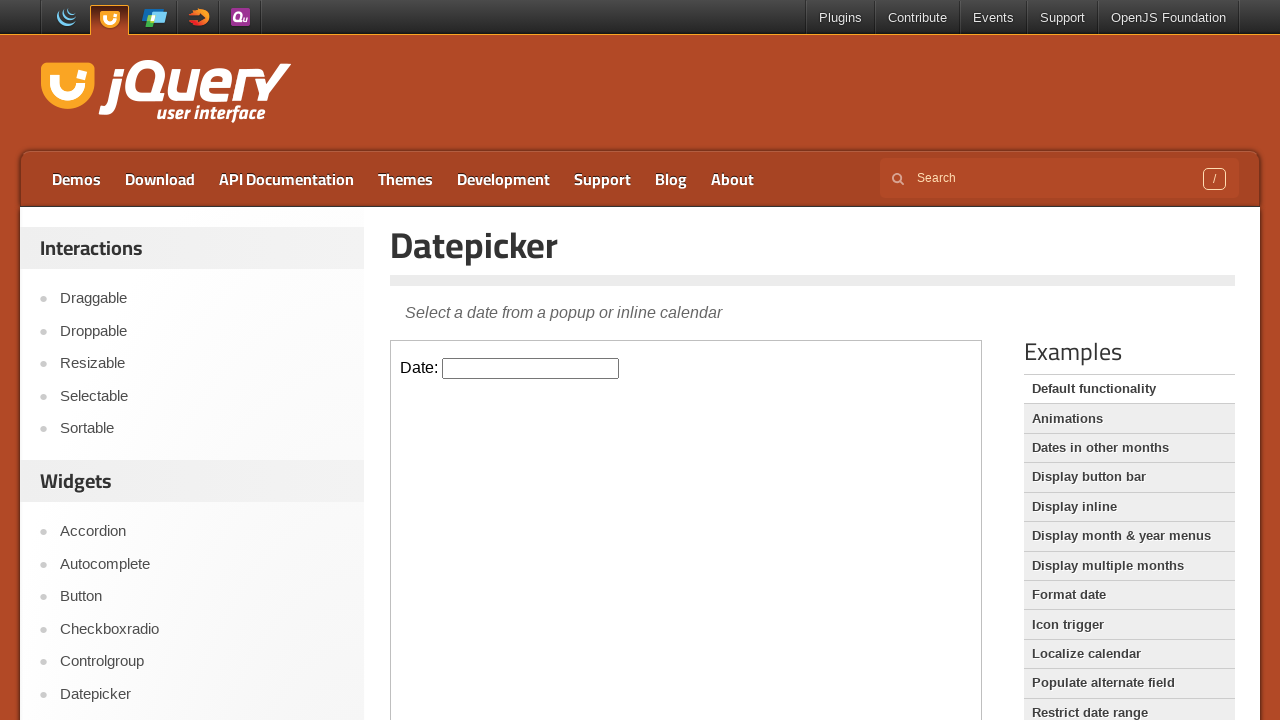

Located iframe containing datepicker
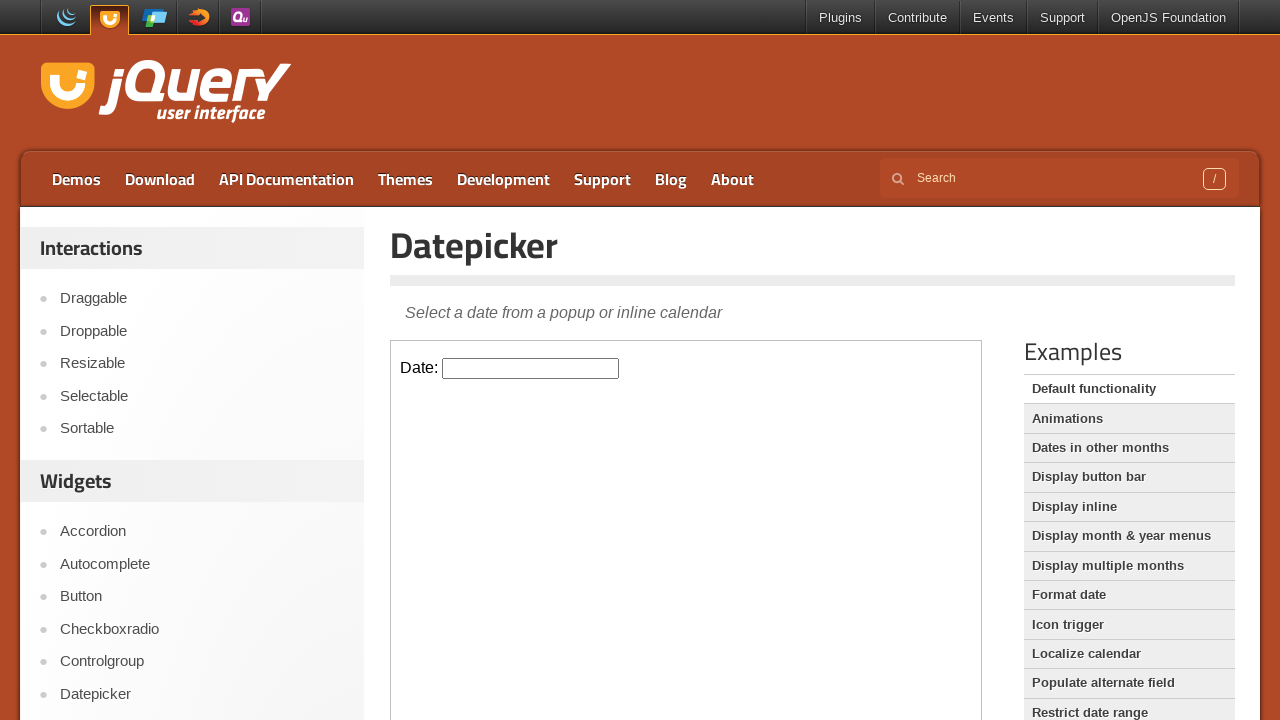

Clicked datepicker input field to open calendar at (531, 368) on iframe >> nth=0 >> internal:control=enter-frame >> #datepicker
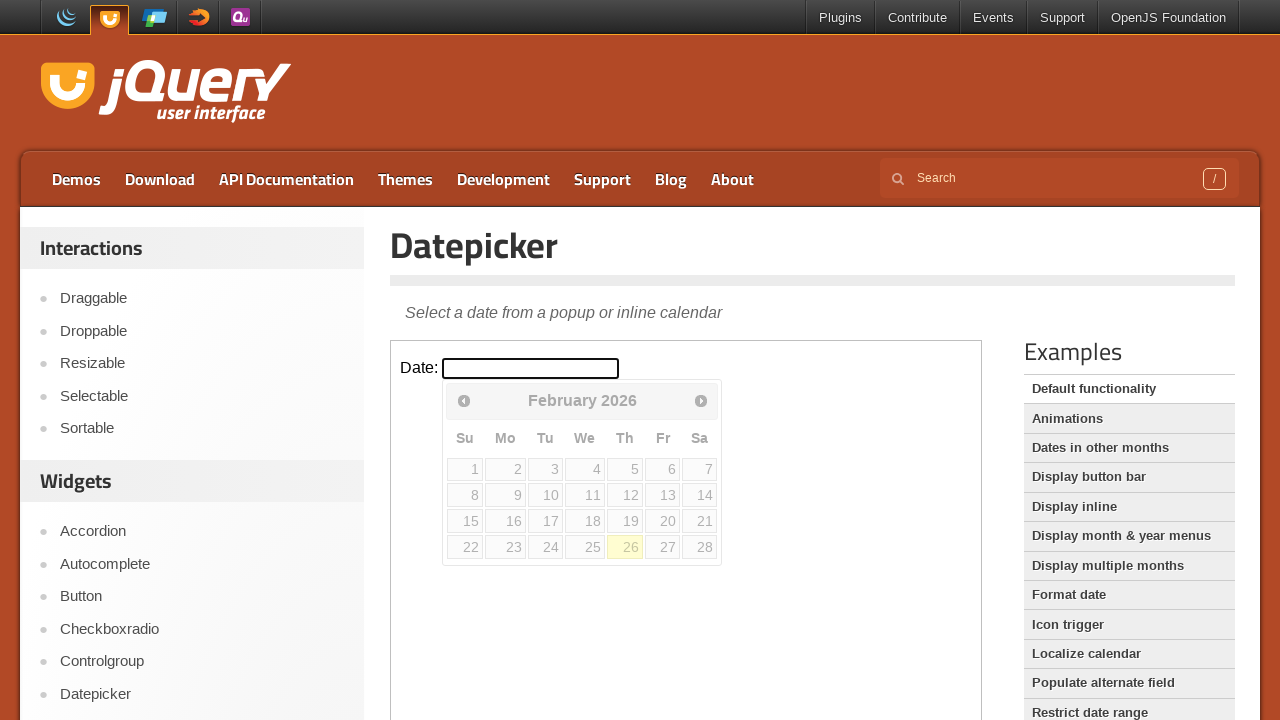

Retrieved current calendar month: February 2026
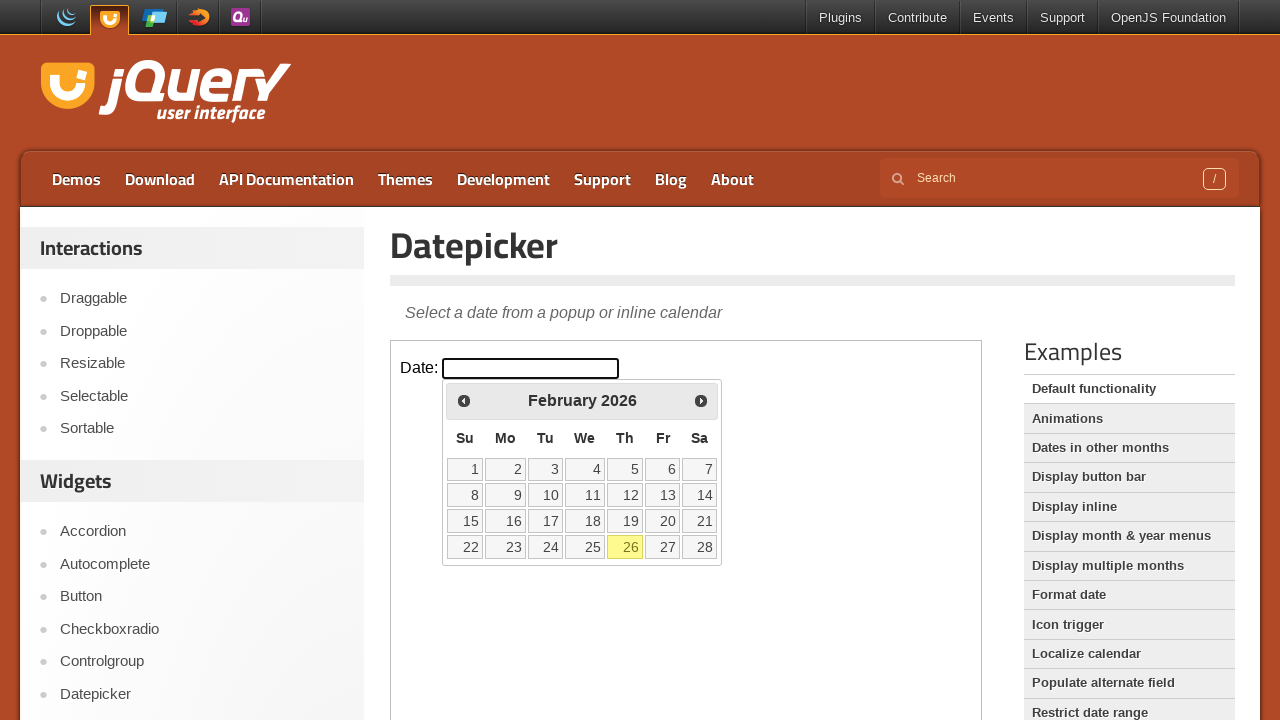

Clicked previous month button to navigate backwards at (464, 400) on iframe >> nth=0 >> internal:control=enter-frame >> span.ui-icon.ui-icon-circle-t
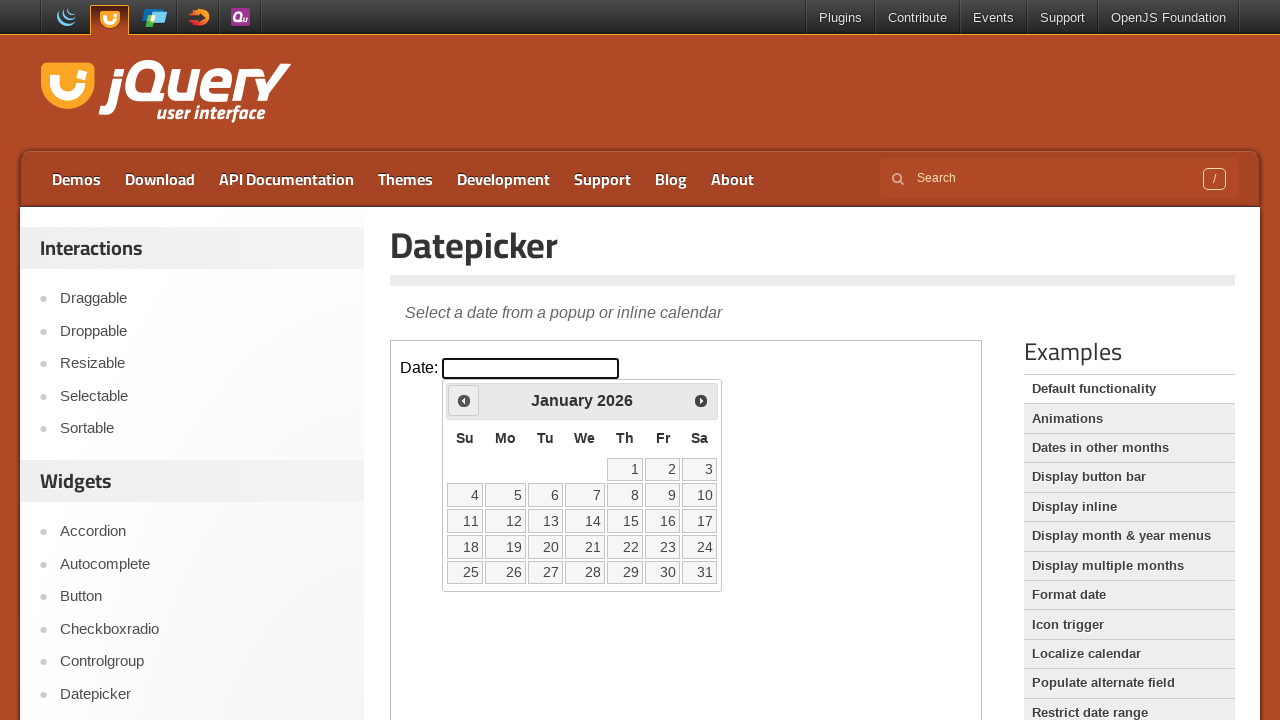

Retrieved current calendar month: January 2026
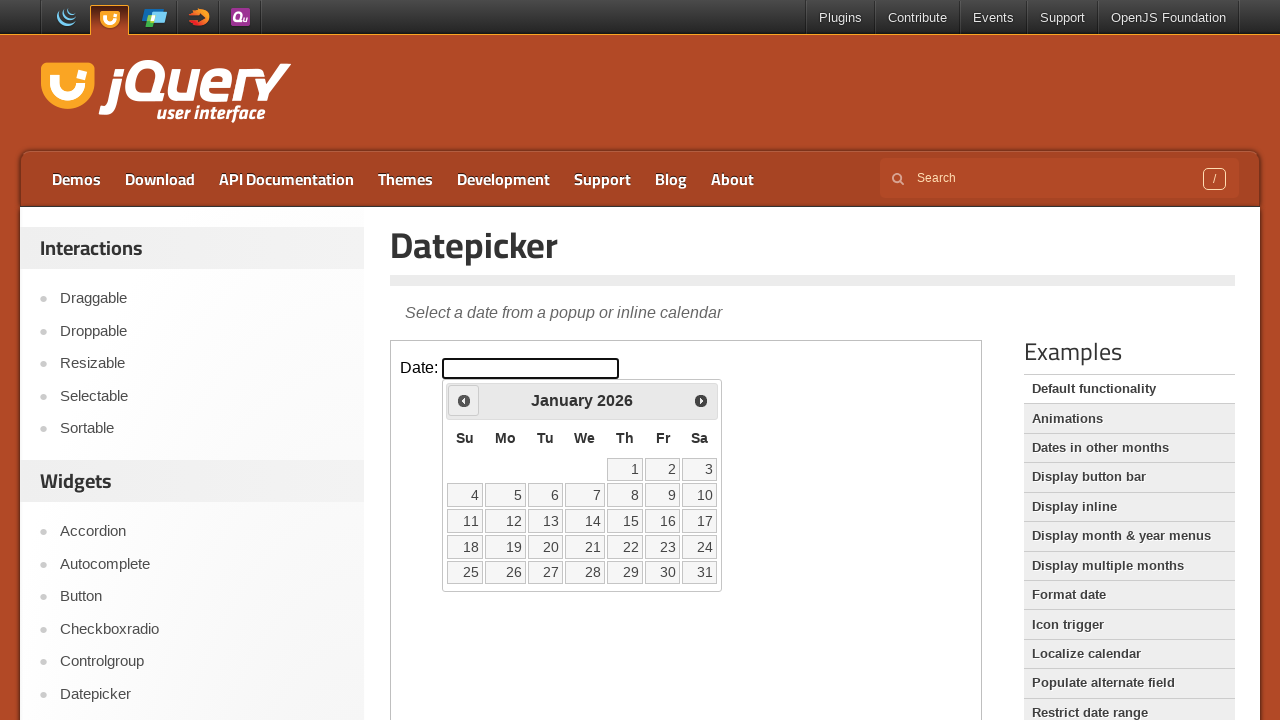

Clicked previous month button to navigate backwards at (464, 400) on iframe >> nth=0 >> internal:control=enter-frame >> span.ui-icon.ui-icon-circle-t
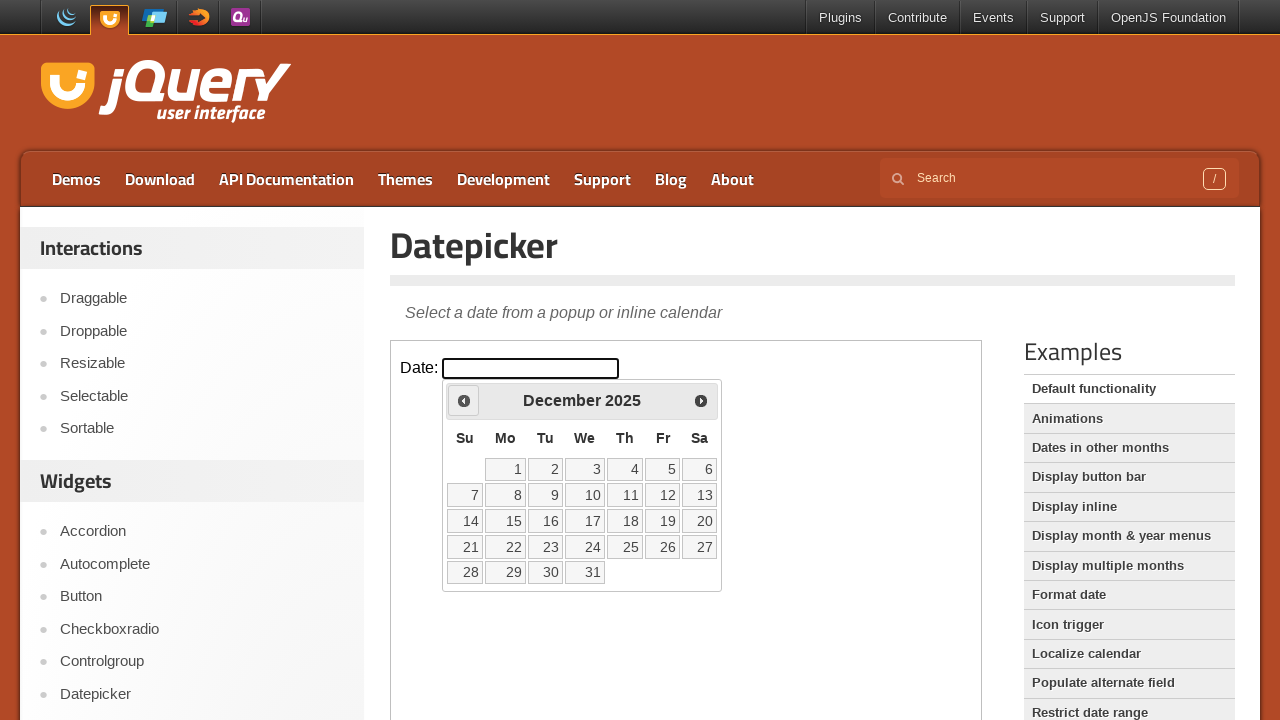

Retrieved current calendar month: December 2025
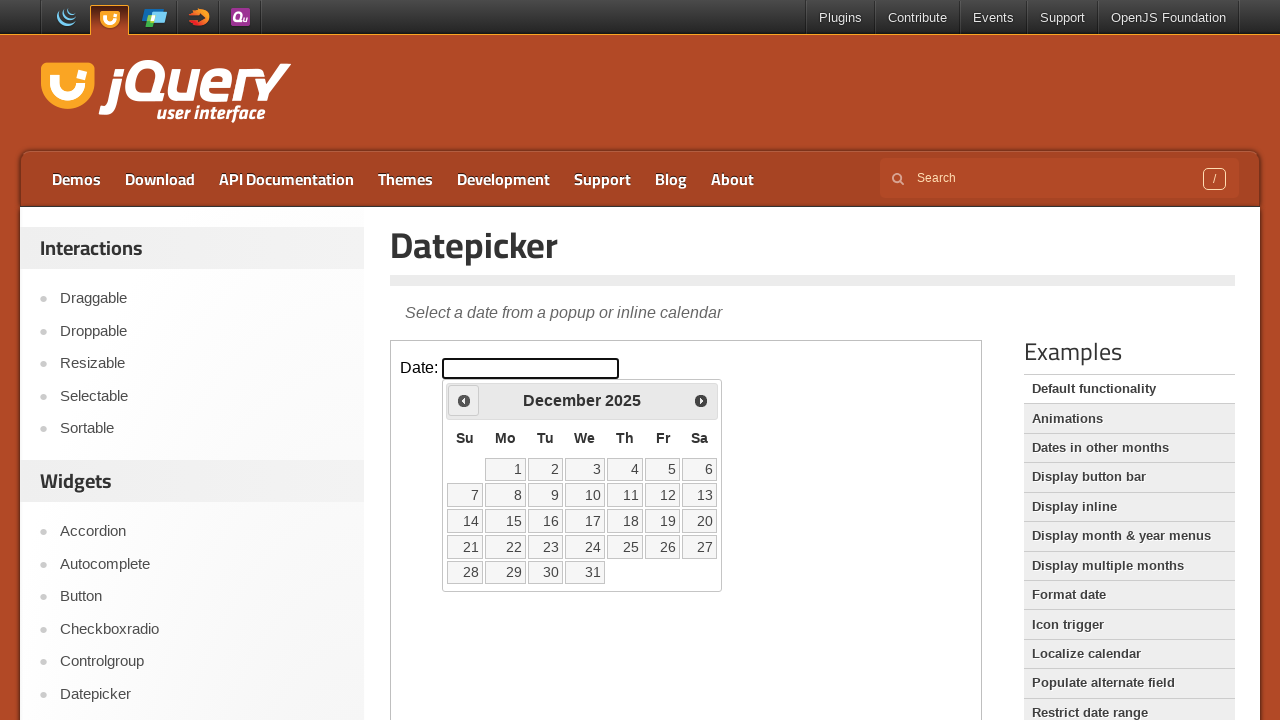

Clicked previous month button to navigate backwards at (464, 400) on iframe >> nth=0 >> internal:control=enter-frame >> span.ui-icon.ui-icon-circle-t
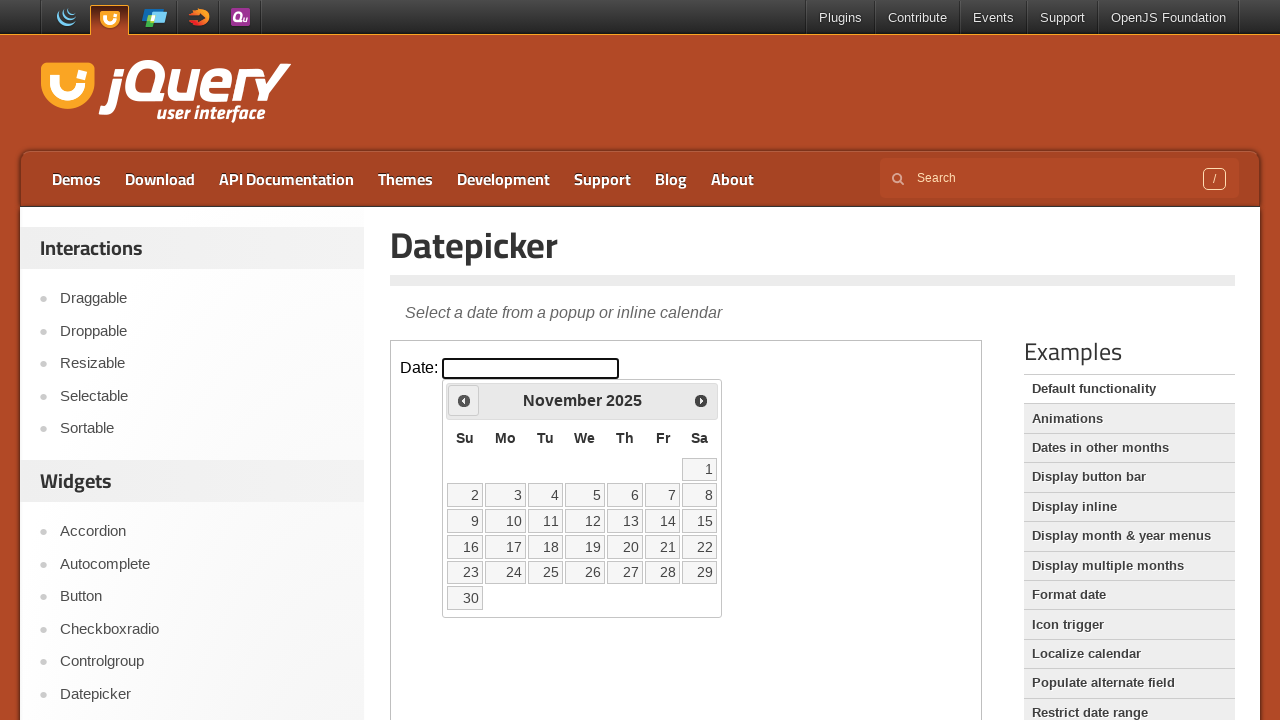

Retrieved current calendar month: November 2025
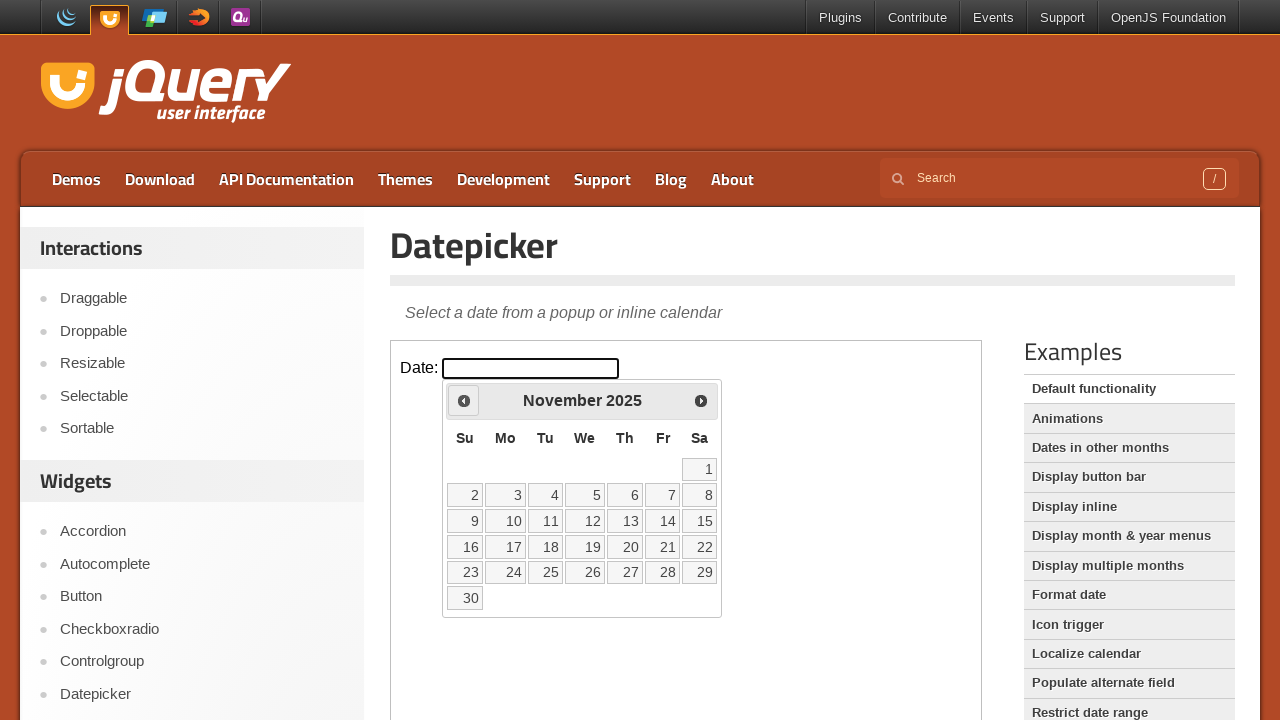

Clicked previous month button to navigate backwards at (464, 400) on iframe >> nth=0 >> internal:control=enter-frame >> span.ui-icon.ui-icon-circle-t
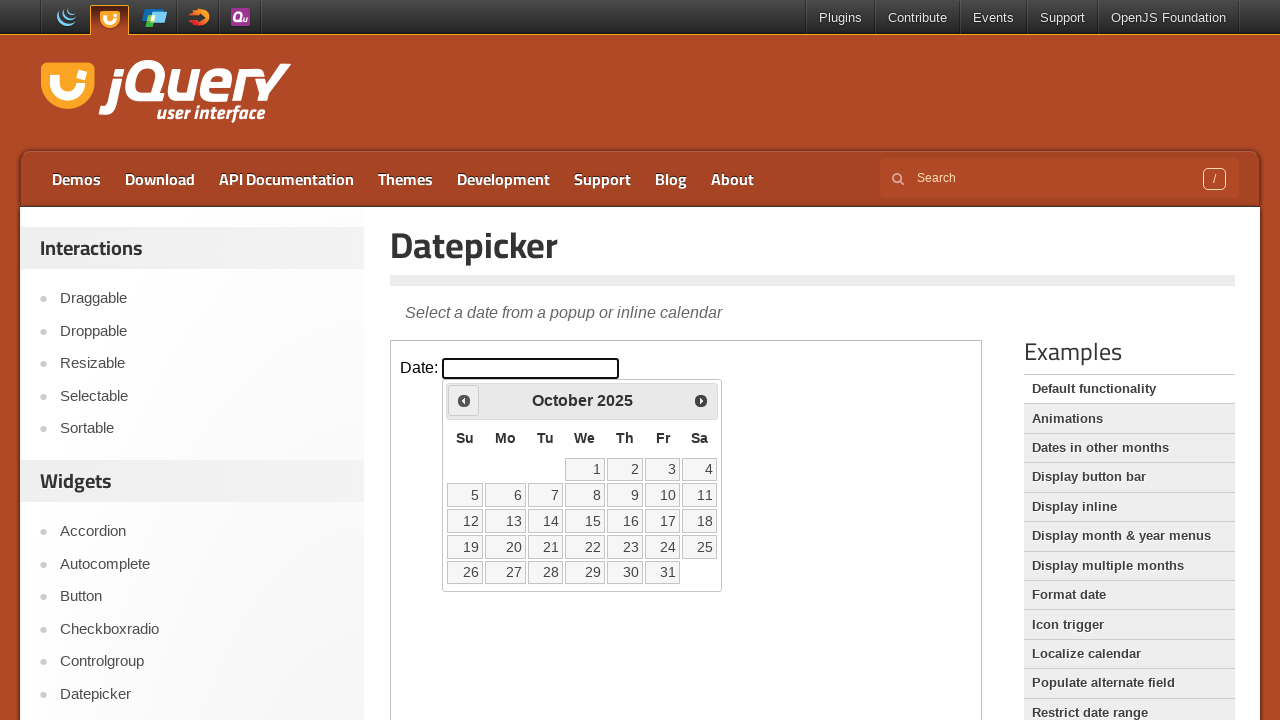

Retrieved current calendar month: October 2025
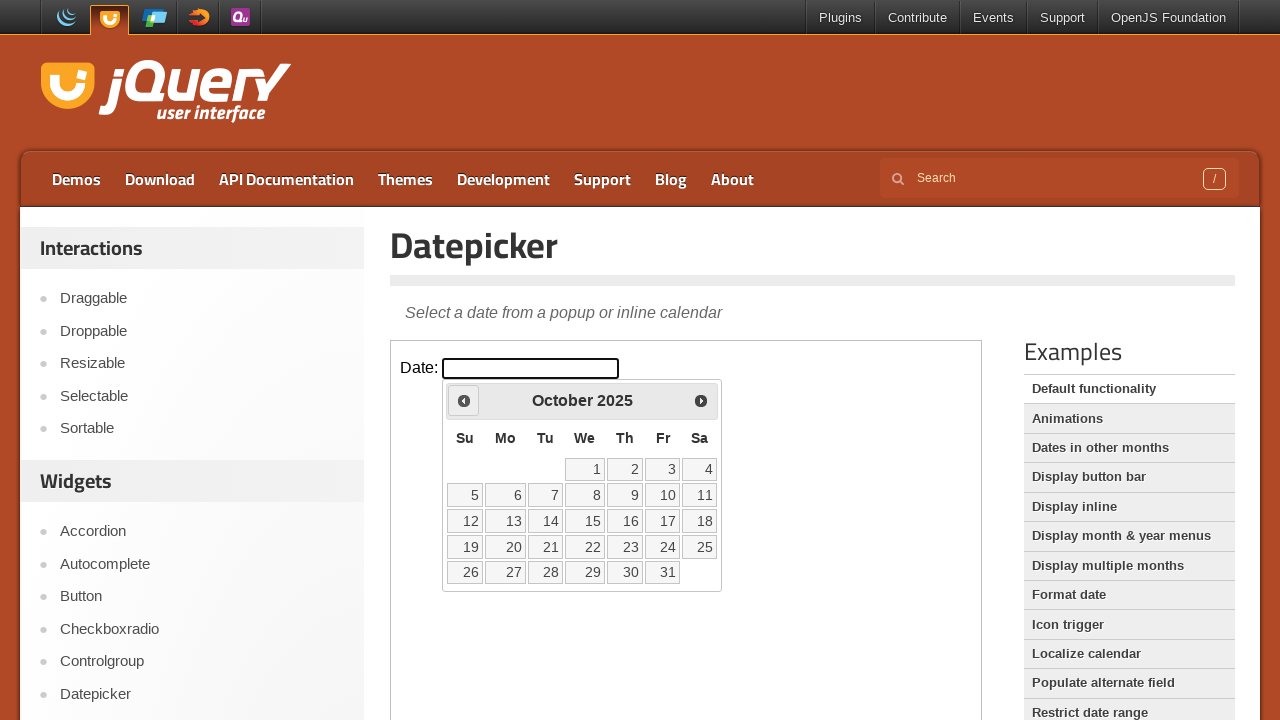

Clicked previous month button to navigate backwards at (464, 400) on iframe >> nth=0 >> internal:control=enter-frame >> span.ui-icon.ui-icon-circle-t
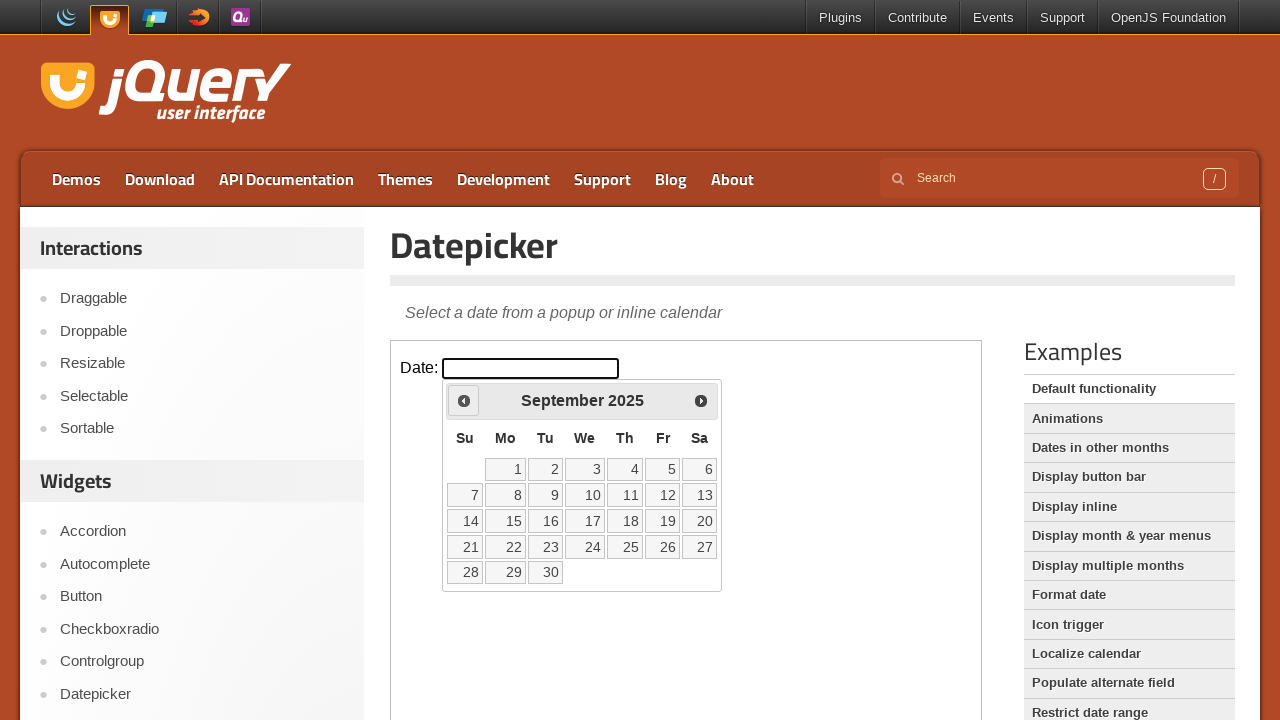

Retrieved current calendar month: September 2025
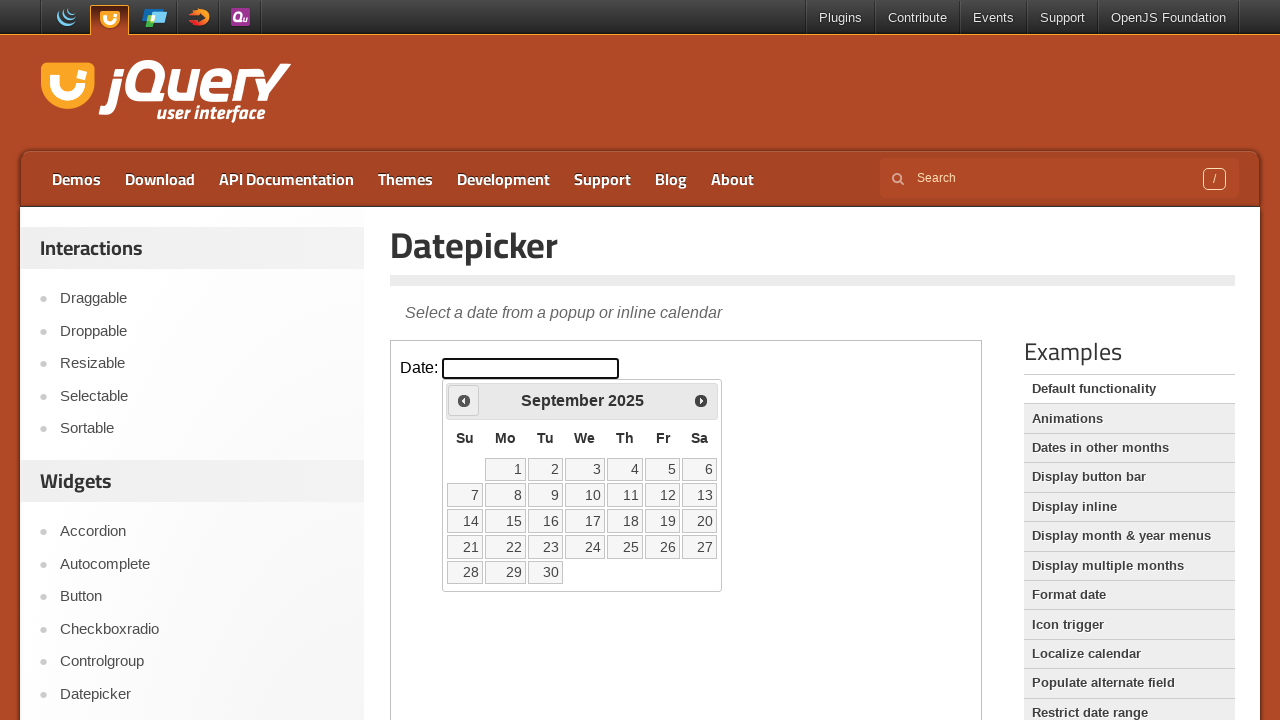

Clicked previous month button to navigate backwards at (464, 400) on iframe >> nth=0 >> internal:control=enter-frame >> span.ui-icon.ui-icon-circle-t
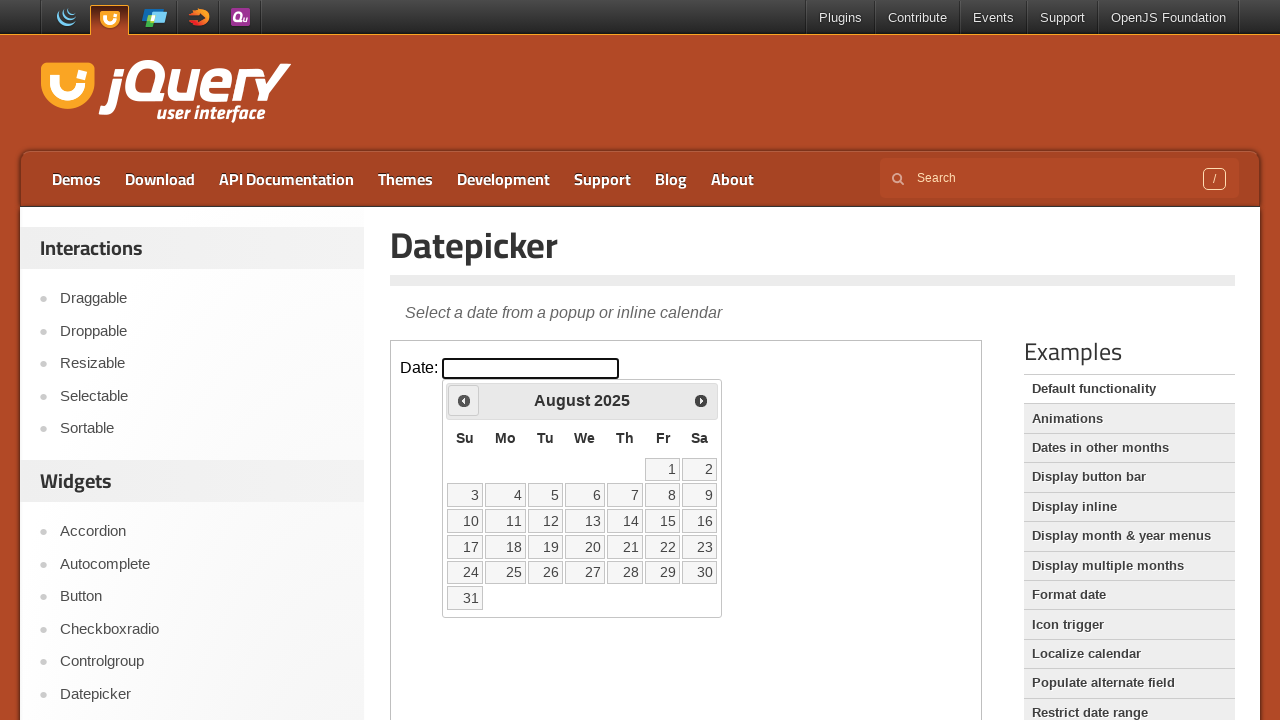

Retrieved current calendar month: August 2025
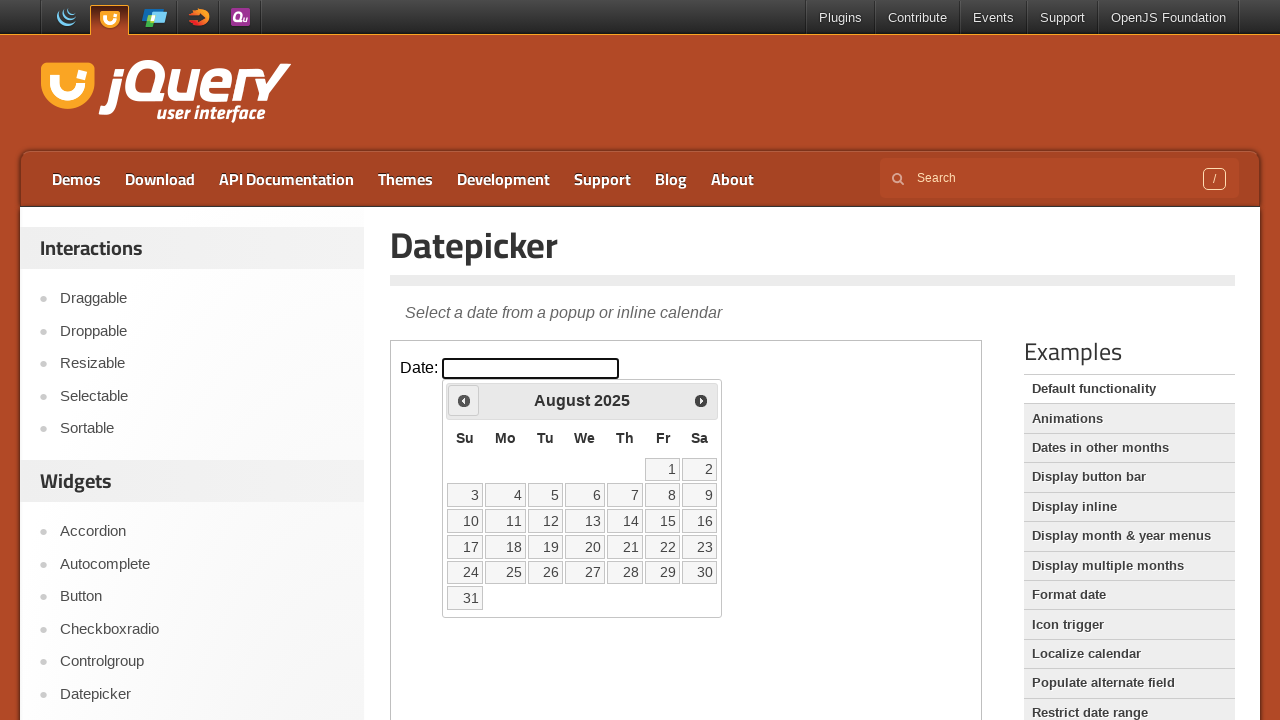

Clicked previous month button to navigate backwards at (464, 400) on iframe >> nth=0 >> internal:control=enter-frame >> span.ui-icon.ui-icon-circle-t
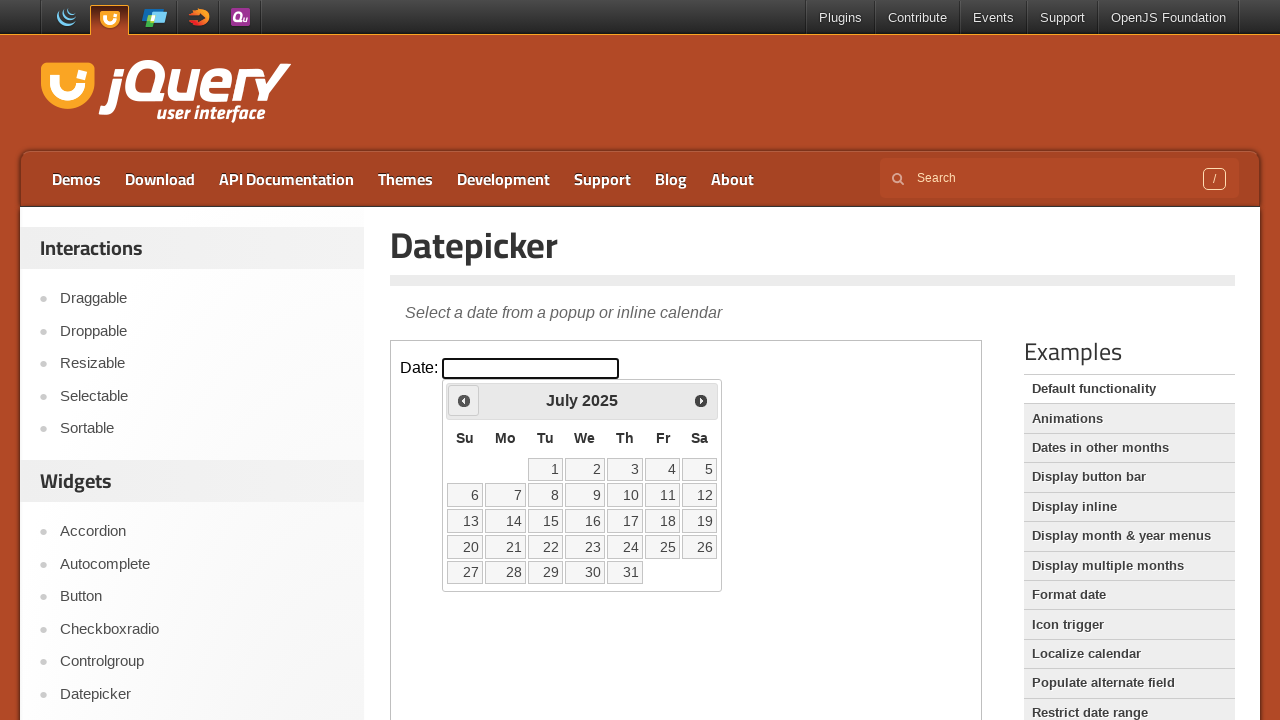

Retrieved current calendar month: July 2025
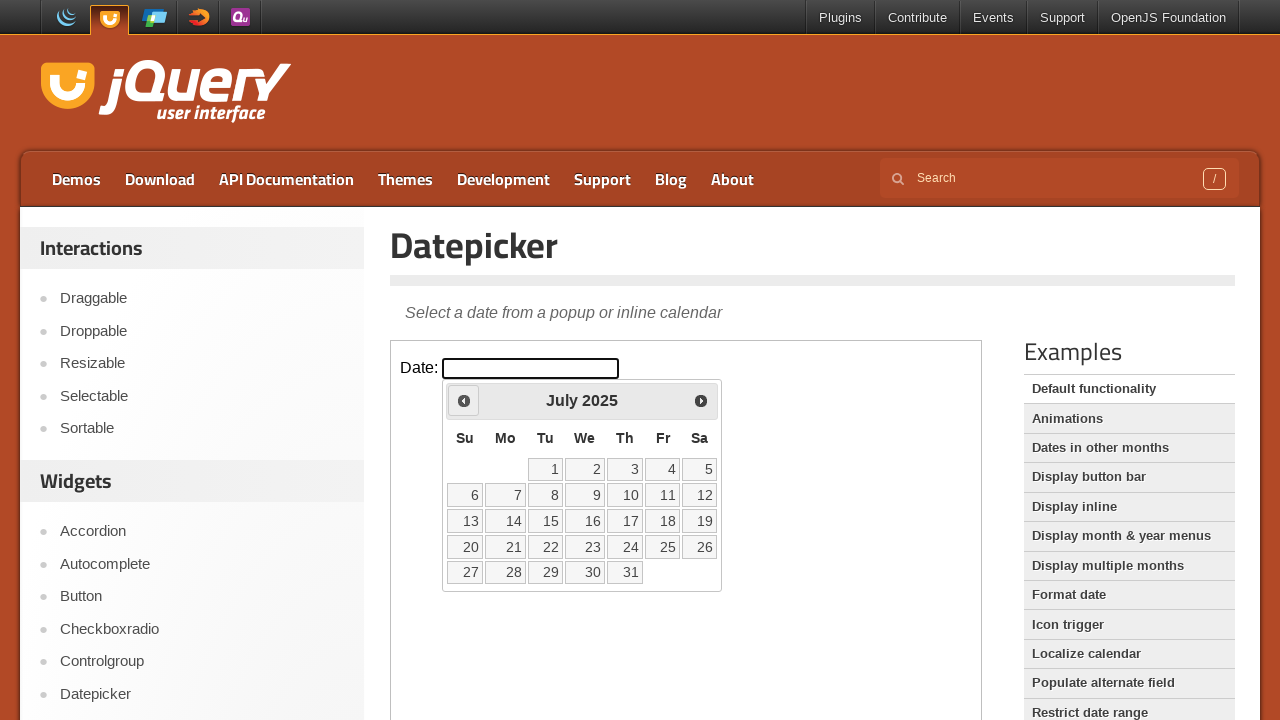

Clicked previous month button to navigate backwards at (464, 400) on iframe >> nth=0 >> internal:control=enter-frame >> span.ui-icon.ui-icon-circle-t
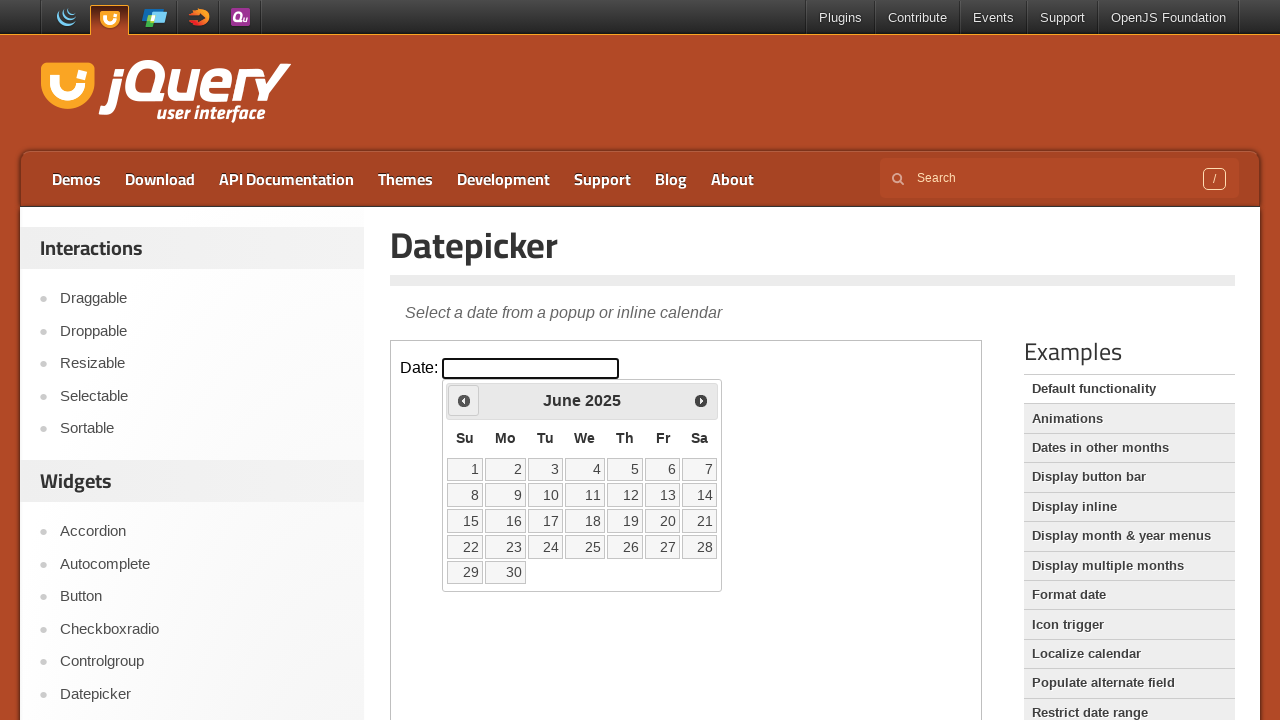

Retrieved current calendar month: June 2025
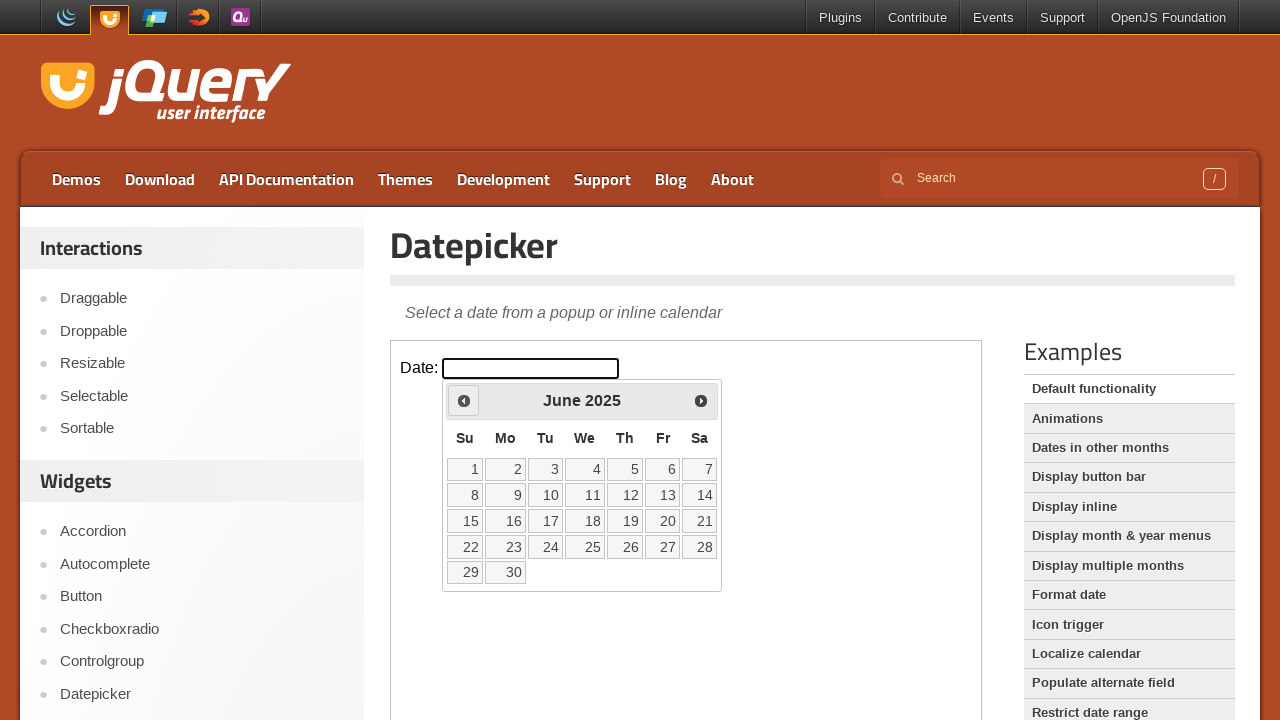

Clicked previous month button to navigate backwards at (464, 400) on iframe >> nth=0 >> internal:control=enter-frame >> span.ui-icon.ui-icon-circle-t
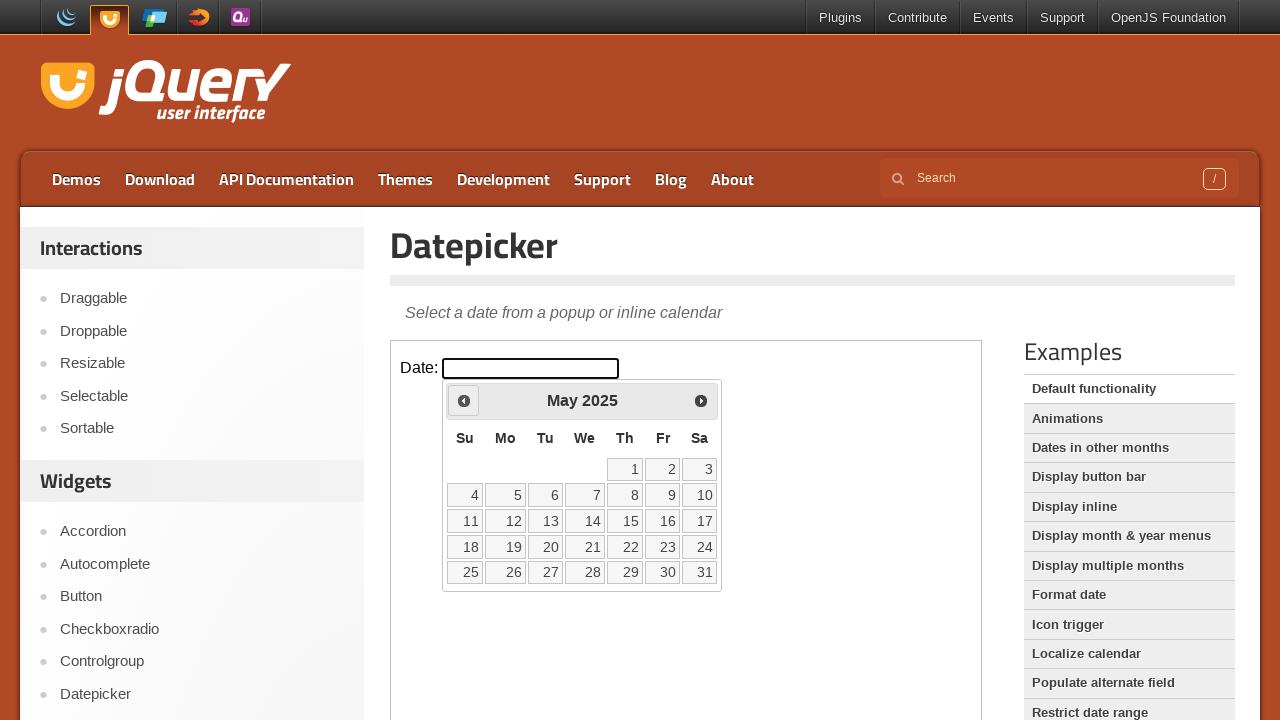

Retrieved current calendar month: May 2025
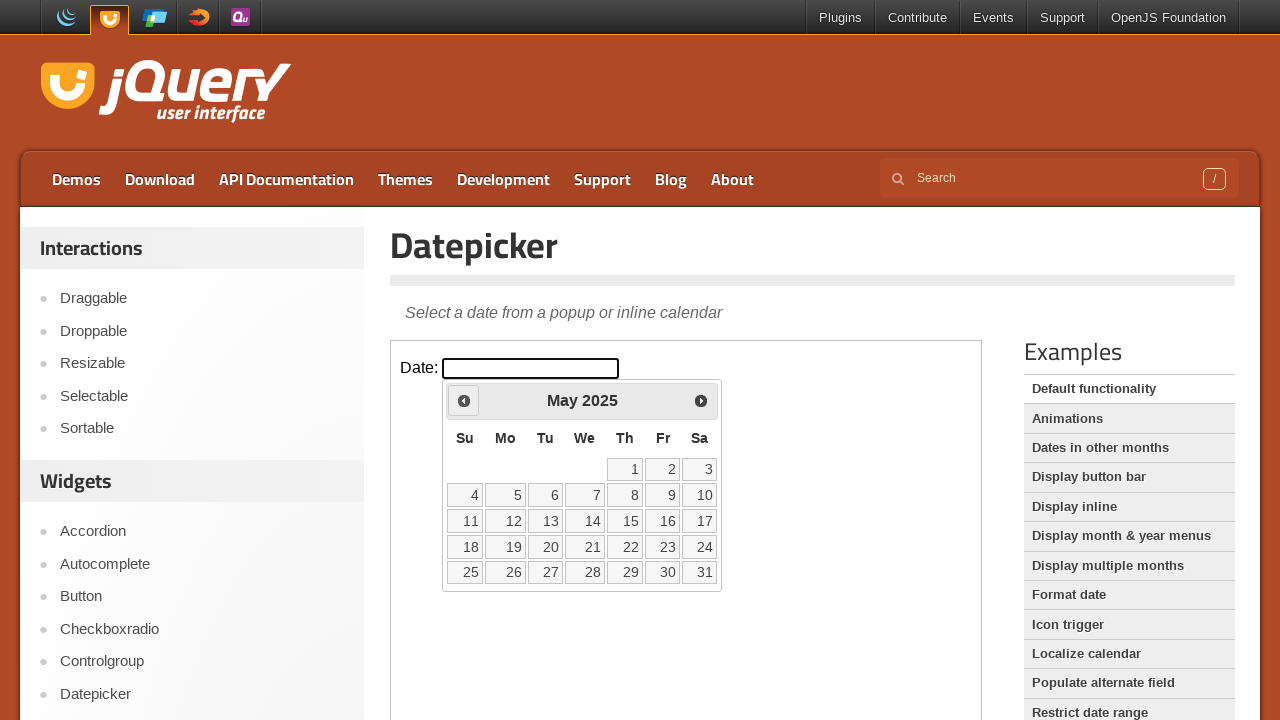

Clicked previous month button to navigate backwards at (464, 400) on iframe >> nth=0 >> internal:control=enter-frame >> span.ui-icon.ui-icon-circle-t
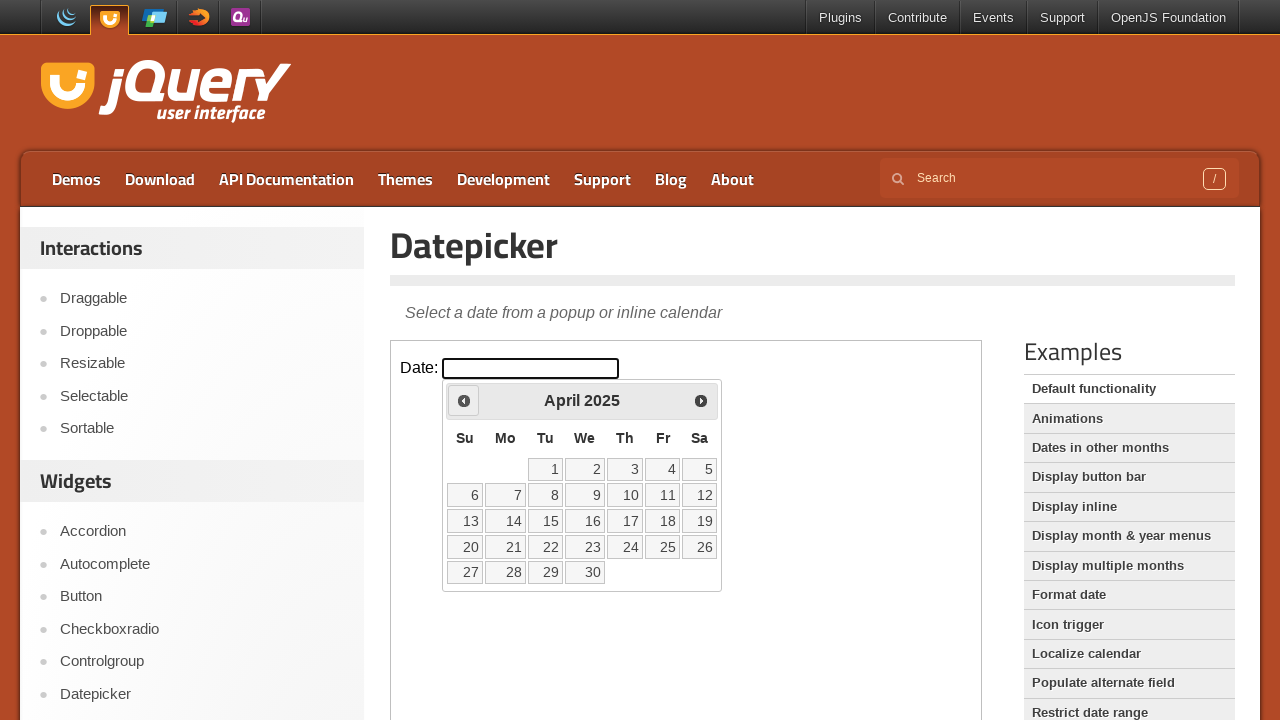

Retrieved current calendar month: April 2025
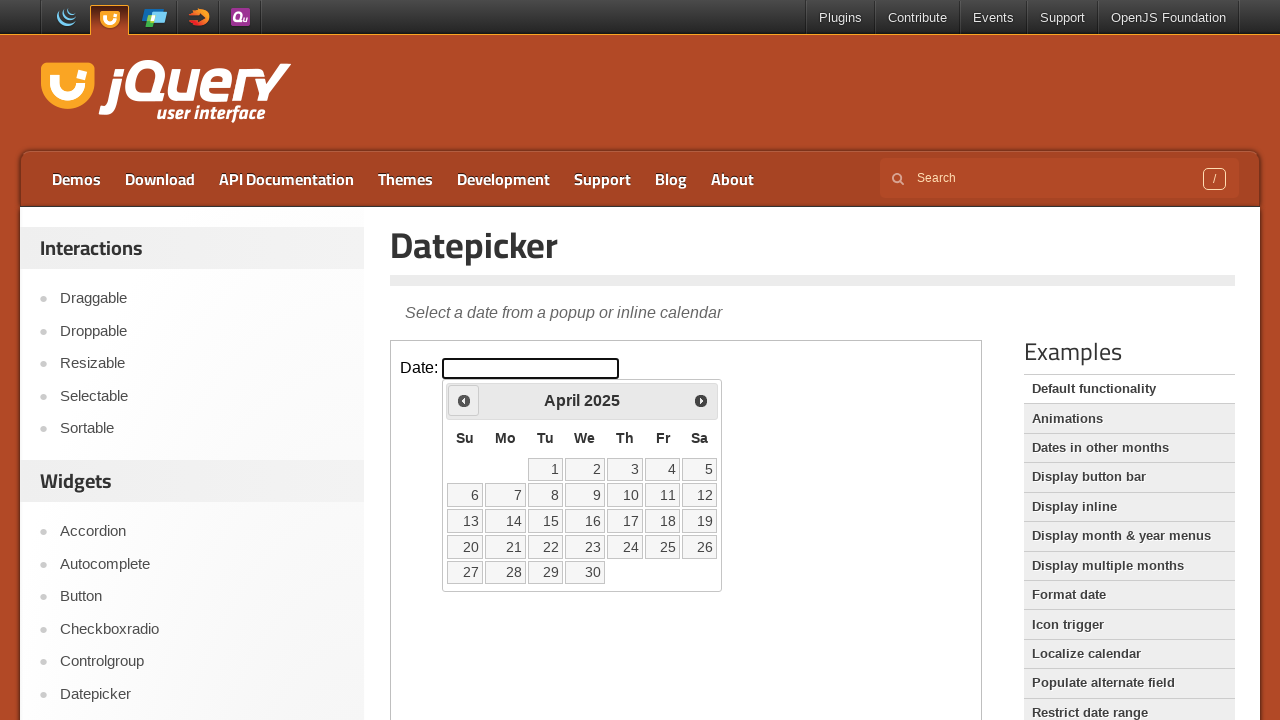

Clicked previous month button to navigate backwards at (464, 400) on iframe >> nth=0 >> internal:control=enter-frame >> span.ui-icon.ui-icon-circle-t
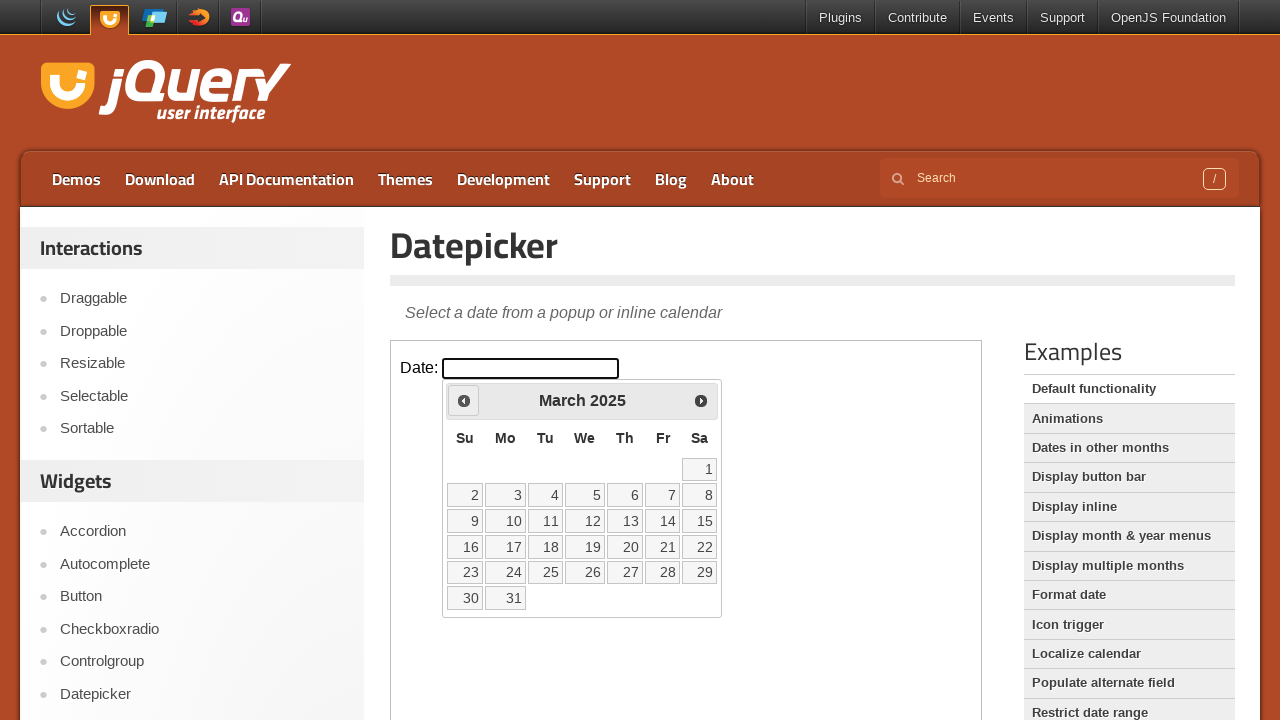

Retrieved current calendar month: March 2025
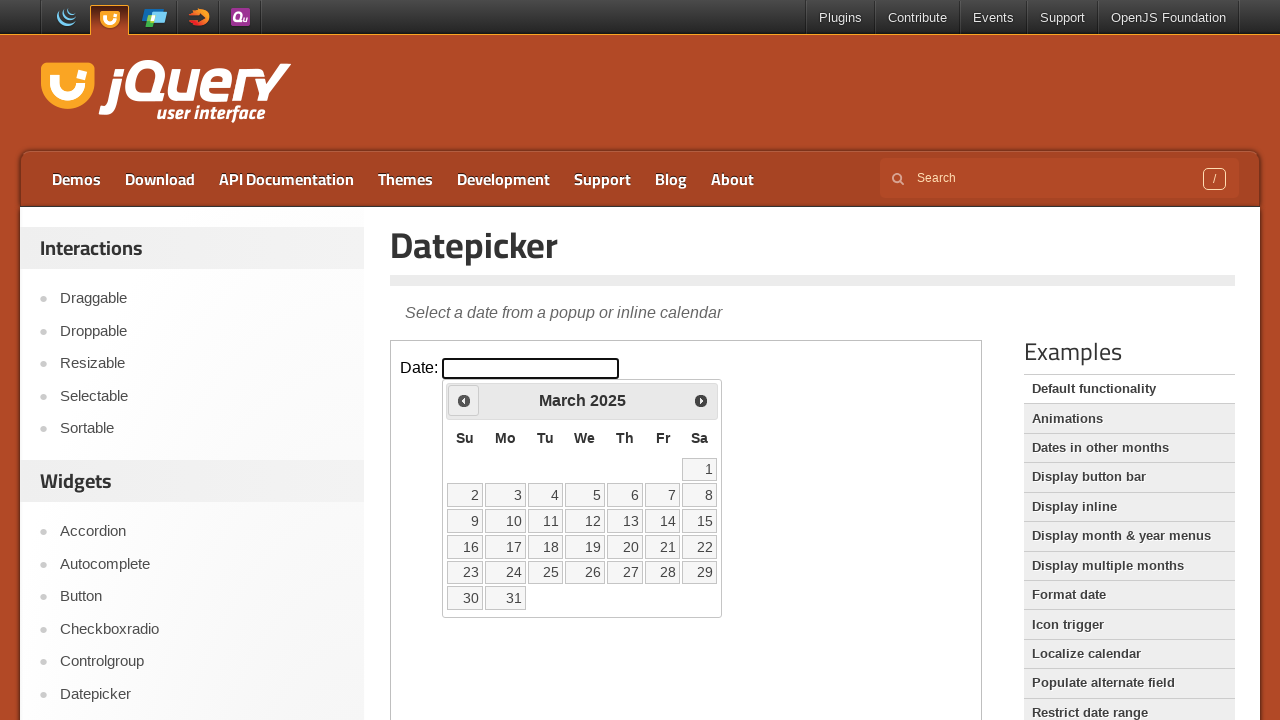

Clicked previous month button to navigate backwards at (464, 400) on iframe >> nth=0 >> internal:control=enter-frame >> span.ui-icon.ui-icon-circle-t
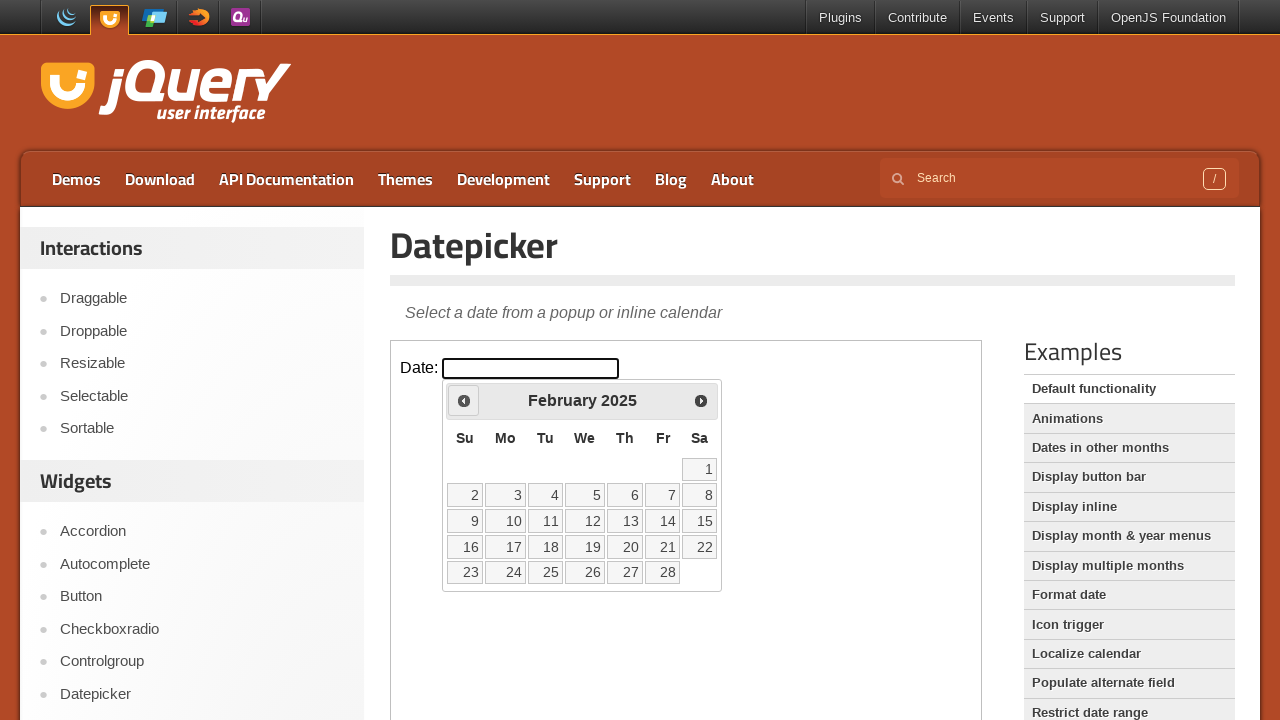

Retrieved current calendar month: February 2025
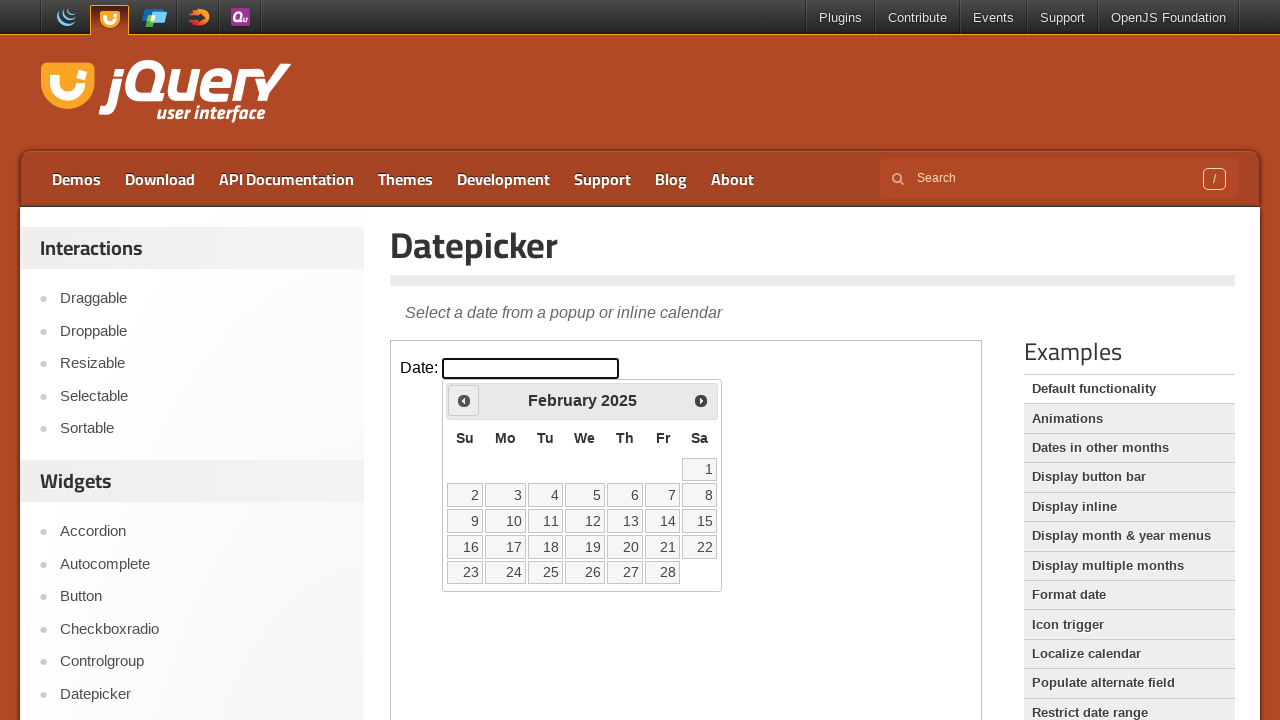

Clicked previous month button to navigate backwards at (464, 400) on iframe >> nth=0 >> internal:control=enter-frame >> span.ui-icon.ui-icon-circle-t
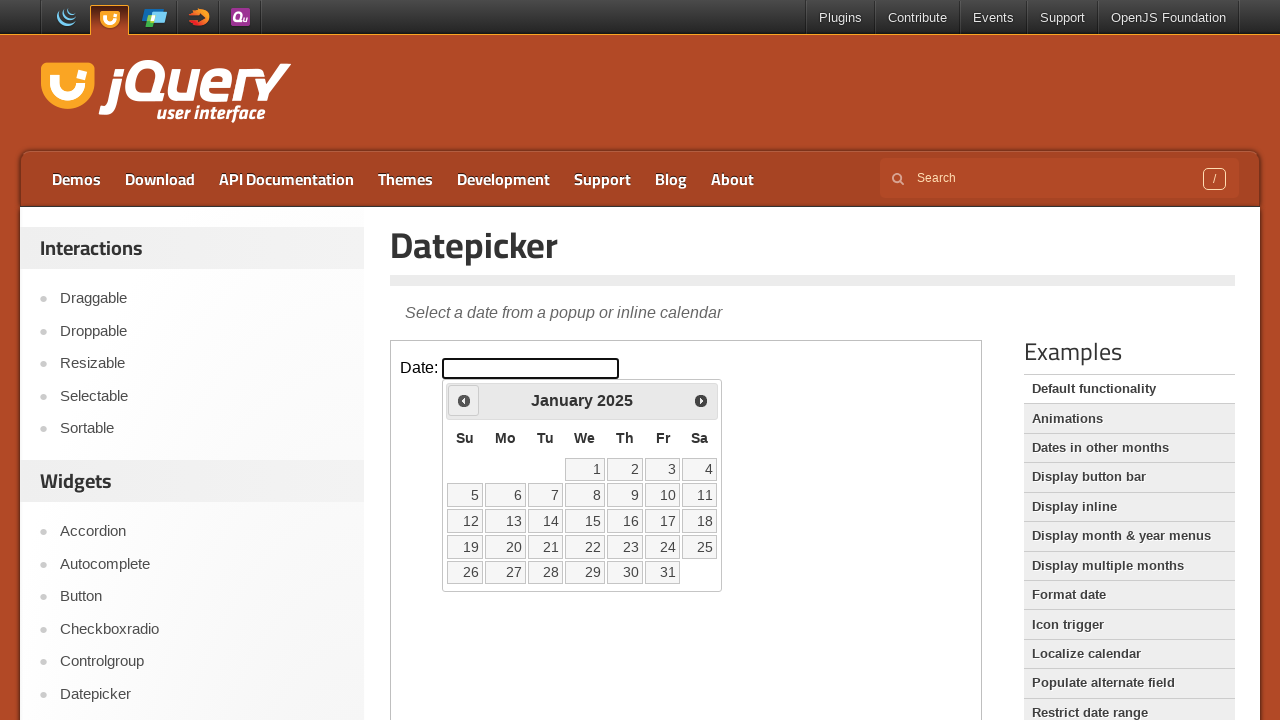

Retrieved current calendar month: January 2025
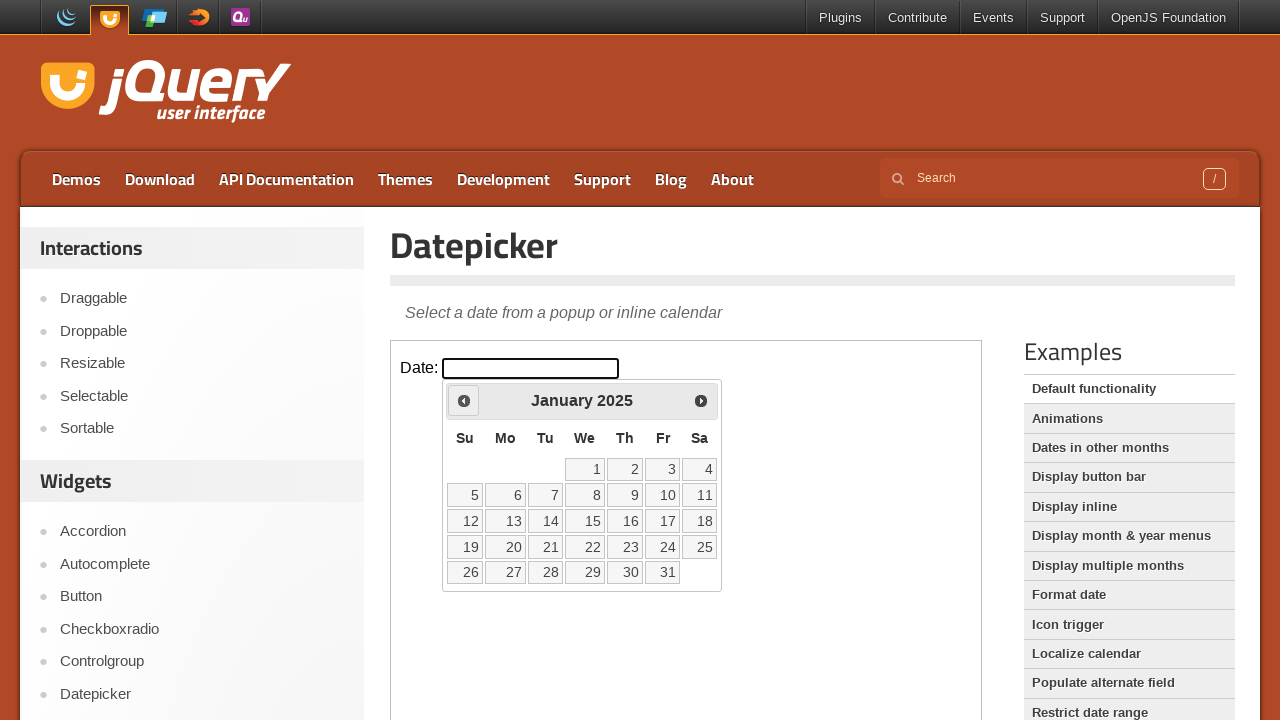

Clicked previous month button to navigate backwards at (464, 400) on iframe >> nth=0 >> internal:control=enter-frame >> span.ui-icon.ui-icon-circle-t
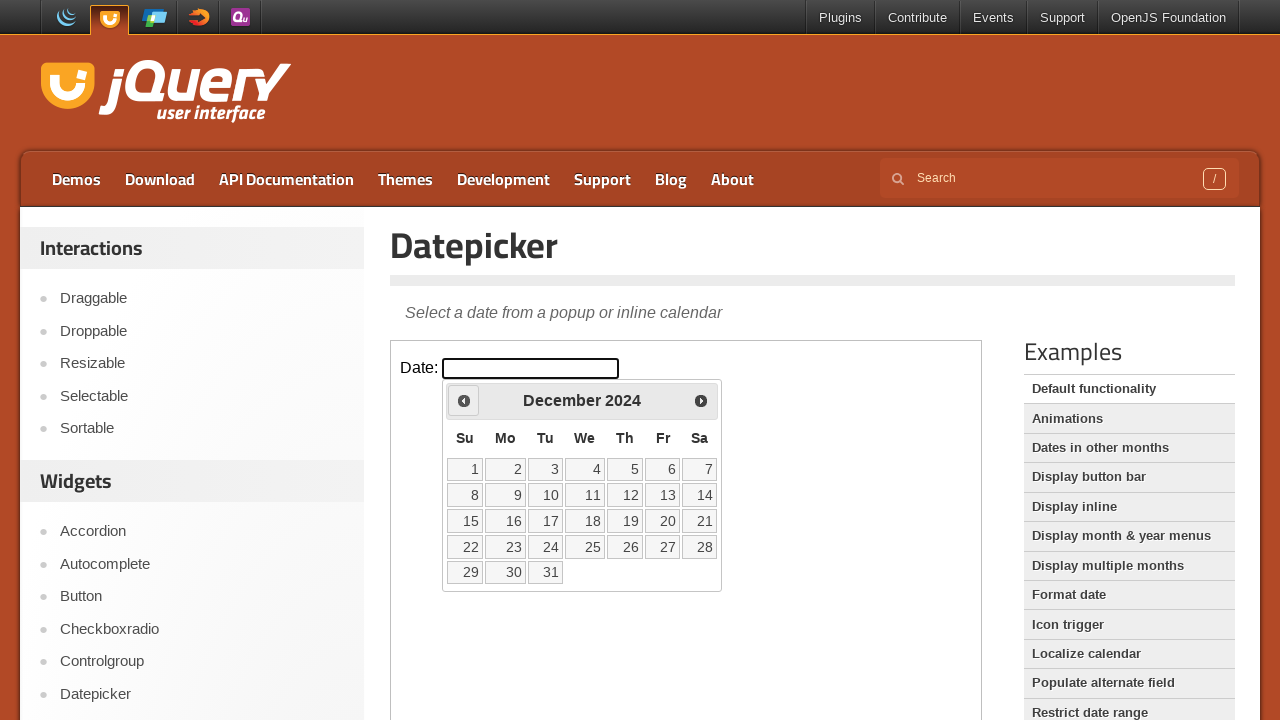

Retrieved current calendar month: December 2024
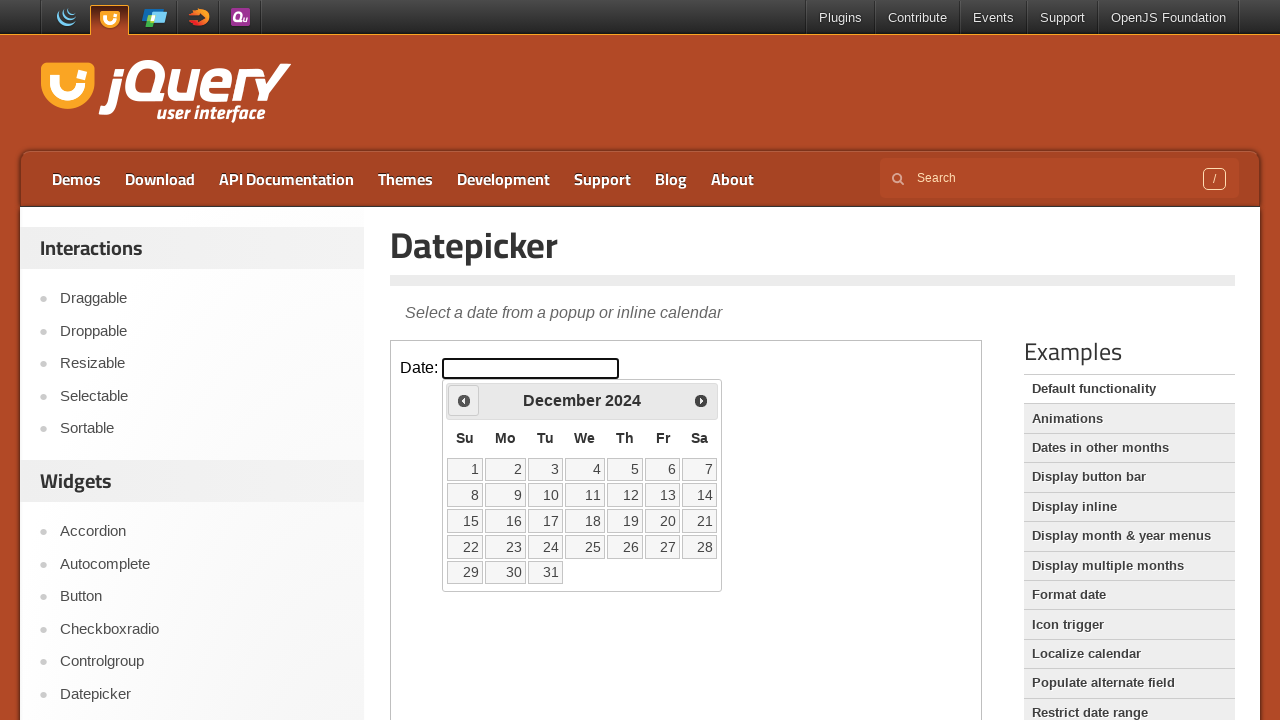

Clicked previous month button to navigate backwards at (464, 400) on iframe >> nth=0 >> internal:control=enter-frame >> span.ui-icon.ui-icon-circle-t
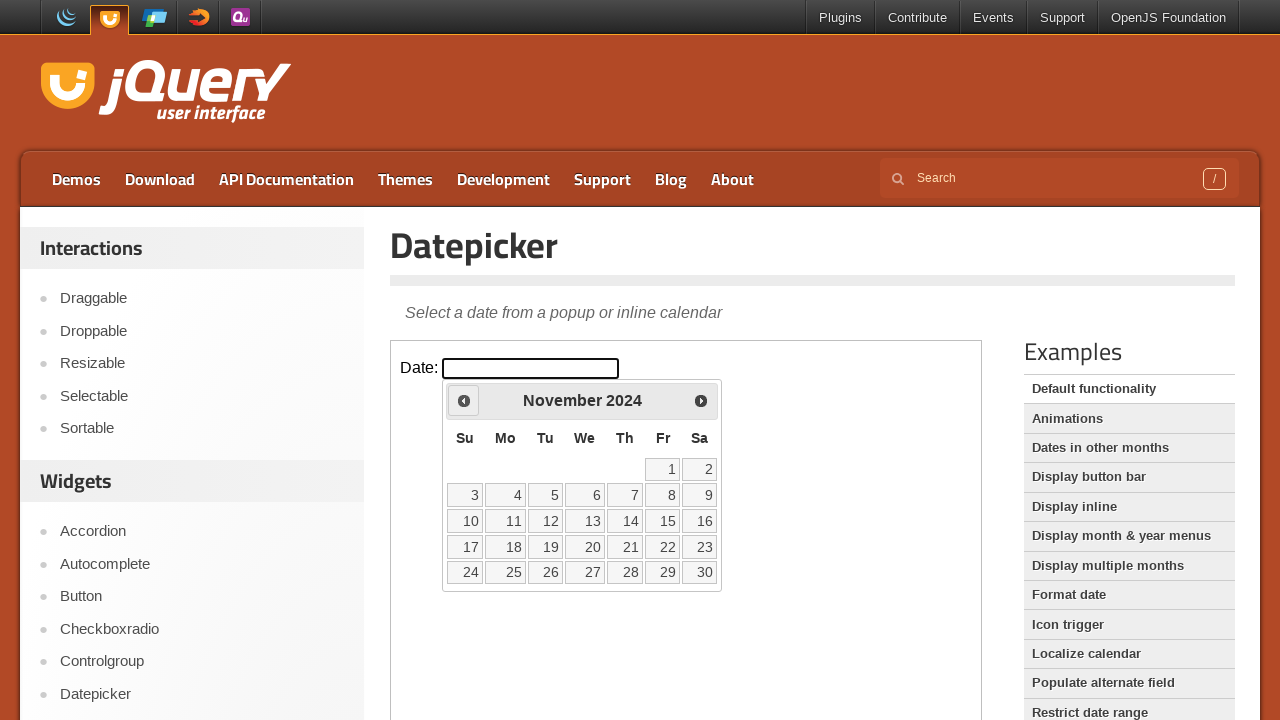

Retrieved current calendar month: November 2024
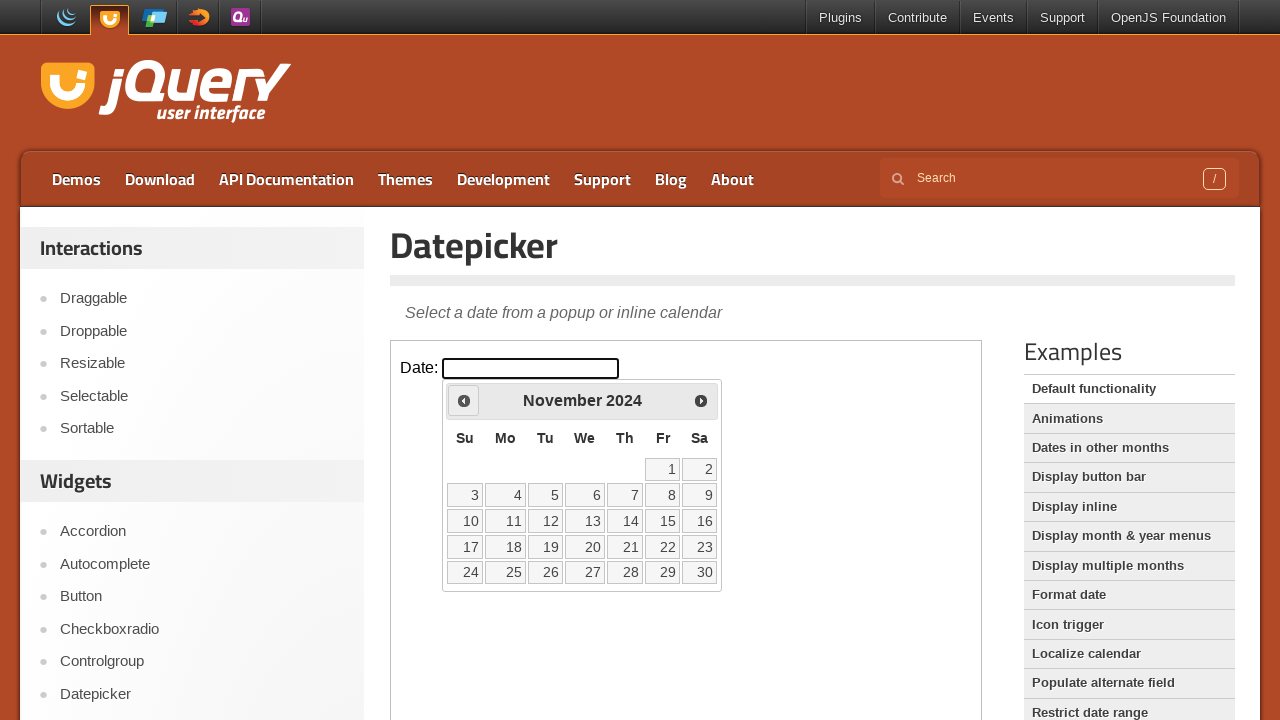

Clicked previous month button to navigate backwards at (464, 400) on iframe >> nth=0 >> internal:control=enter-frame >> span.ui-icon.ui-icon-circle-t
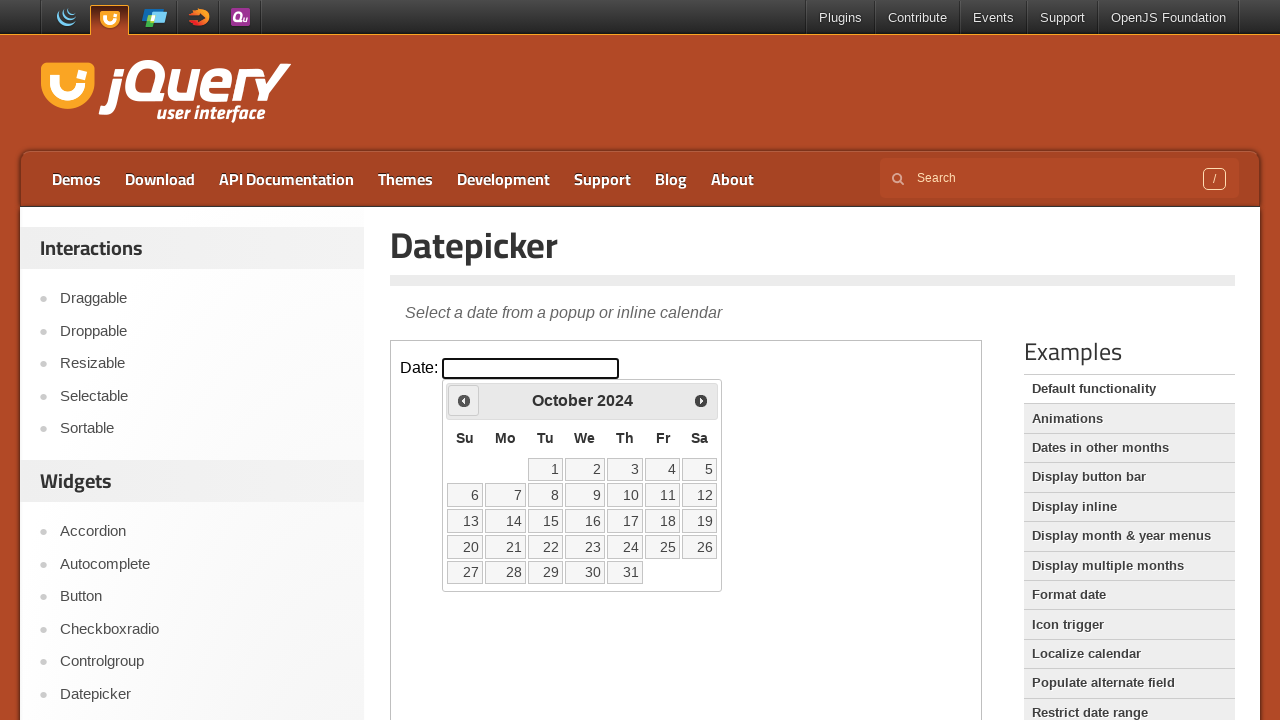

Retrieved current calendar month: October 2024
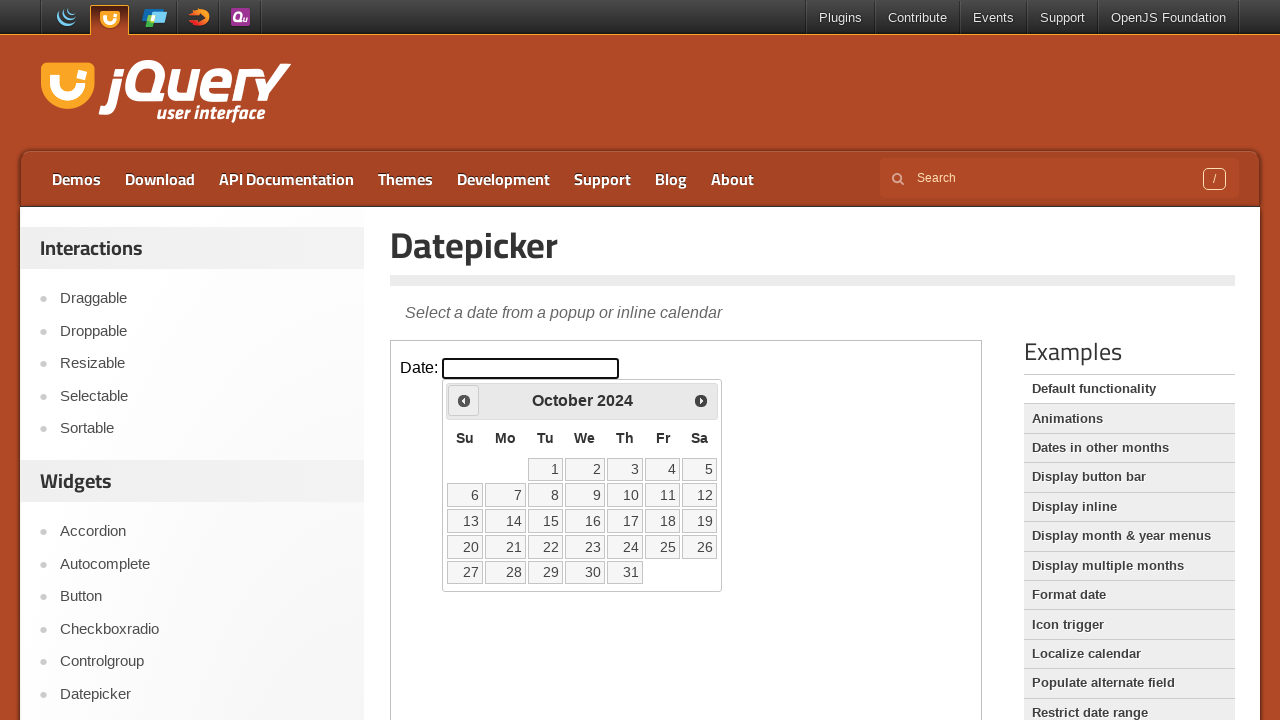

Clicked previous month button to navigate backwards at (464, 400) on iframe >> nth=0 >> internal:control=enter-frame >> span.ui-icon.ui-icon-circle-t
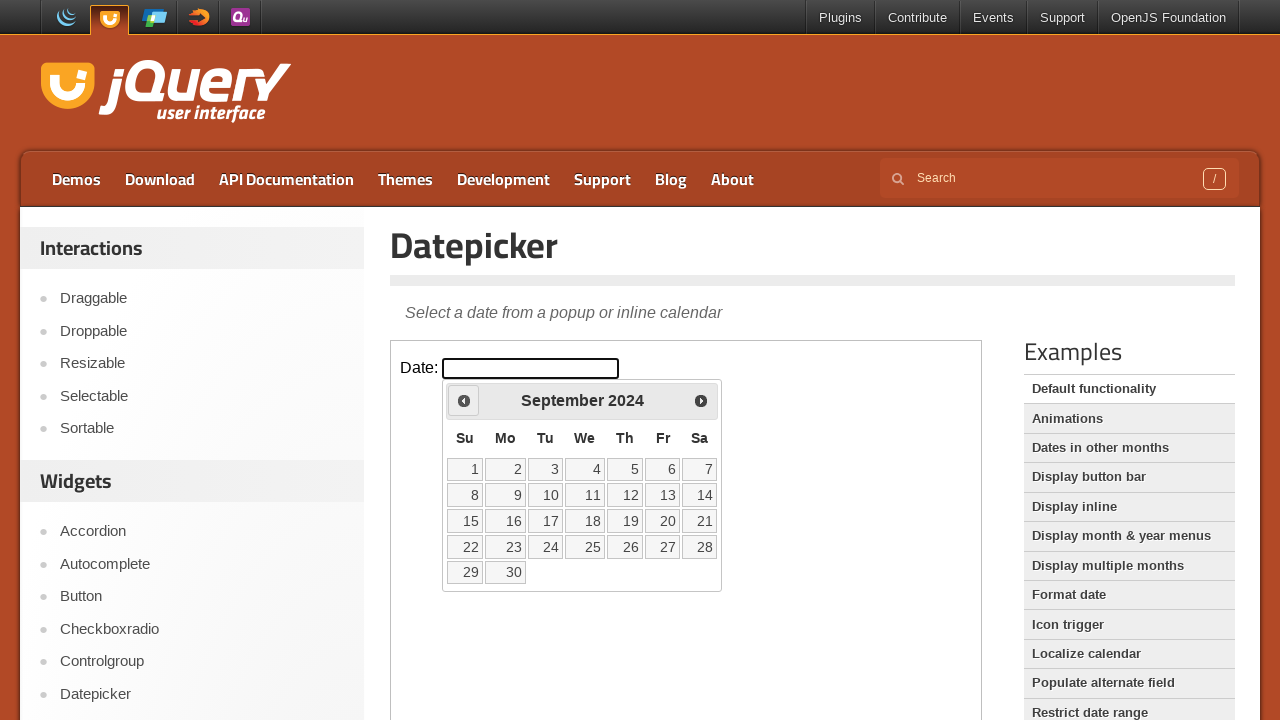

Retrieved current calendar month: September 2024
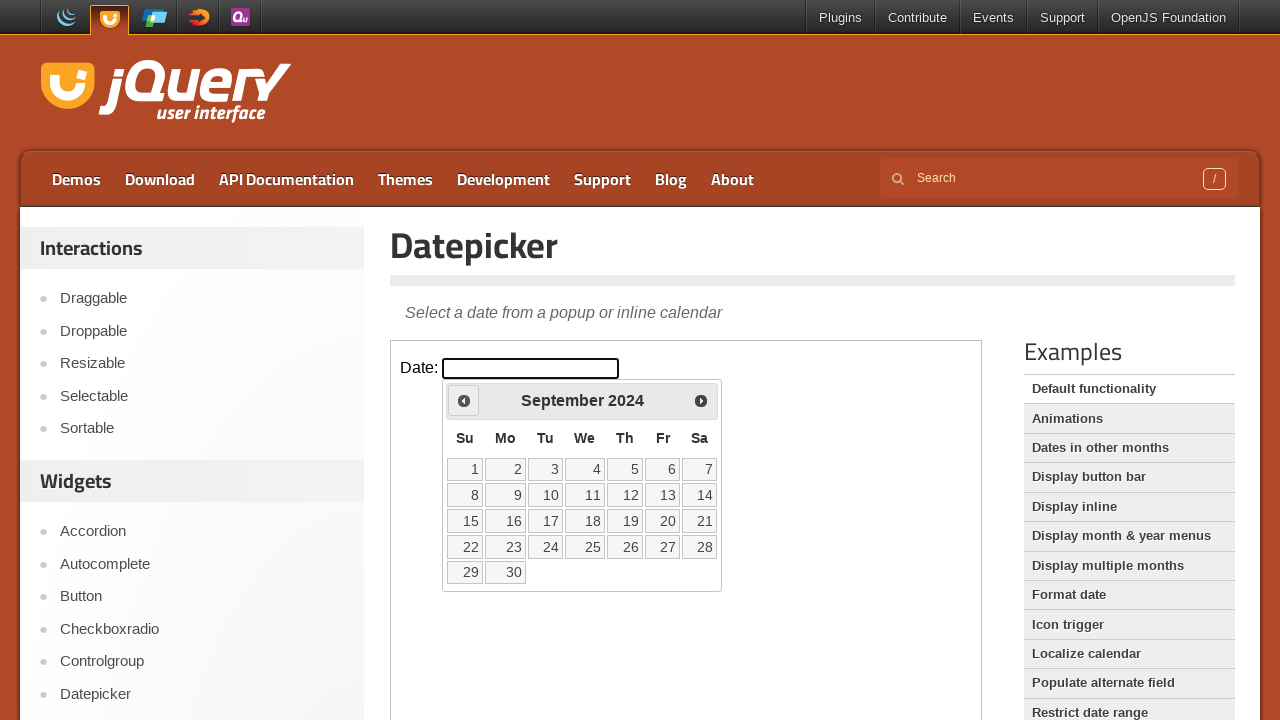

Clicked previous month button to navigate backwards at (464, 400) on iframe >> nth=0 >> internal:control=enter-frame >> span.ui-icon.ui-icon-circle-t
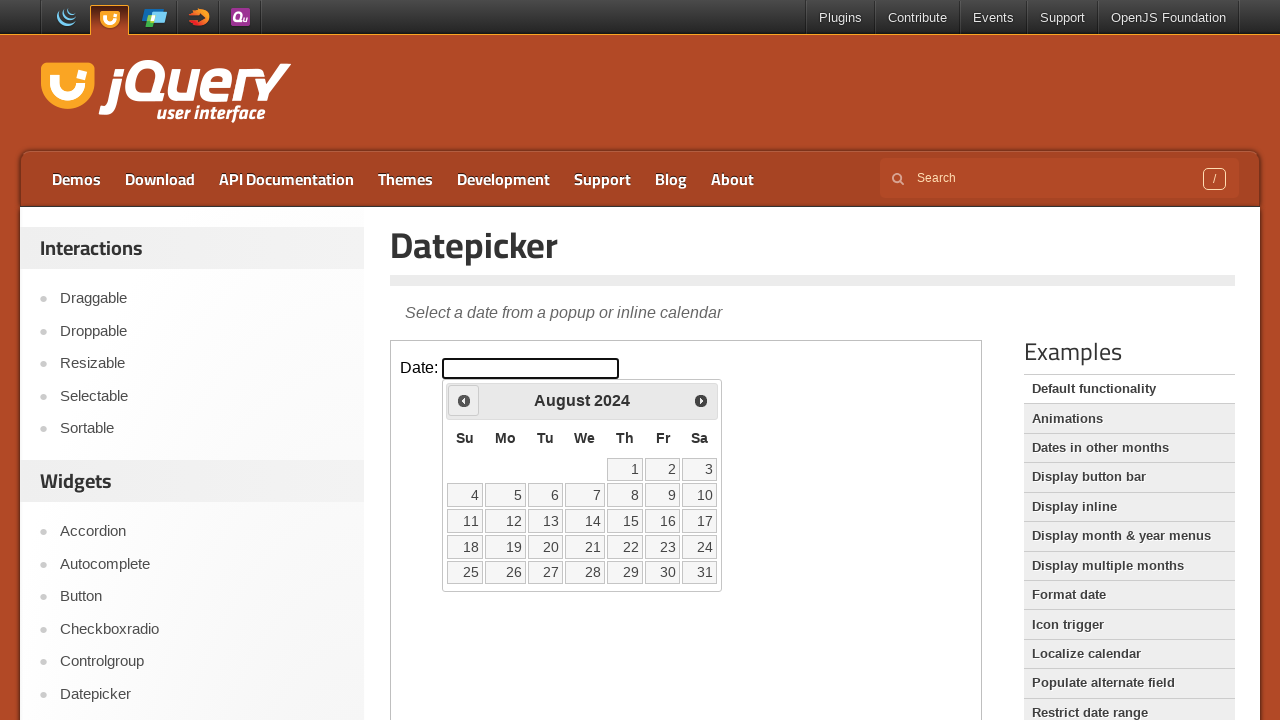

Retrieved current calendar month: August 2024
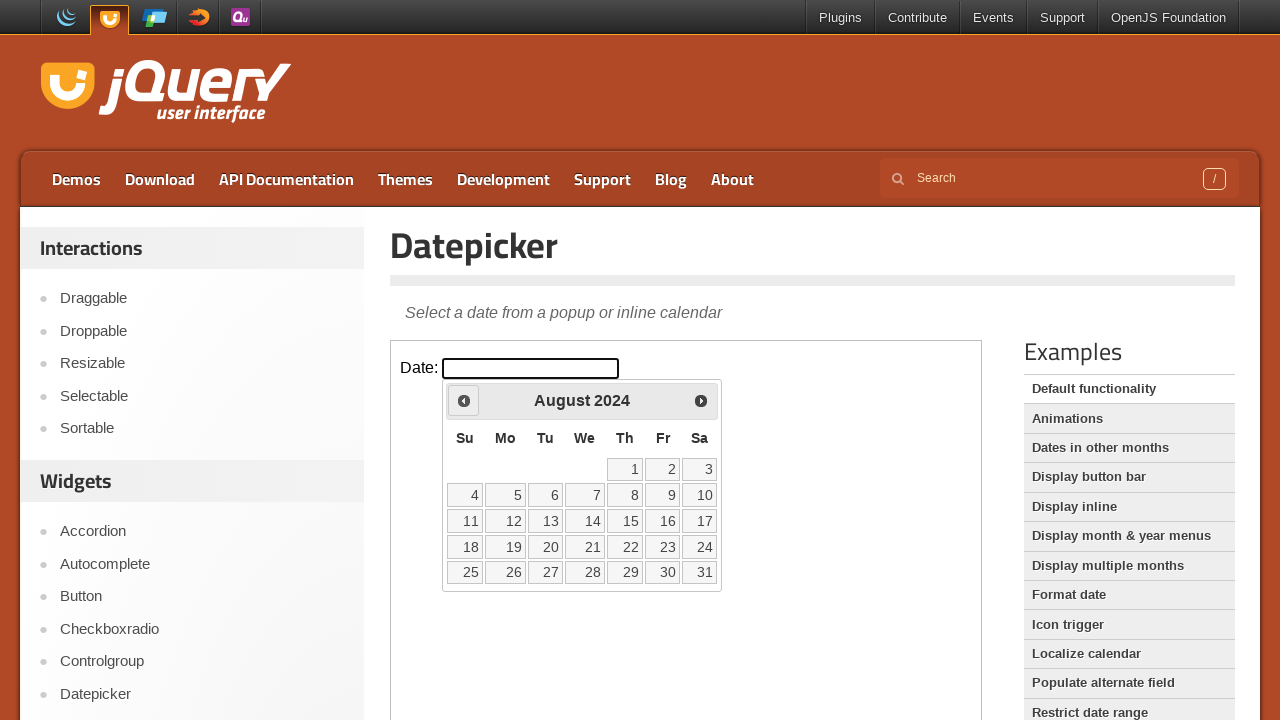

Clicked previous month button to navigate backwards at (464, 400) on iframe >> nth=0 >> internal:control=enter-frame >> span.ui-icon.ui-icon-circle-t
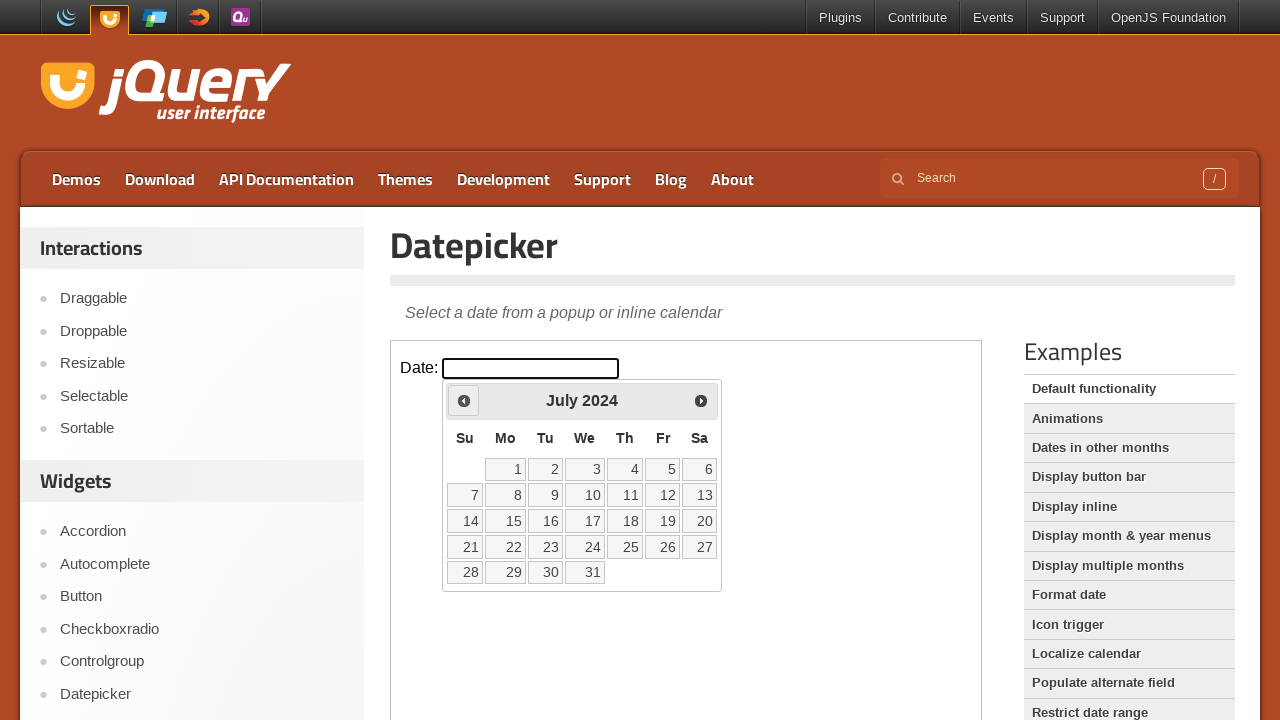

Retrieved current calendar month: July 2024
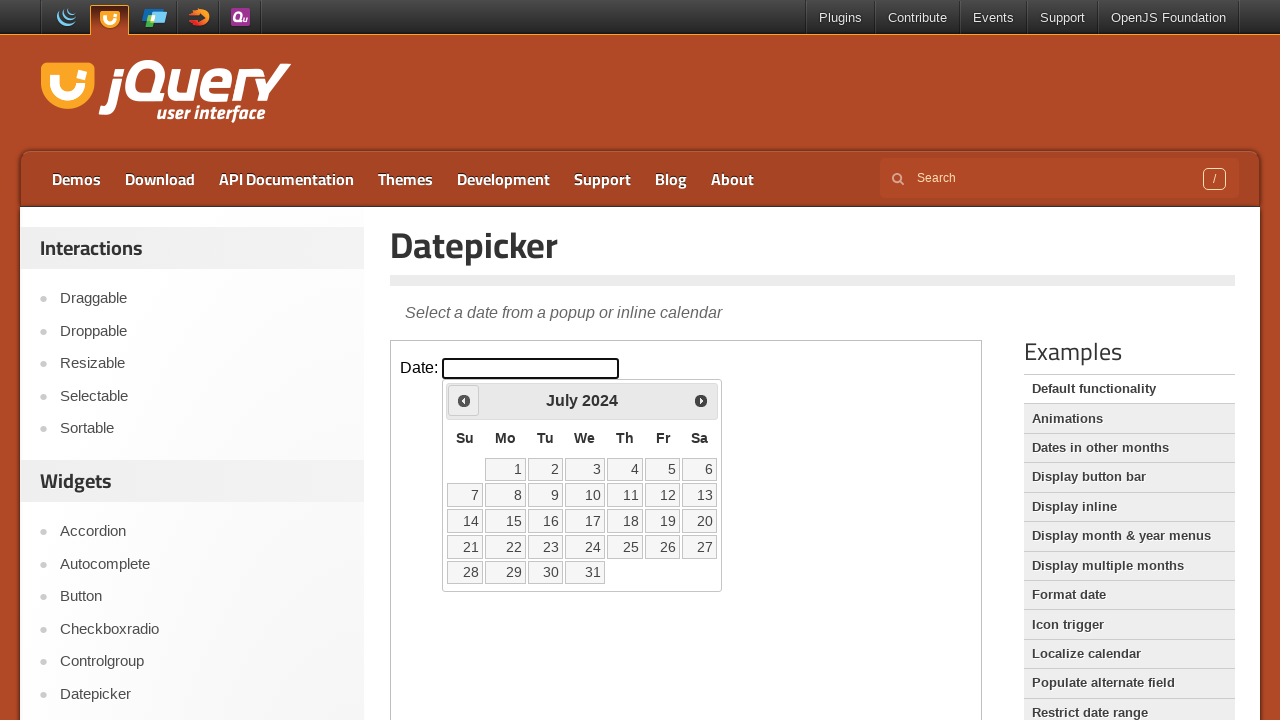

Clicked previous month button to navigate backwards at (464, 400) on iframe >> nth=0 >> internal:control=enter-frame >> span.ui-icon.ui-icon-circle-t
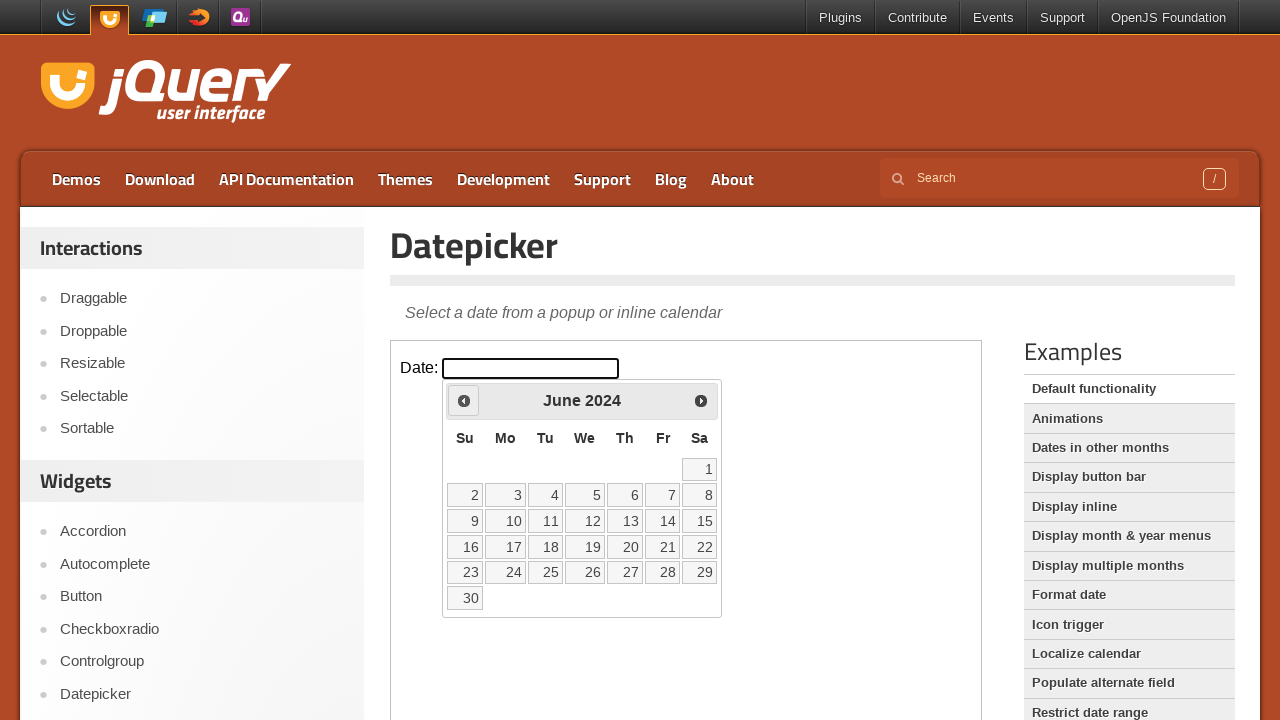

Retrieved current calendar month: June 2024
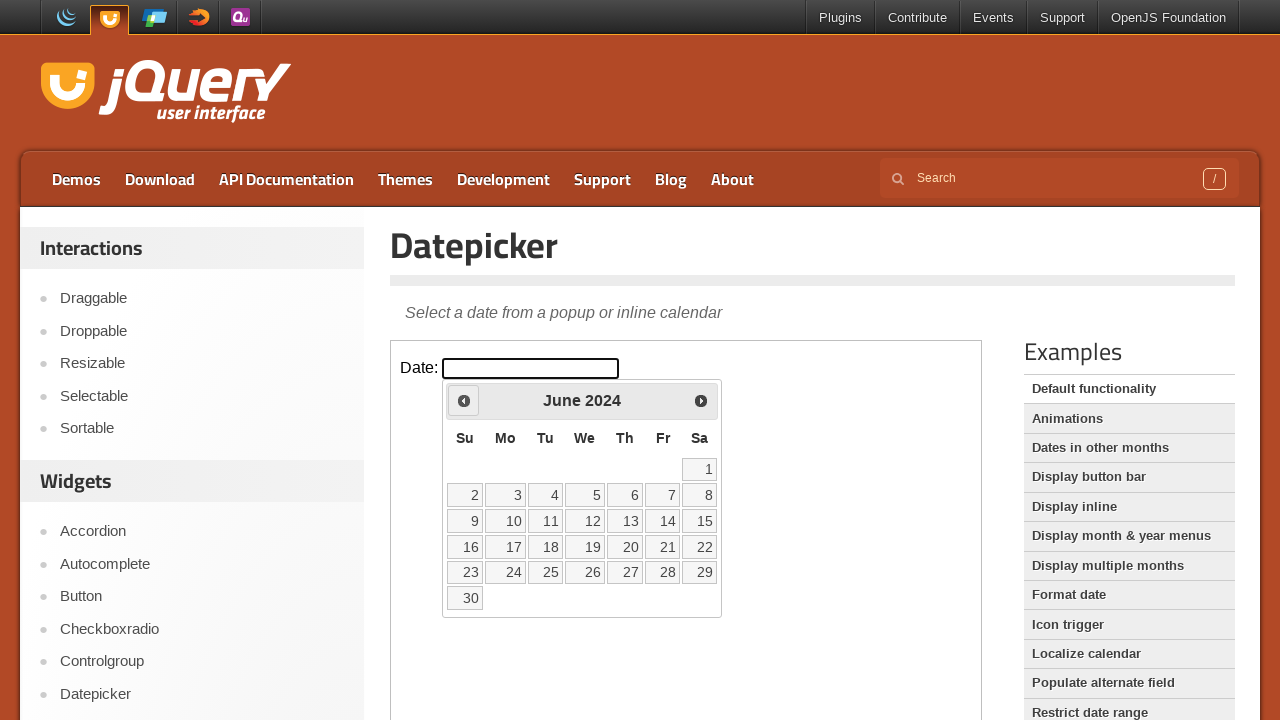

Clicked previous month button to navigate backwards at (464, 400) on iframe >> nth=0 >> internal:control=enter-frame >> span.ui-icon.ui-icon-circle-t
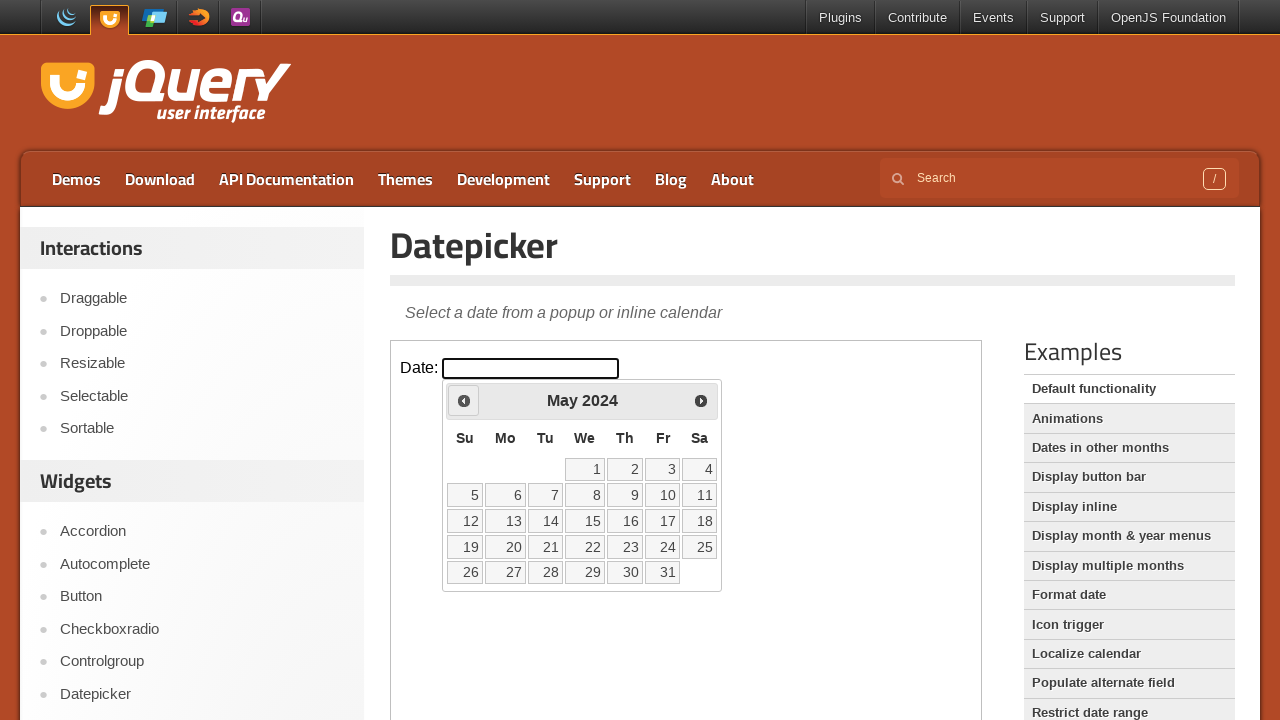

Retrieved current calendar month: May 2024
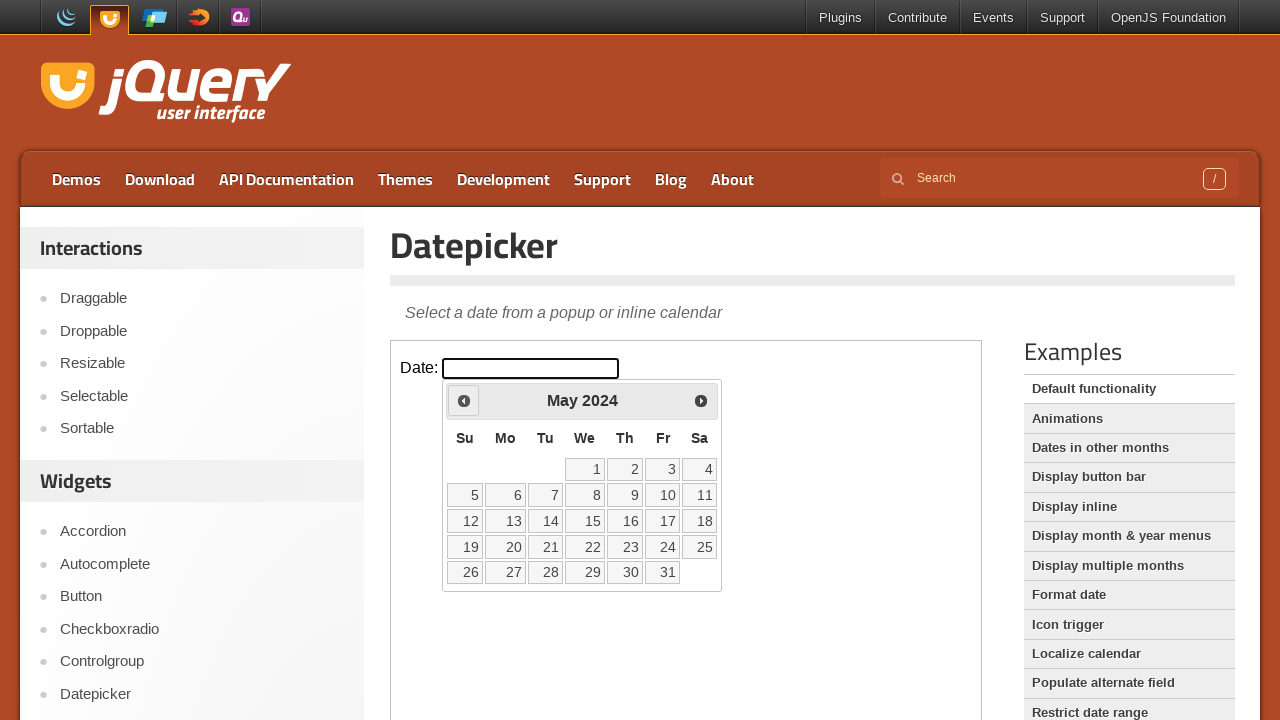

Clicked previous month button to navigate backwards at (464, 400) on iframe >> nth=0 >> internal:control=enter-frame >> span.ui-icon.ui-icon-circle-t
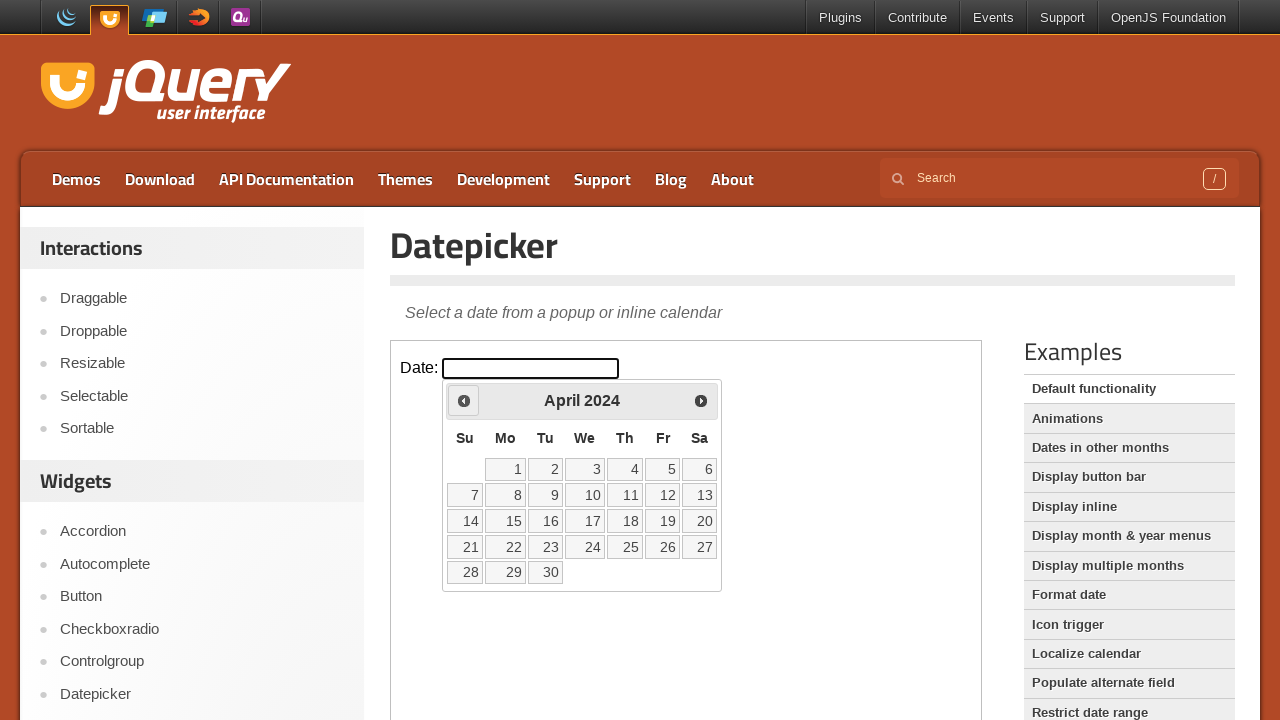

Retrieved current calendar month: April 2024
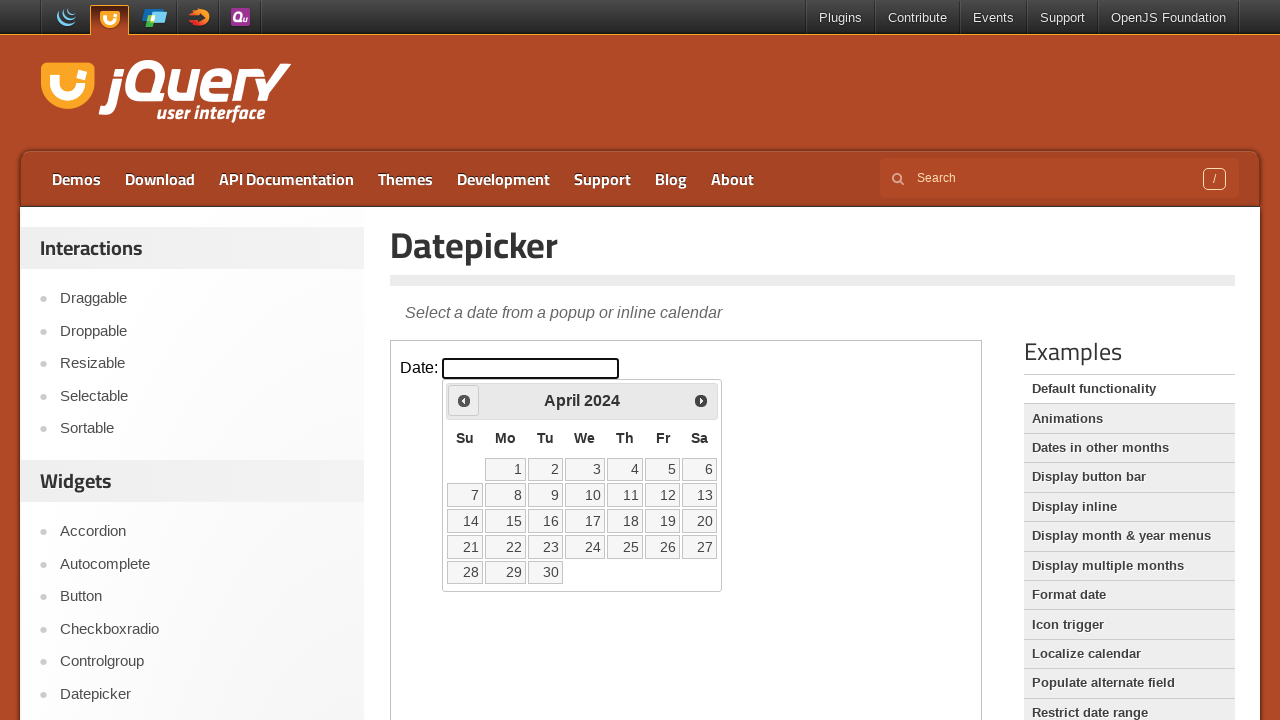

Clicked previous month button to navigate backwards at (464, 400) on iframe >> nth=0 >> internal:control=enter-frame >> span.ui-icon.ui-icon-circle-t
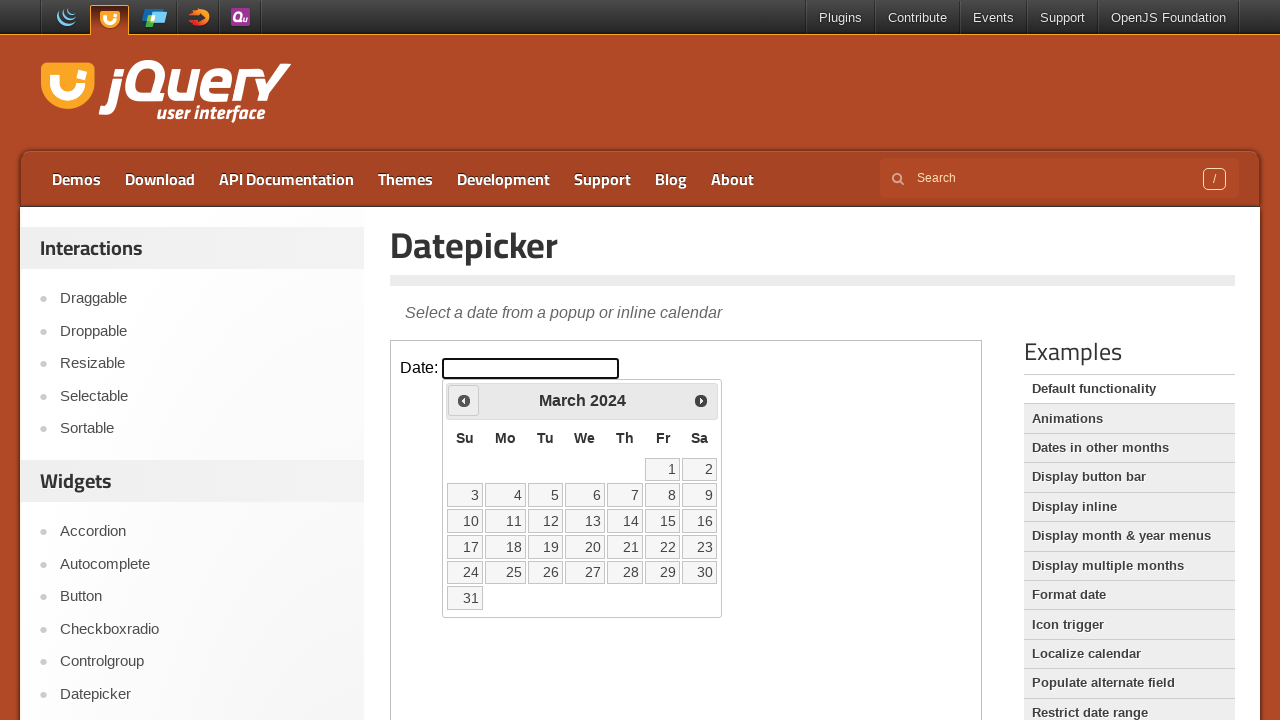

Retrieved current calendar month: March 2024
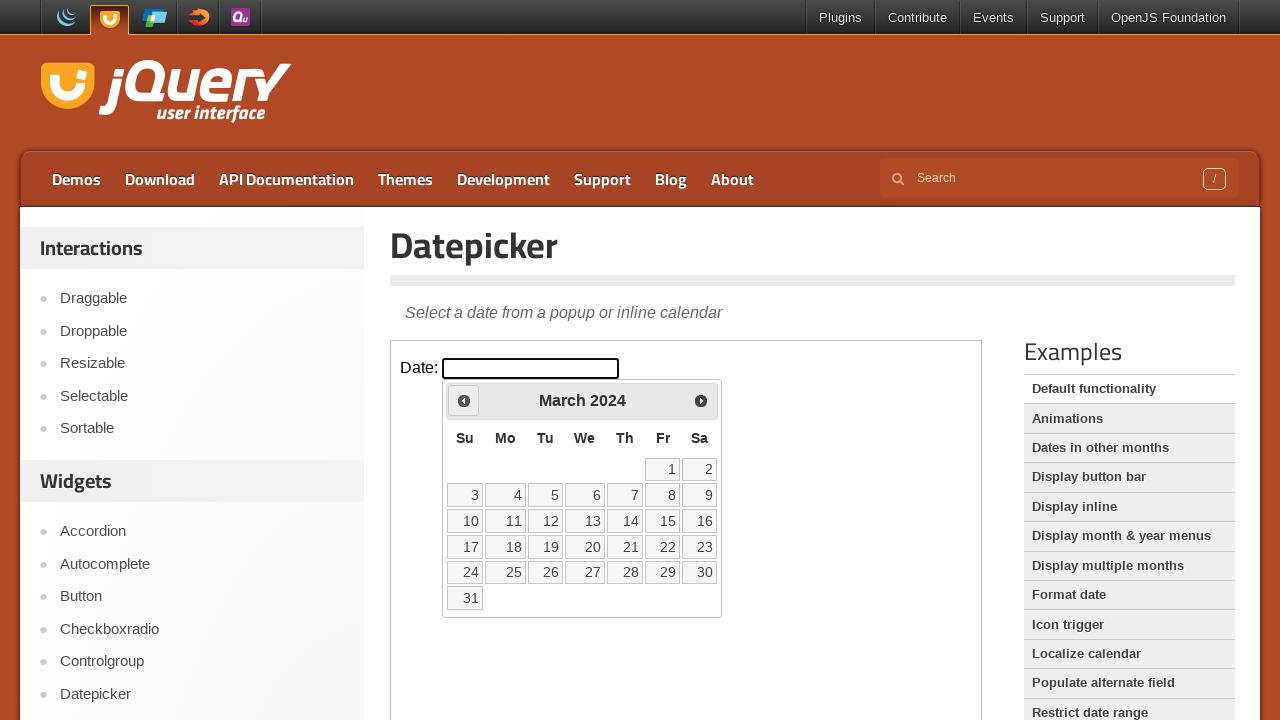

Clicked previous month button to navigate backwards at (464, 400) on iframe >> nth=0 >> internal:control=enter-frame >> span.ui-icon.ui-icon-circle-t
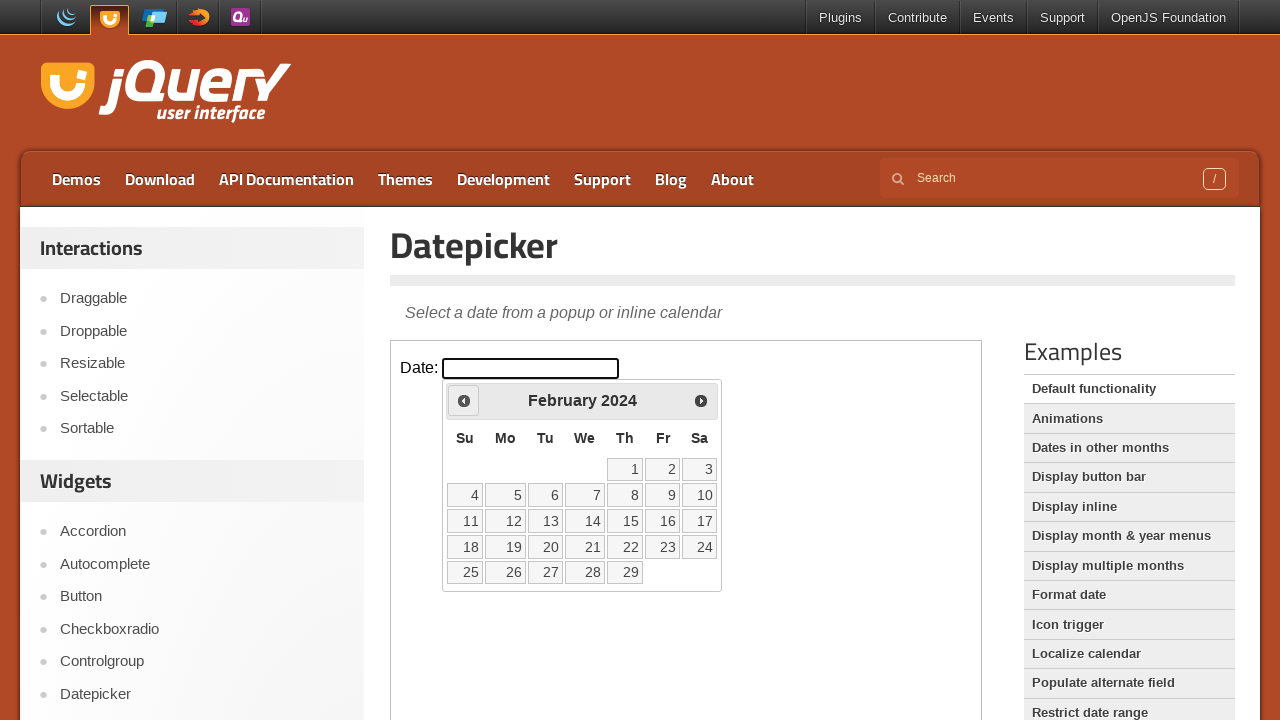

Retrieved current calendar month: February 2024
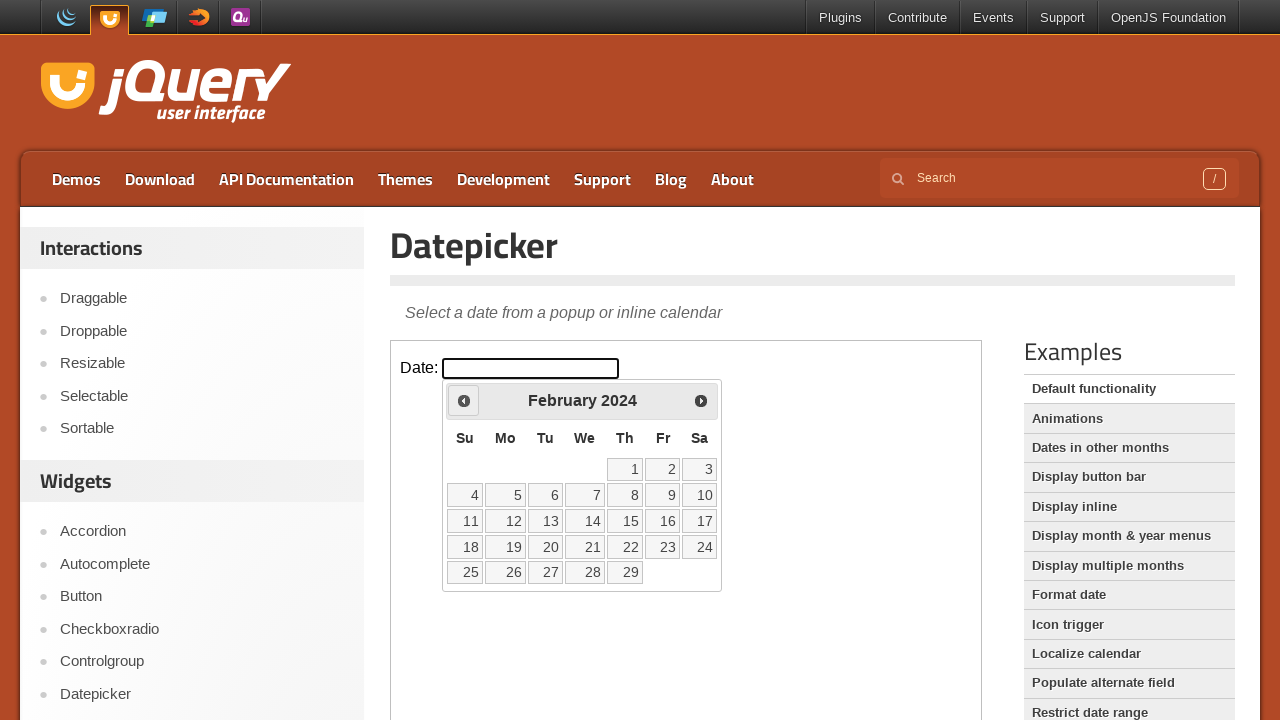

Clicked previous month button to navigate backwards at (464, 400) on iframe >> nth=0 >> internal:control=enter-frame >> span.ui-icon.ui-icon-circle-t
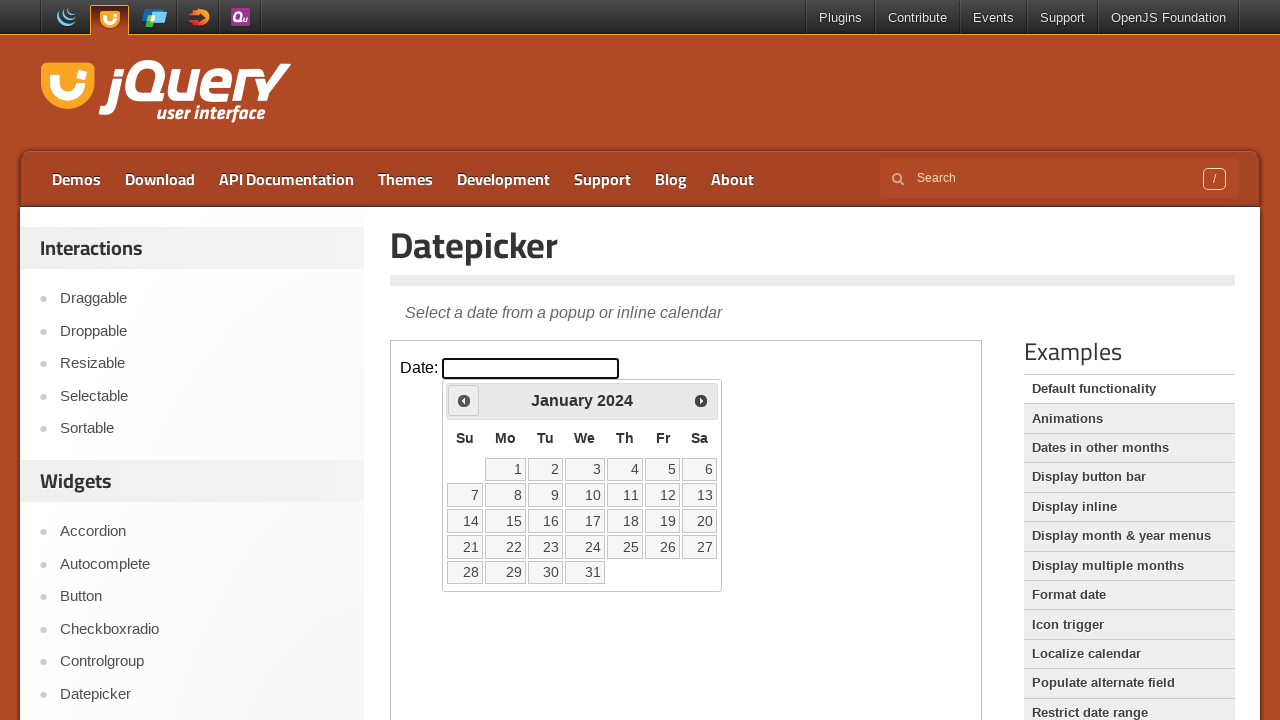

Retrieved current calendar month: January 2024
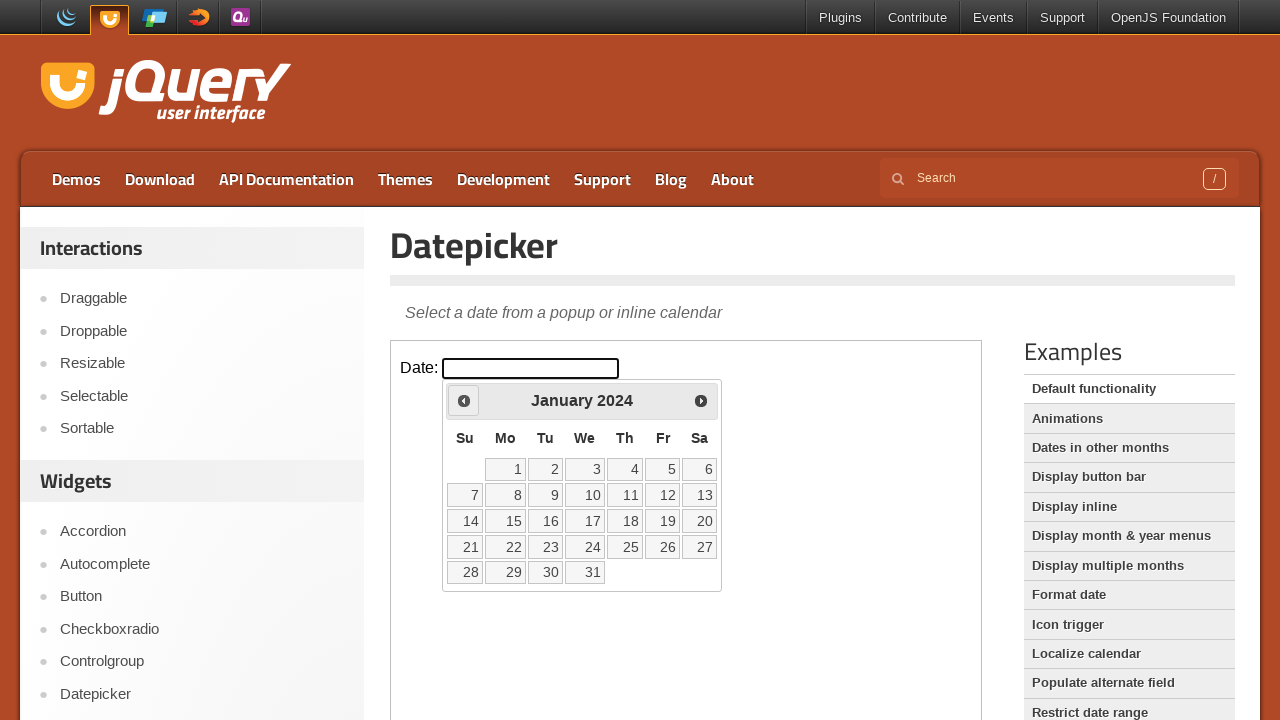

Clicked previous month button to navigate backwards at (464, 400) on iframe >> nth=0 >> internal:control=enter-frame >> span.ui-icon.ui-icon-circle-t
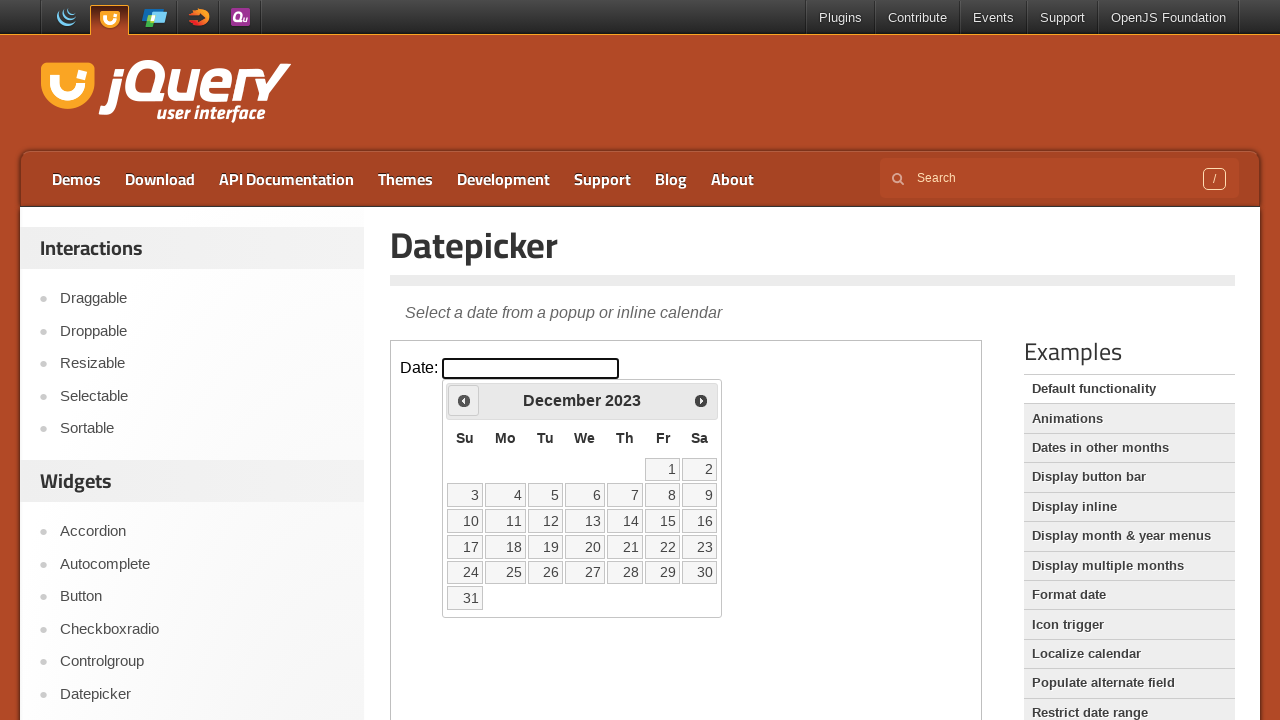

Retrieved current calendar month: December 2023
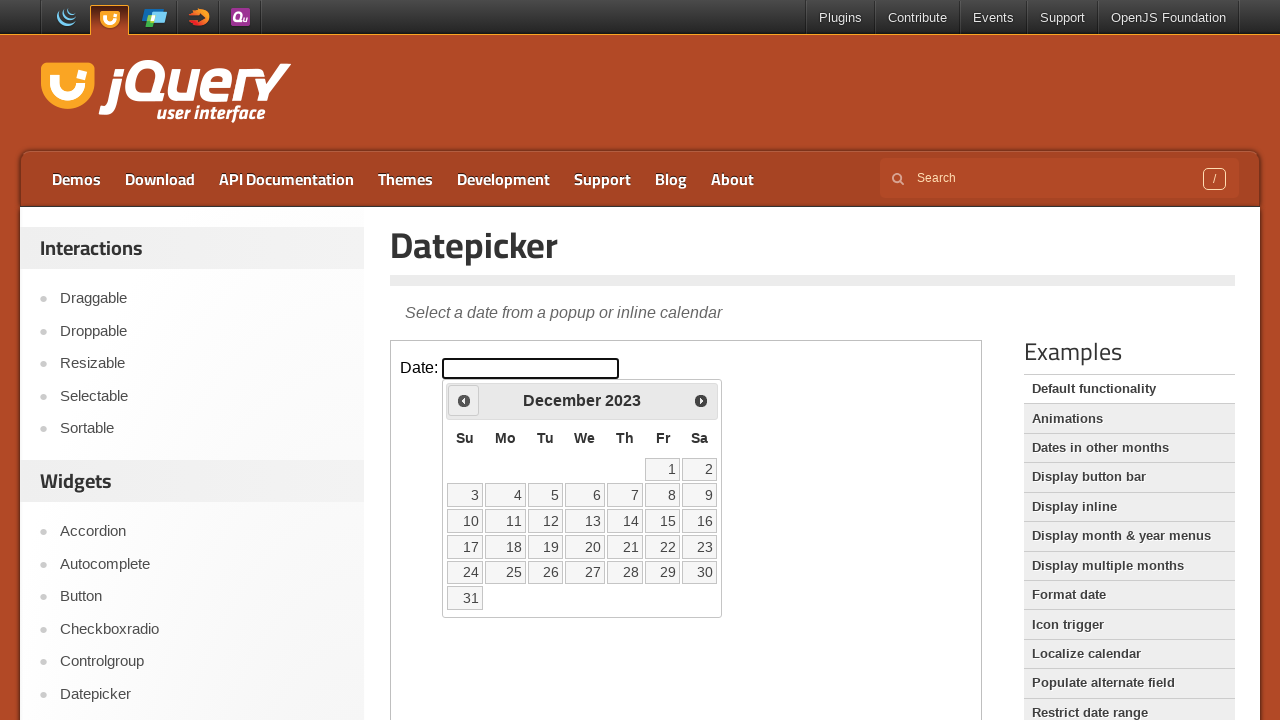

Clicked previous month button to navigate backwards at (464, 400) on iframe >> nth=0 >> internal:control=enter-frame >> span.ui-icon.ui-icon-circle-t
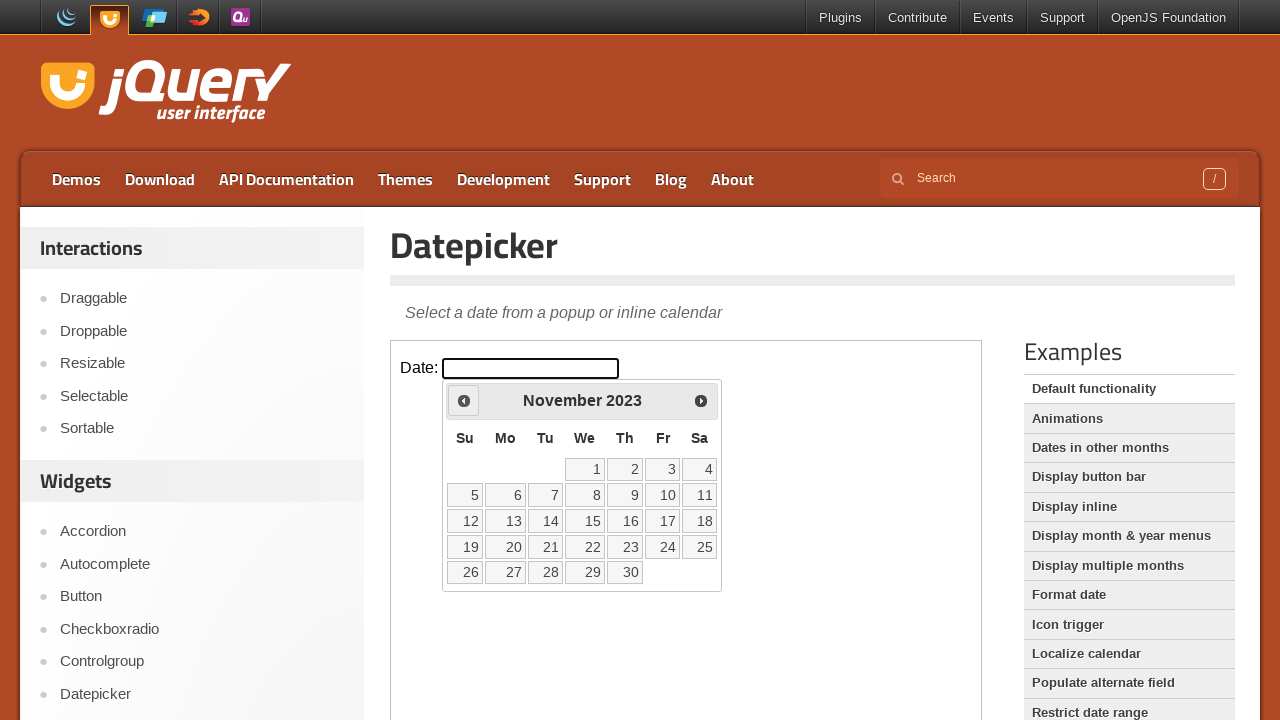

Retrieved current calendar month: November 2023
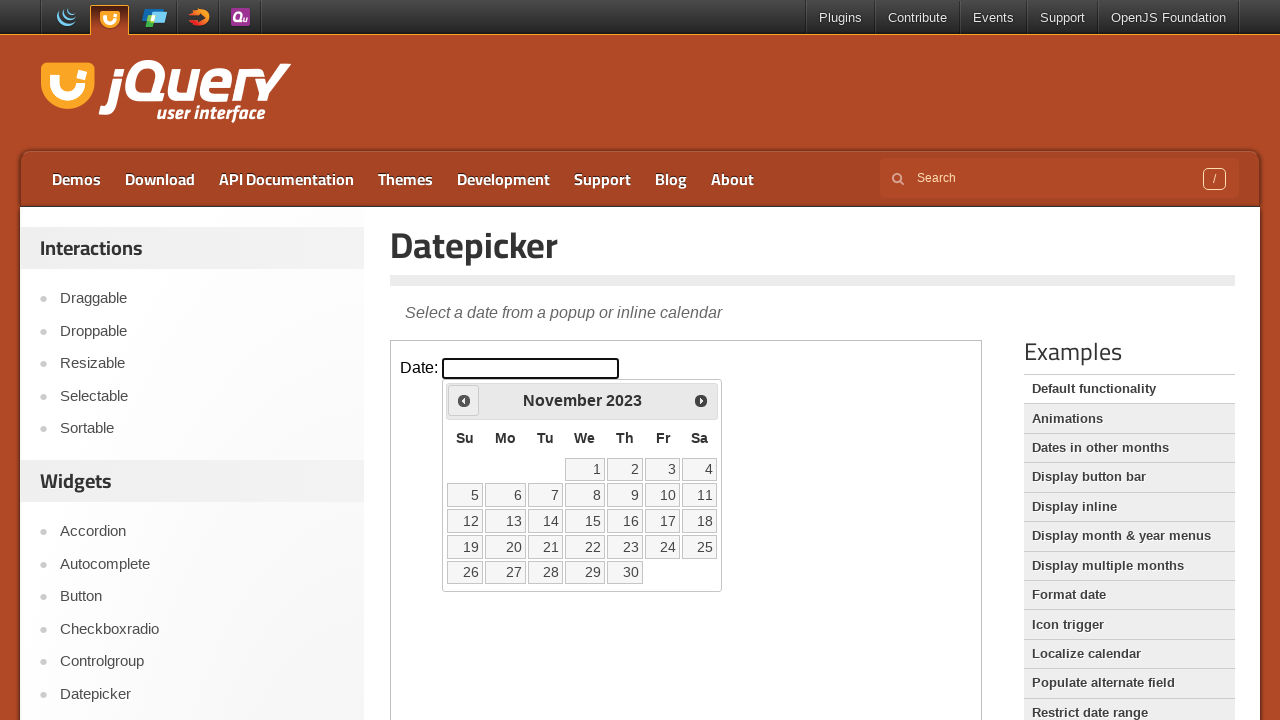

Clicked previous month button to navigate backwards at (464, 400) on iframe >> nth=0 >> internal:control=enter-frame >> span.ui-icon.ui-icon-circle-t
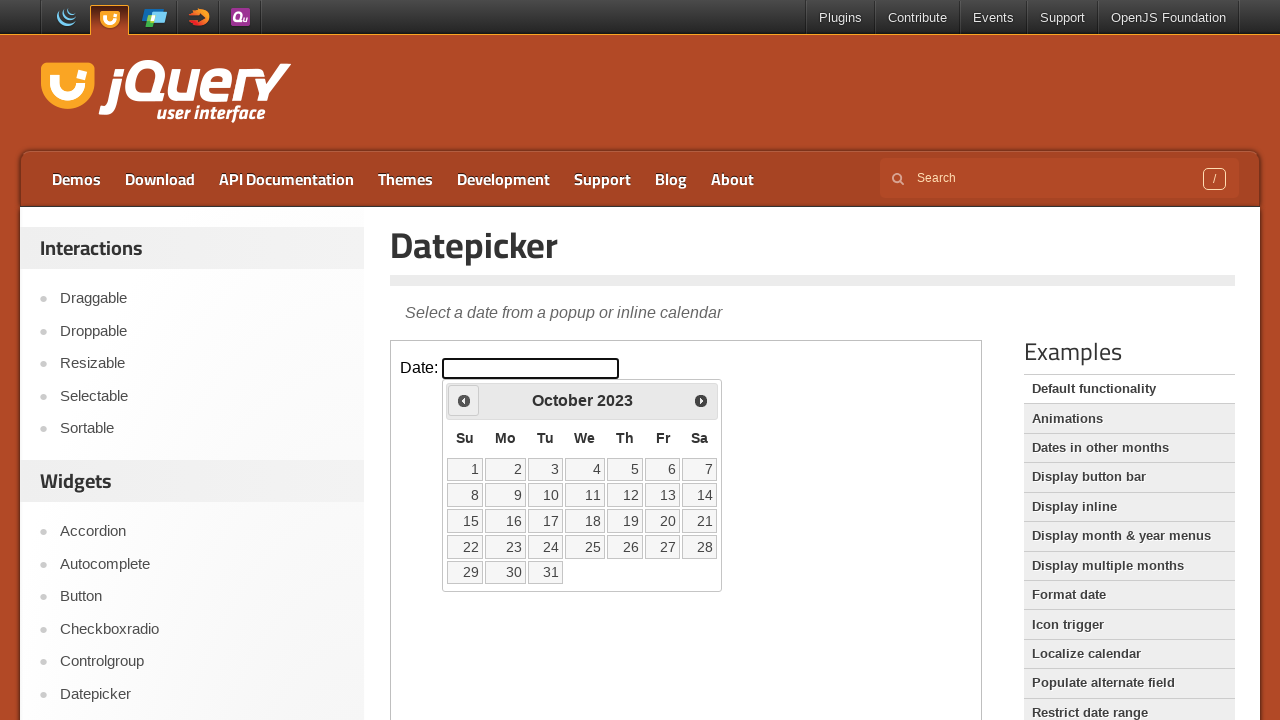

Retrieved current calendar month: October 2023
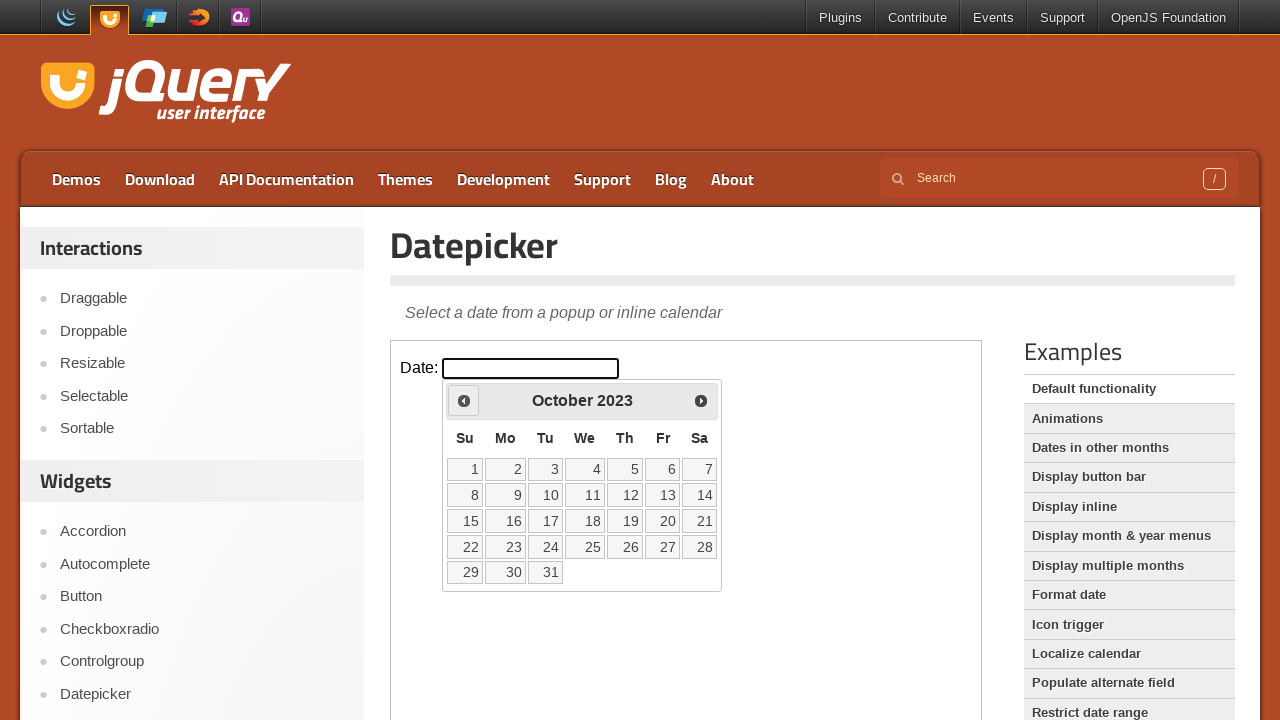

Clicked previous month button to navigate backwards at (464, 400) on iframe >> nth=0 >> internal:control=enter-frame >> span.ui-icon.ui-icon-circle-t
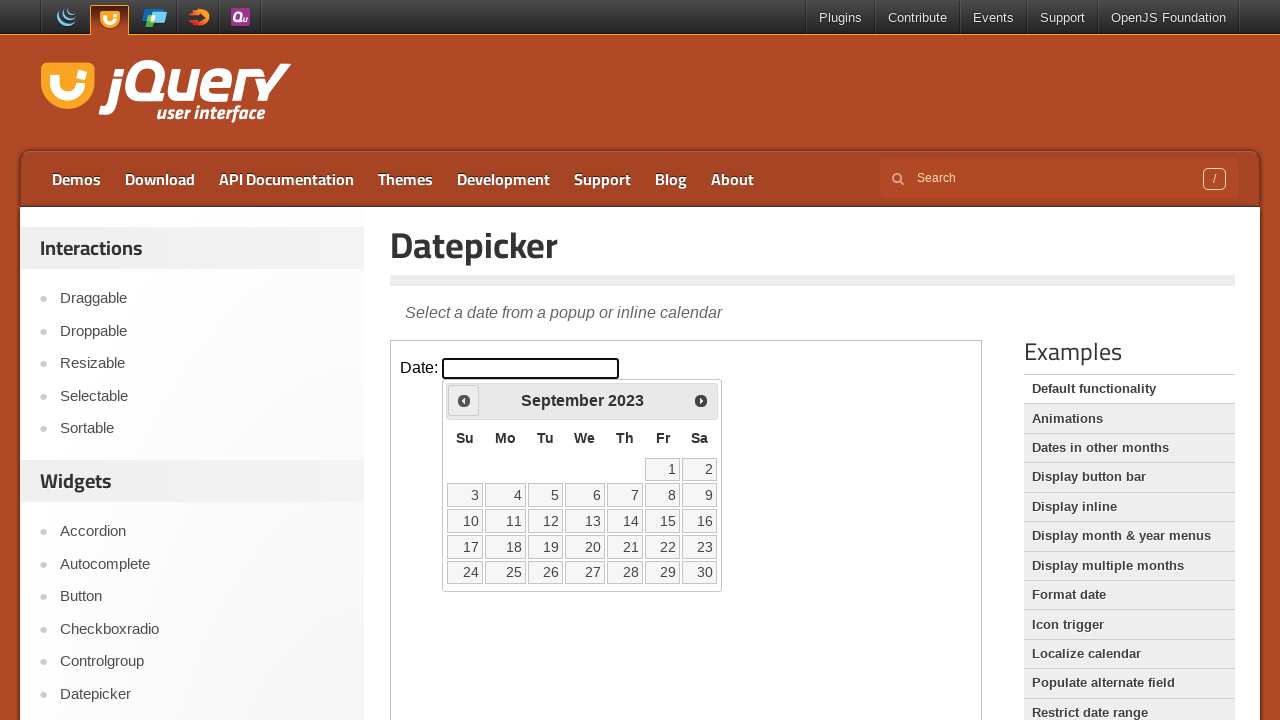

Retrieved current calendar month: September 2023
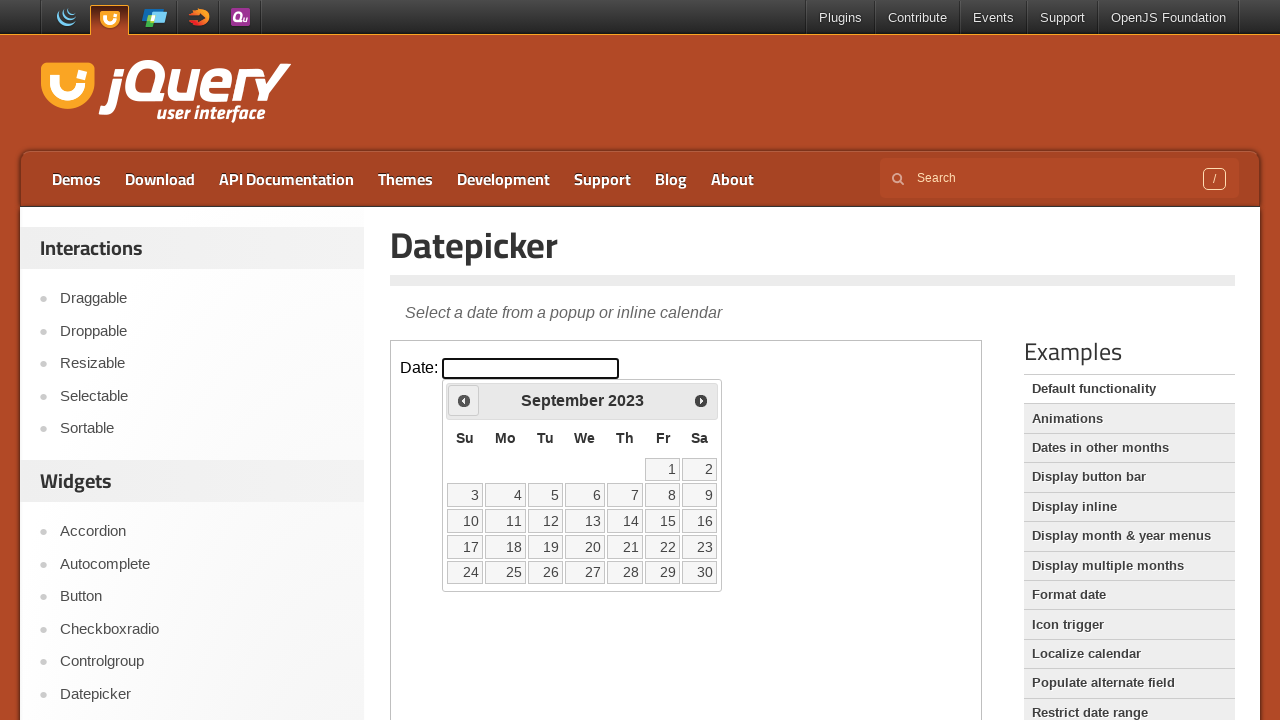

Clicked previous month button to navigate backwards at (464, 400) on iframe >> nth=0 >> internal:control=enter-frame >> span.ui-icon.ui-icon-circle-t
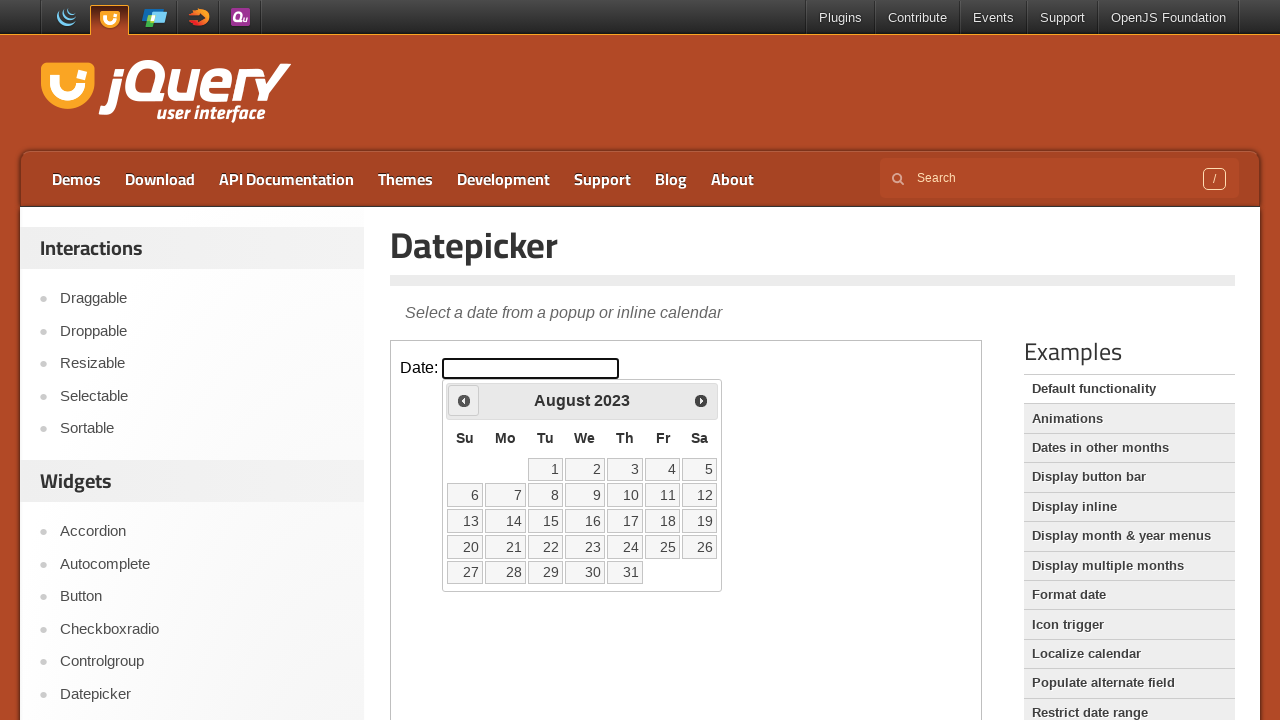

Retrieved current calendar month: August 2023
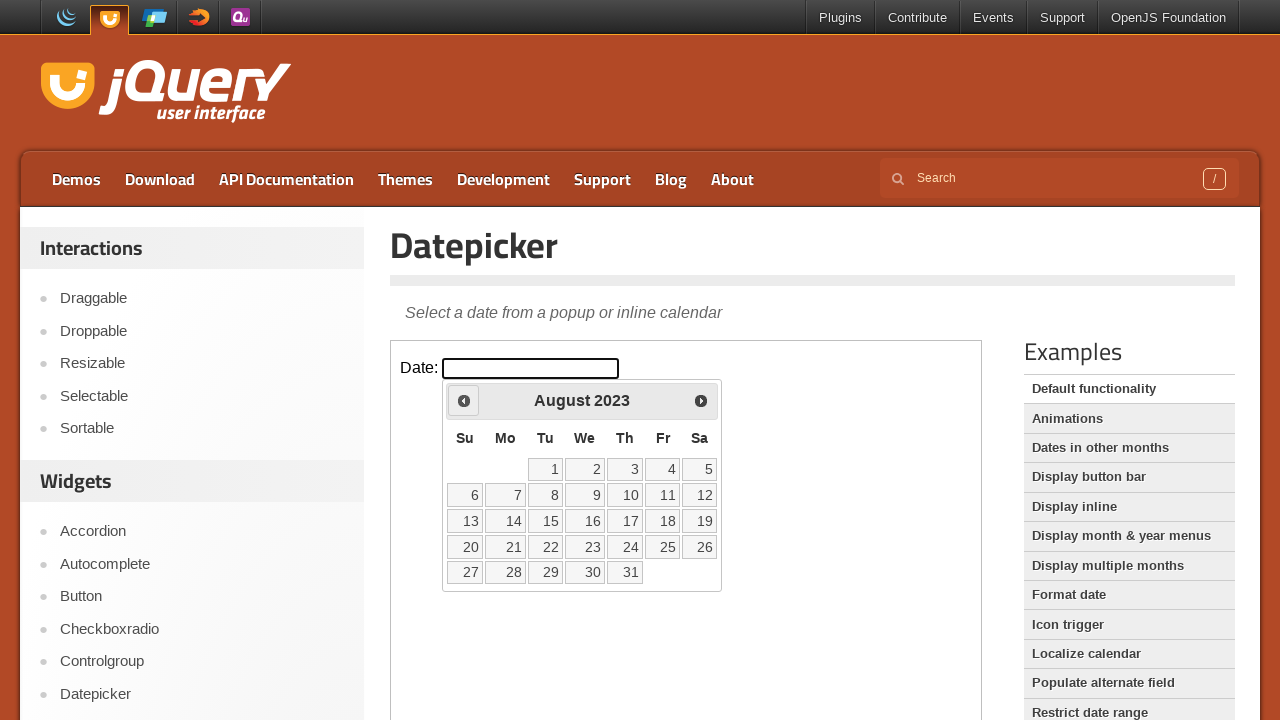

Clicked previous month button to navigate backwards at (464, 400) on iframe >> nth=0 >> internal:control=enter-frame >> span.ui-icon.ui-icon-circle-t
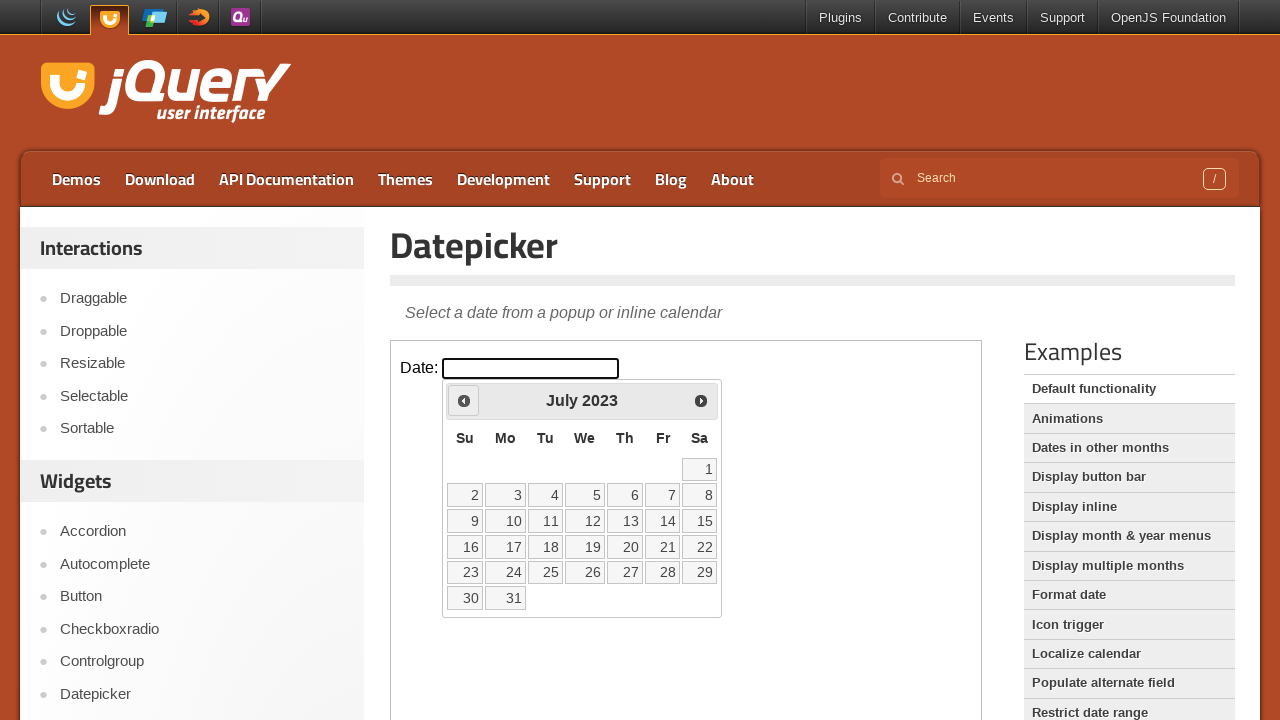

Retrieved current calendar month: July 2023
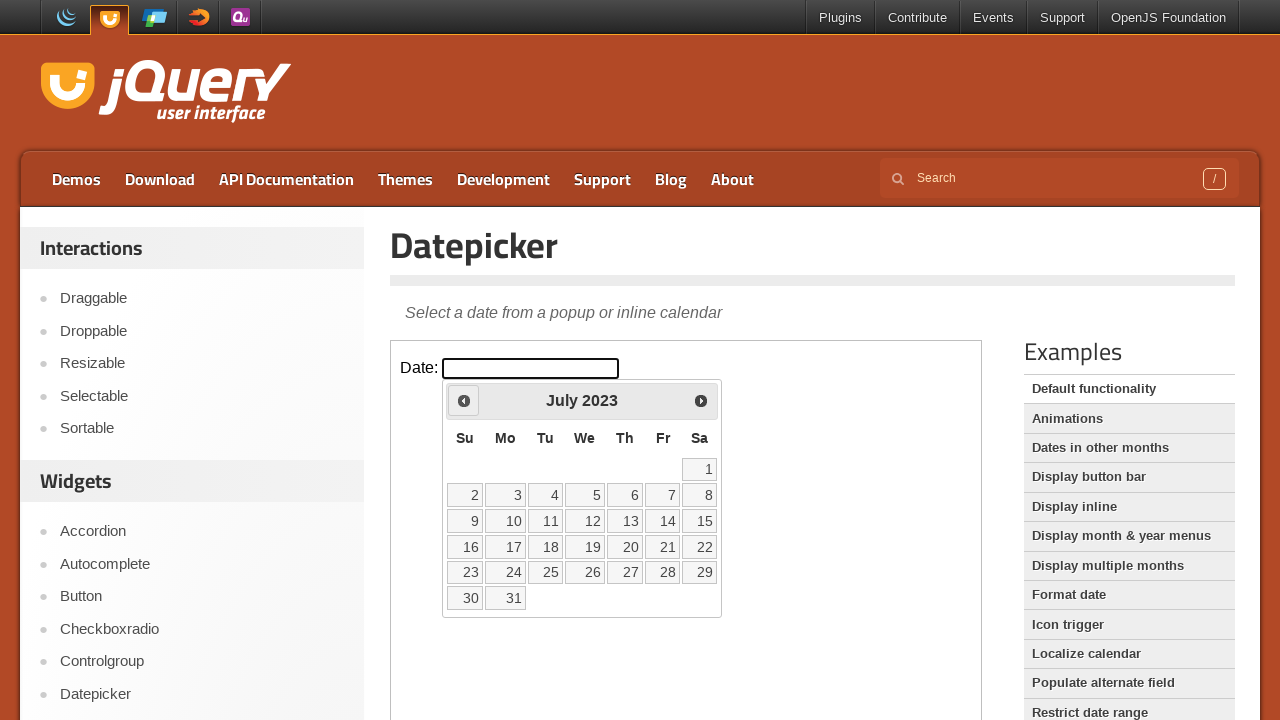

Clicked previous month button to navigate backwards at (464, 400) on iframe >> nth=0 >> internal:control=enter-frame >> span.ui-icon.ui-icon-circle-t
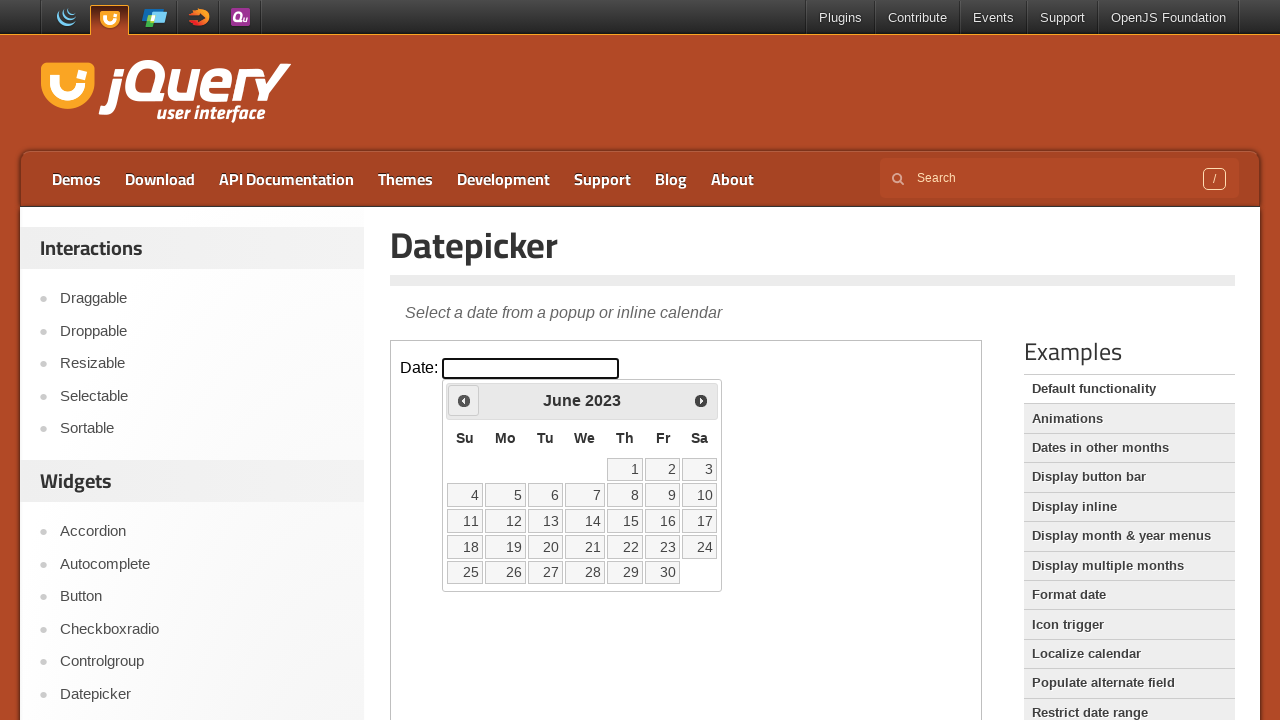

Retrieved current calendar month: June 2023
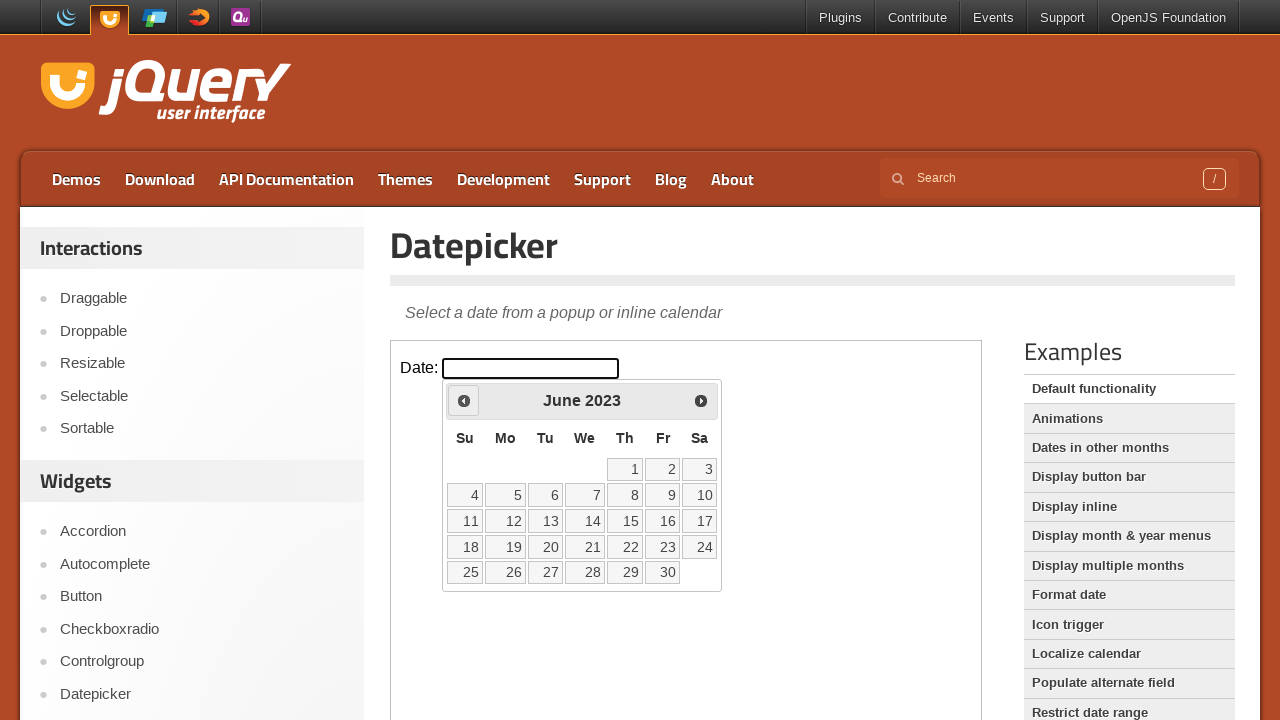

Clicked previous month button to navigate backwards at (464, 400) on iframe >> nth=0 >> internal:control=enter-frame >> span.ui-icon.ui-icon-circle-t
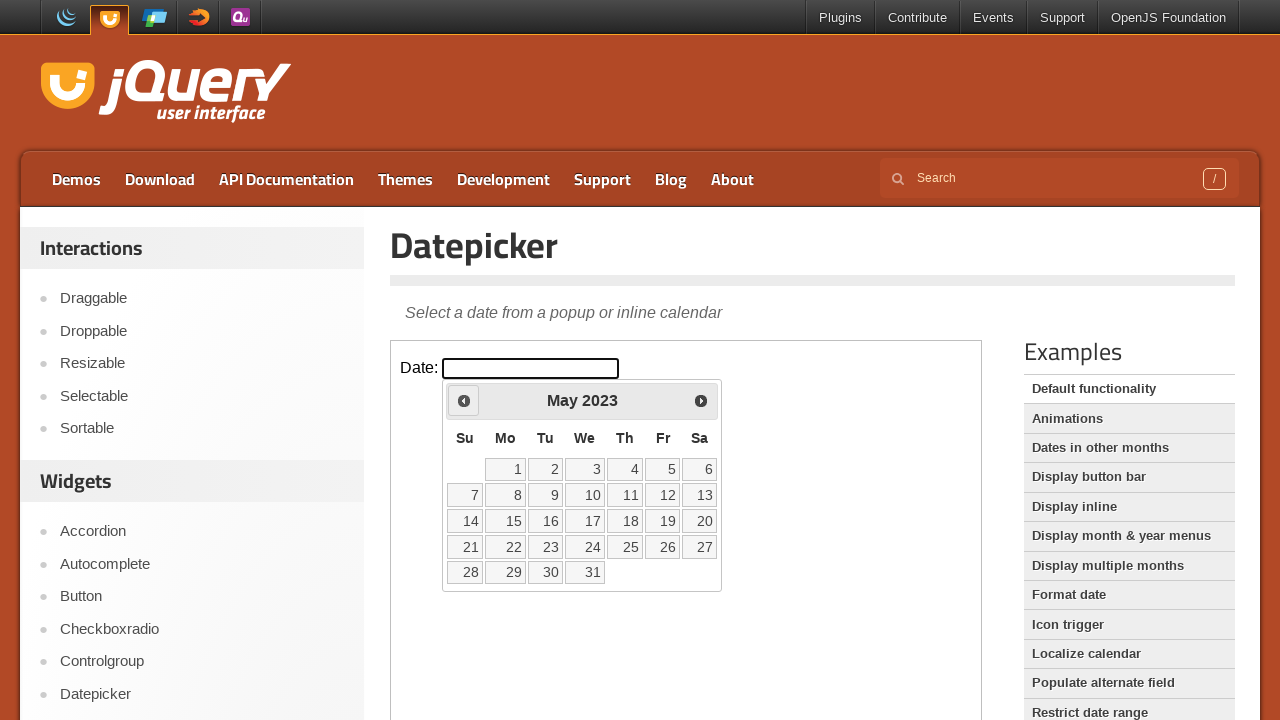

Retrieved current calendar month: May 2023
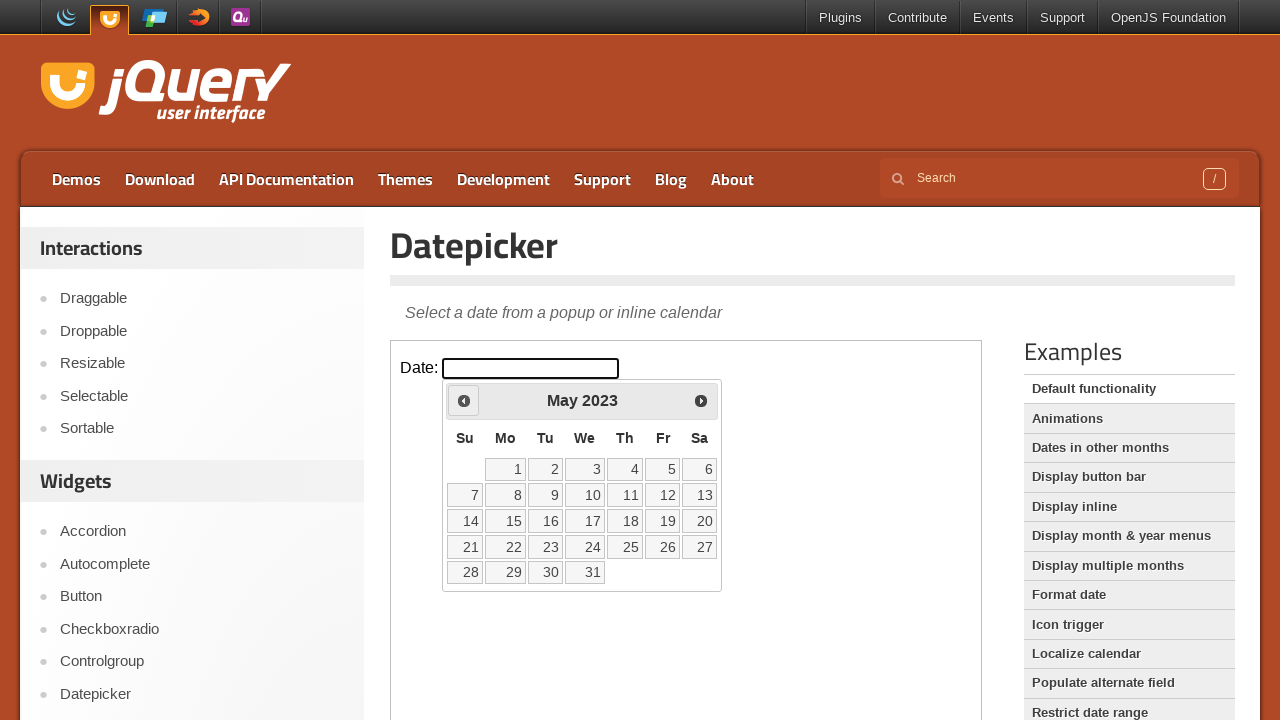

Clicked previous month button to navigate backwards at (464, 400) on iframe >> nth=0 >> internal:control=enter-frame >> span.ui-icon.ui-icon-circle-t
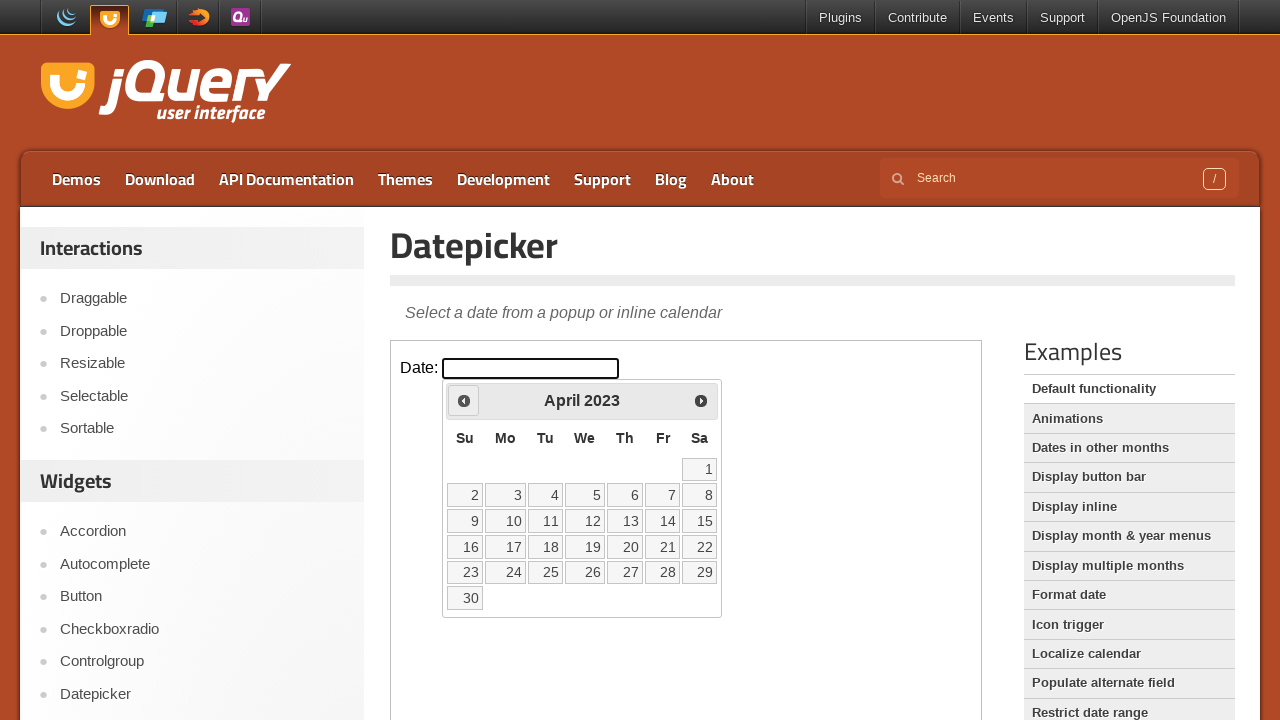

Retrieved current calendar month: April 2023
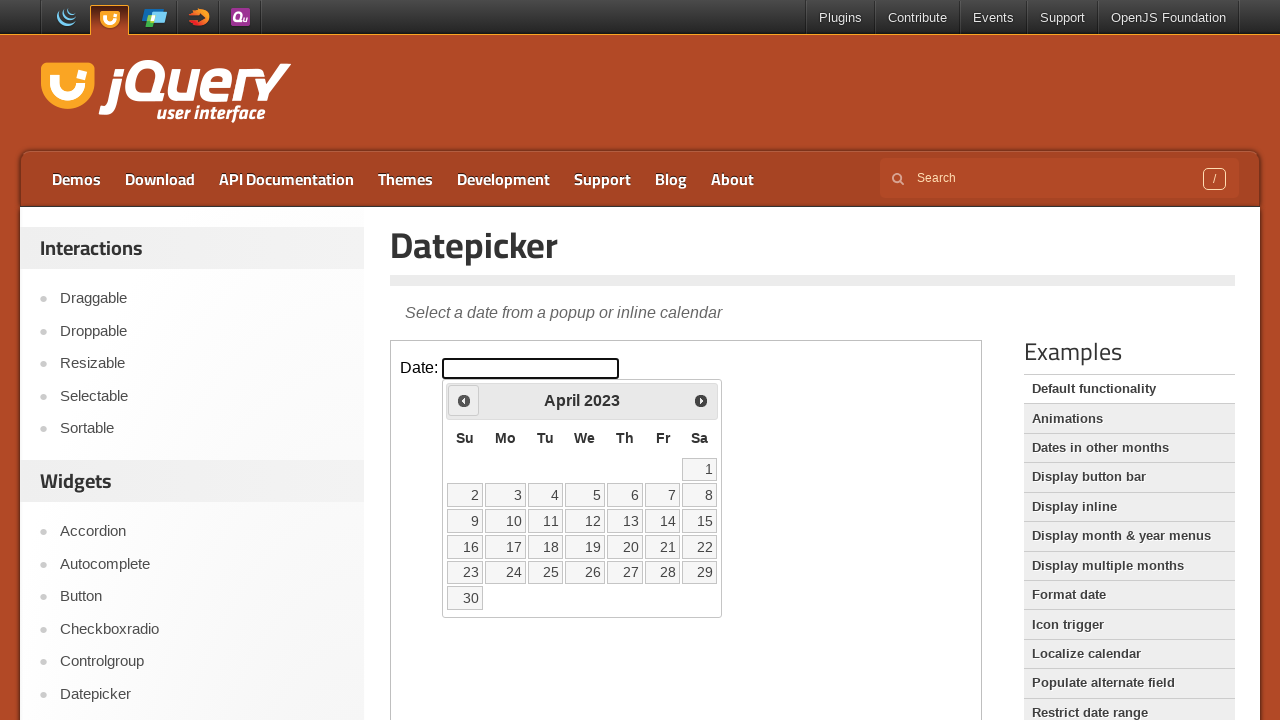

Clicked previous month button to navigate backwards at (464, 400) on iframe >> nth=0 >> internal:control=enter-frame >> span.ui-icon.ui-icon-circle-t
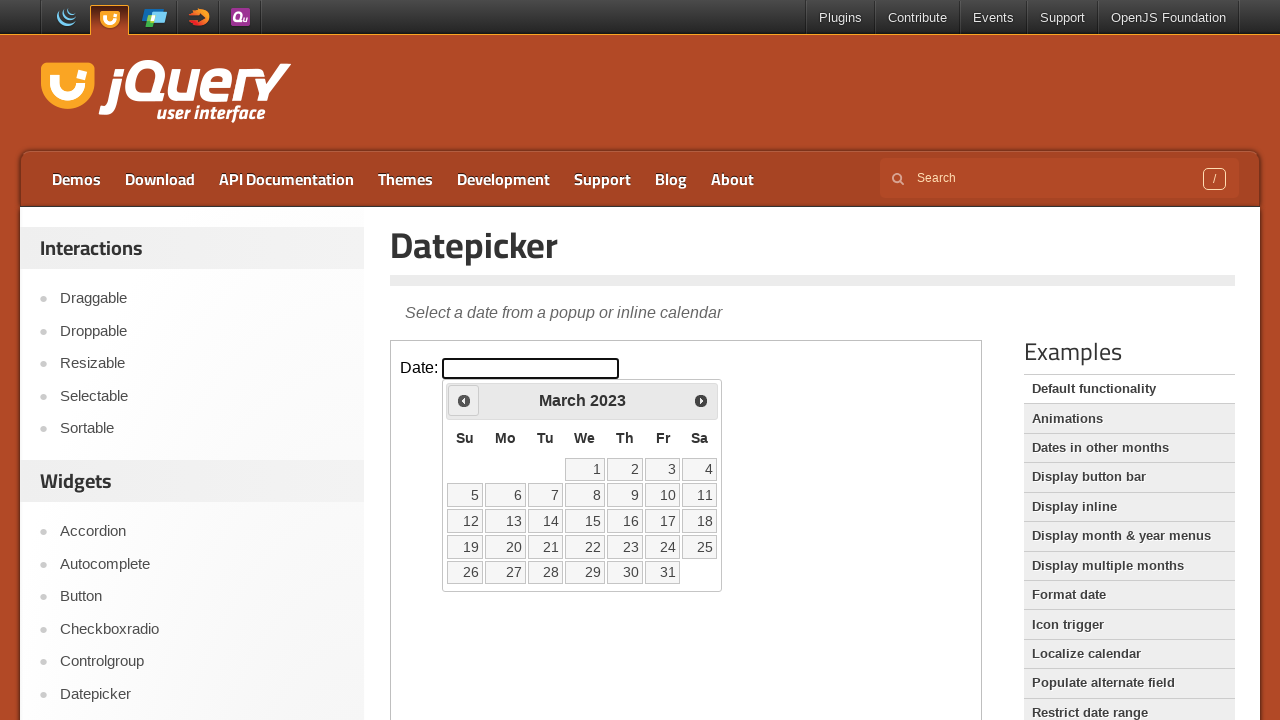

Retrieved current calendar month: March 2023
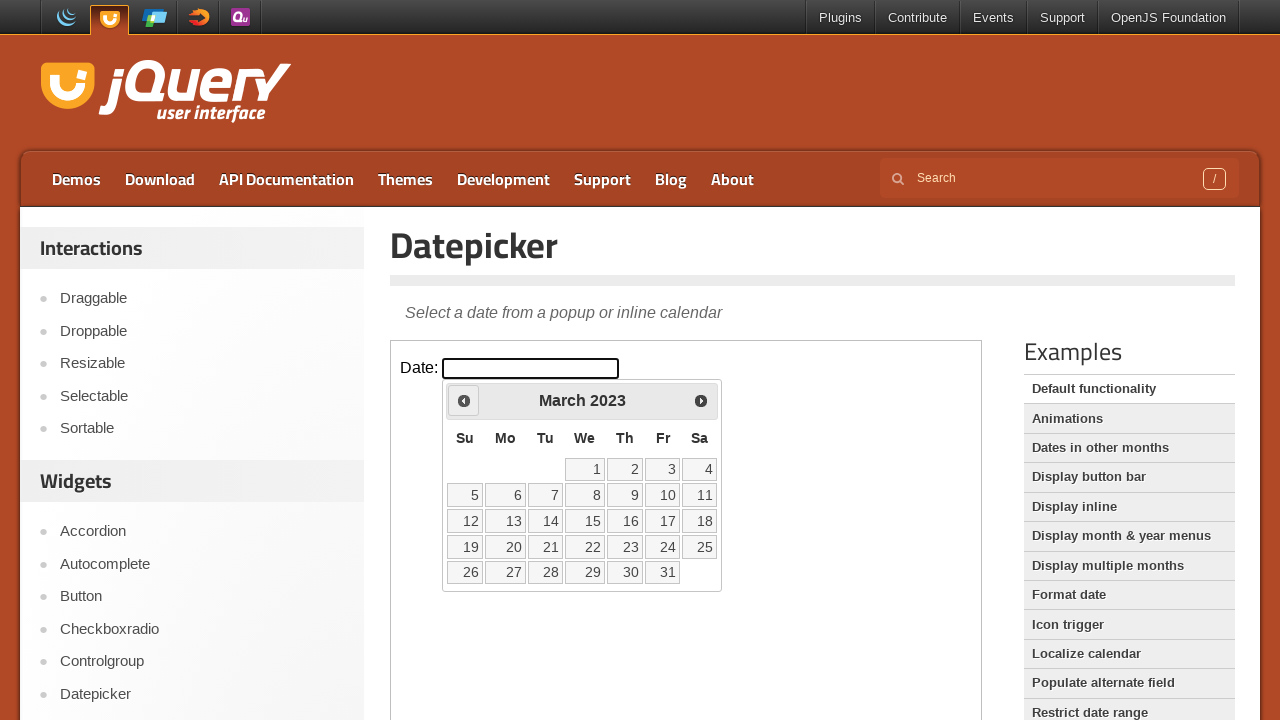

Clicked previous month button to navigate backwards at (464, 400) on iframe >> nth=0 >> internal:control=enter-frame >> span.ui-icon.ui-icon-circle-t
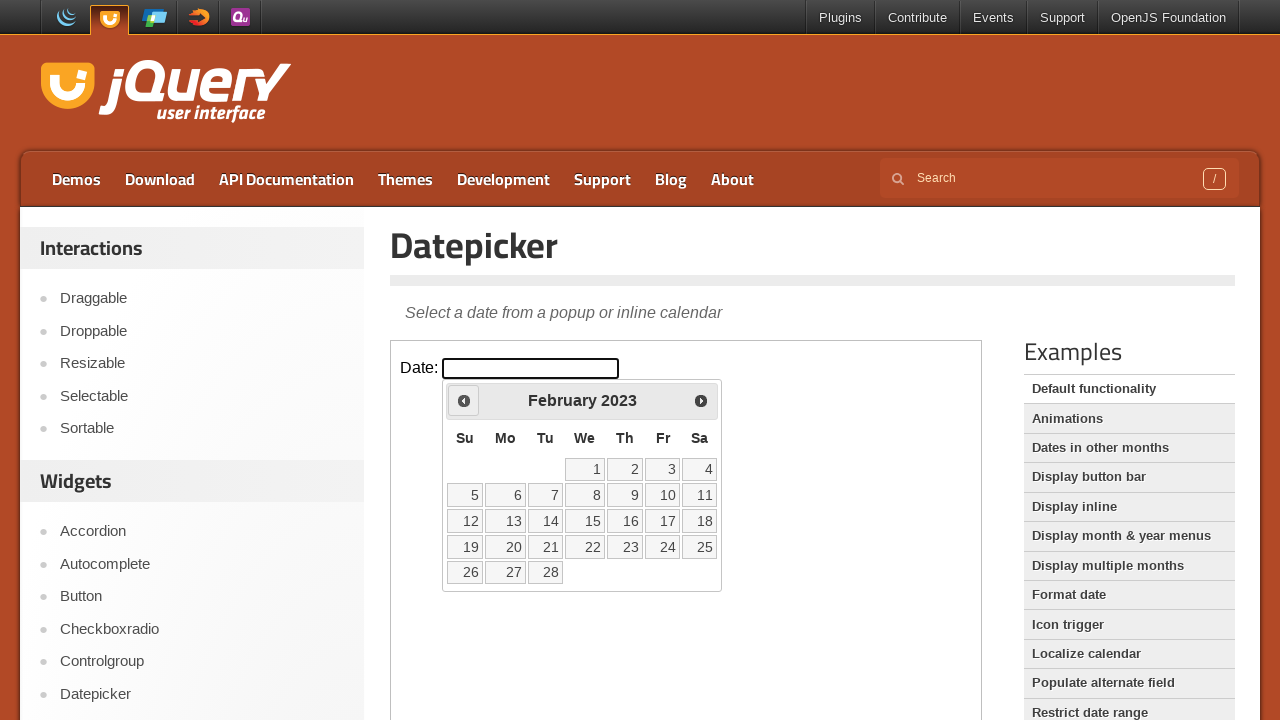

Retrieved current calendar month: February 2023
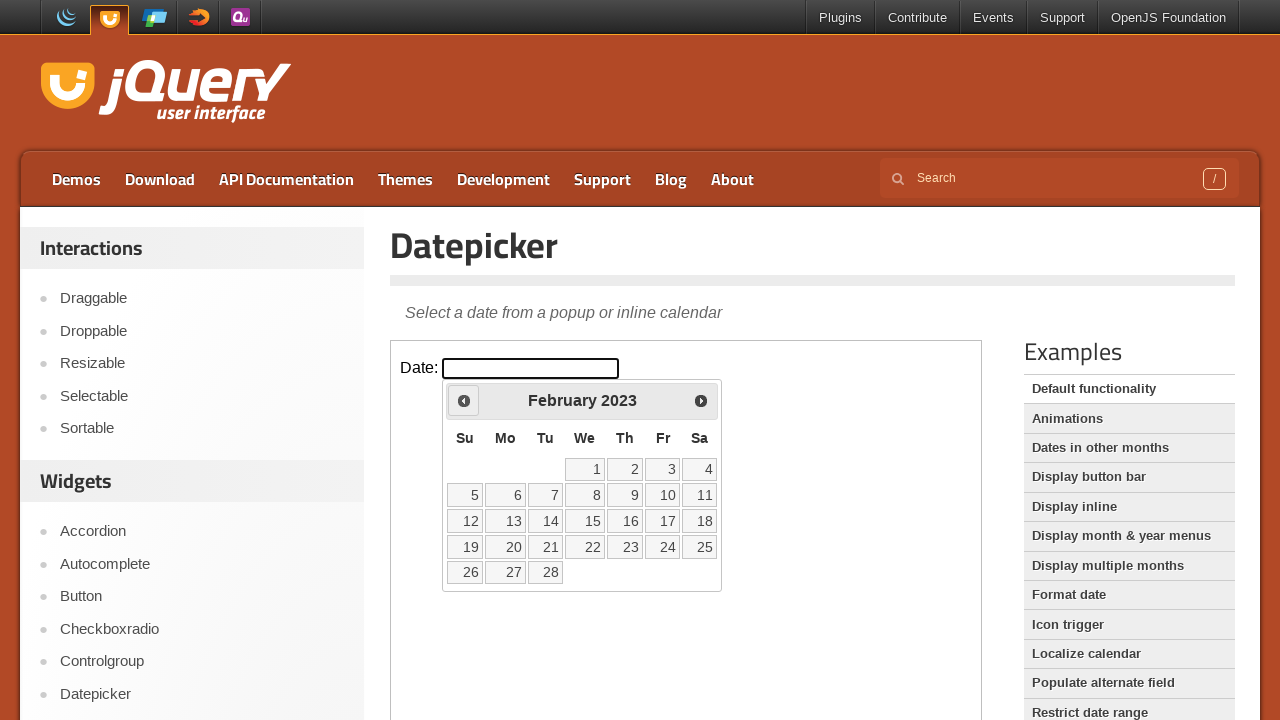

Clicked previous month button to navigate backwards at (464, 400) on iframe >> nth=0 >> internal:control=enter-frame >> span.ui-icon.ui-icon-circle-t
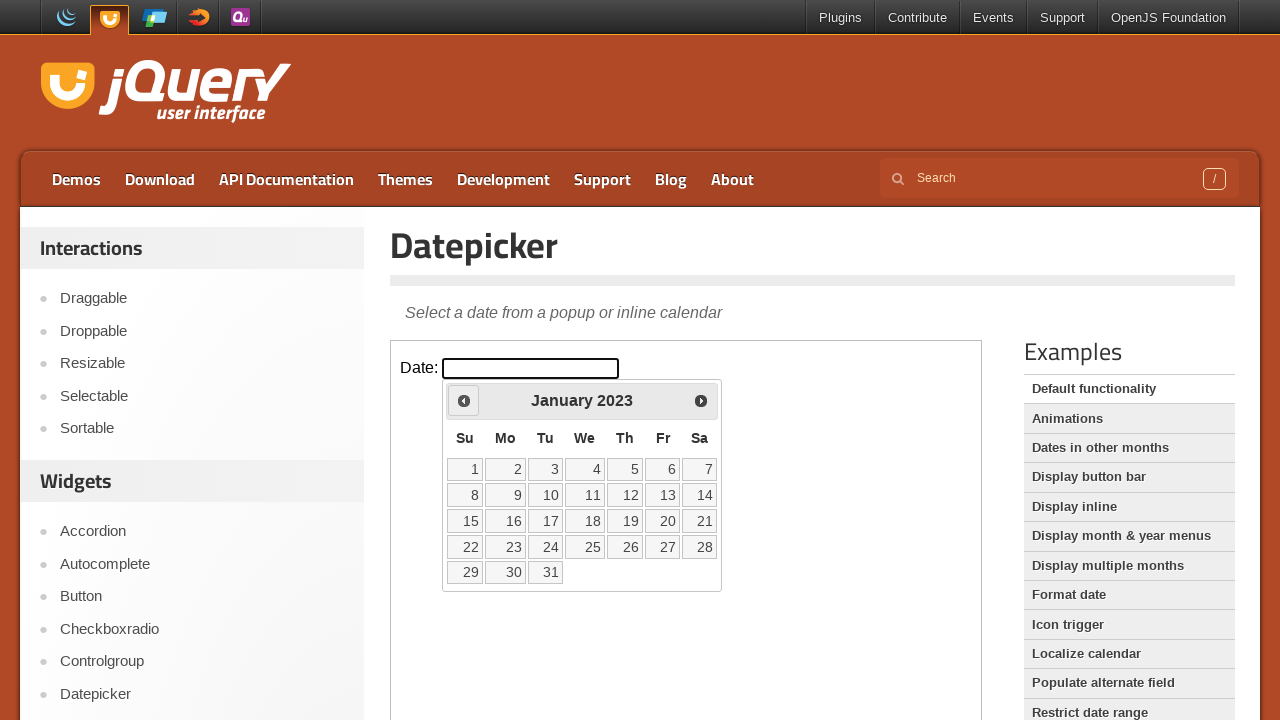

Retrieved current calendar month: January 2023
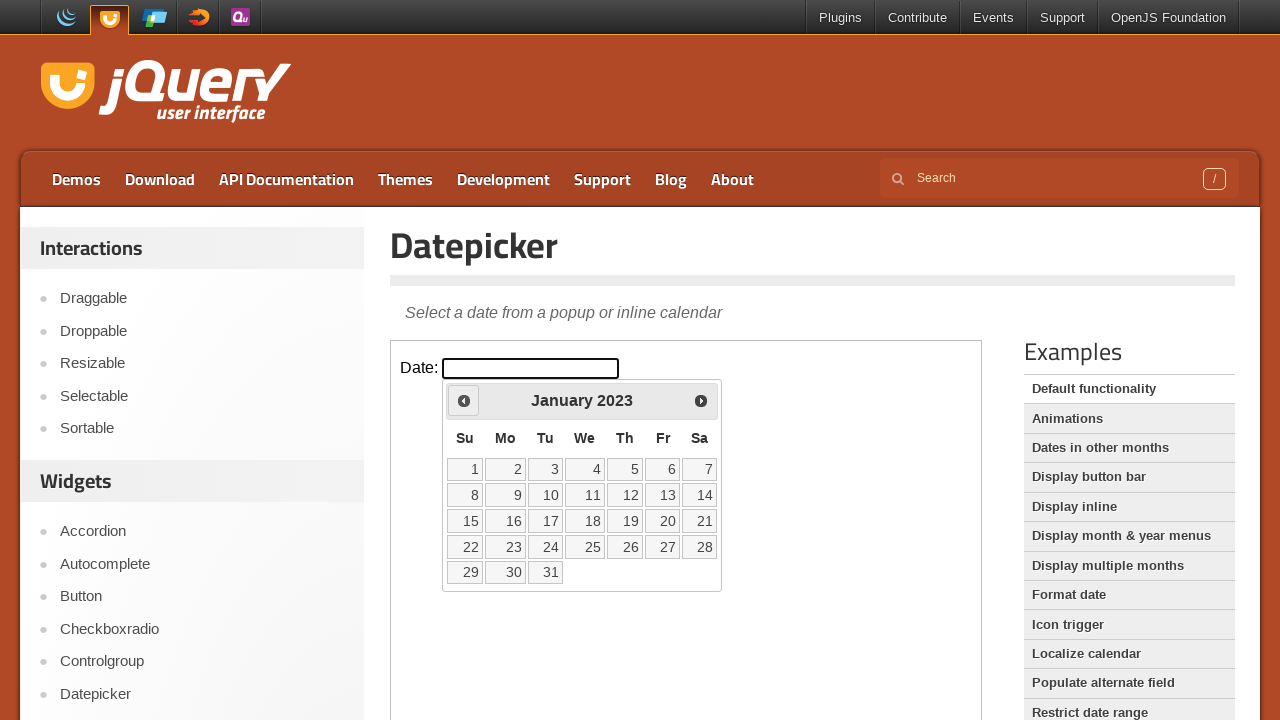

Clicked previous month button to navigate backwards at (464, 400) on iframe >> nth=0 >> internal:control=enter-frame >> span.ui-icon.ui-icon-circle-t
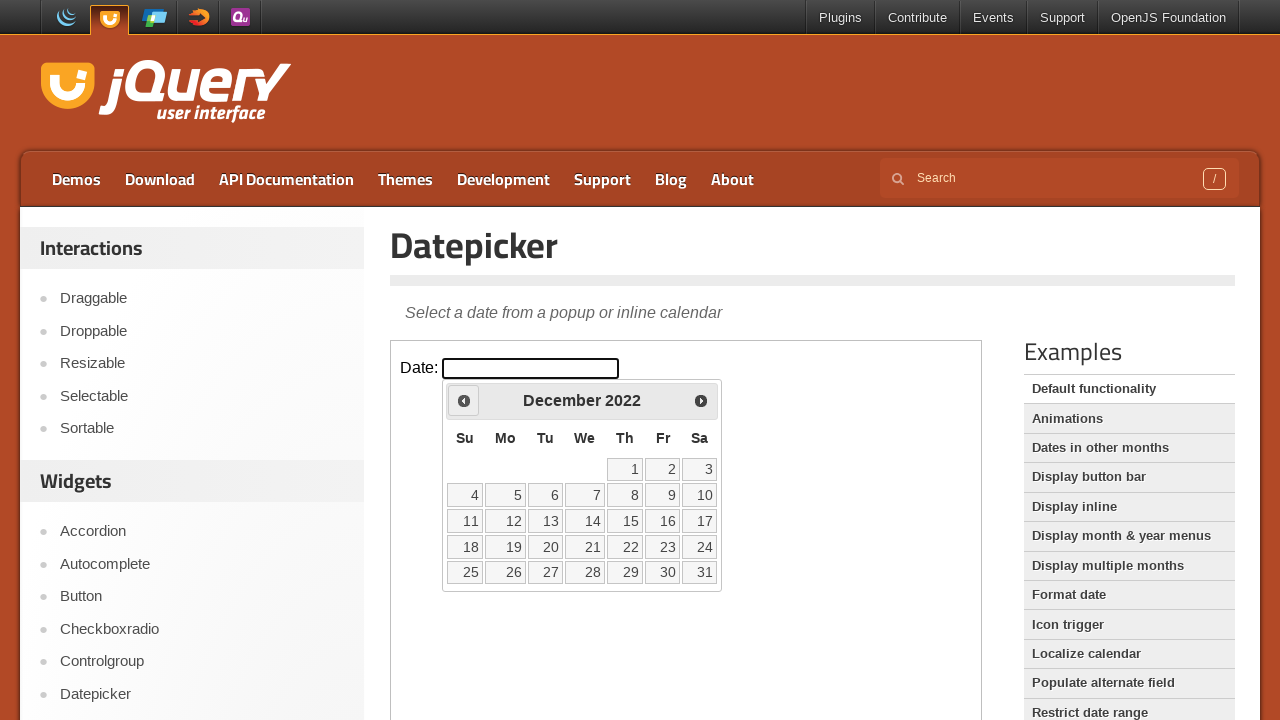

Retrieved current calendar month: December 2022
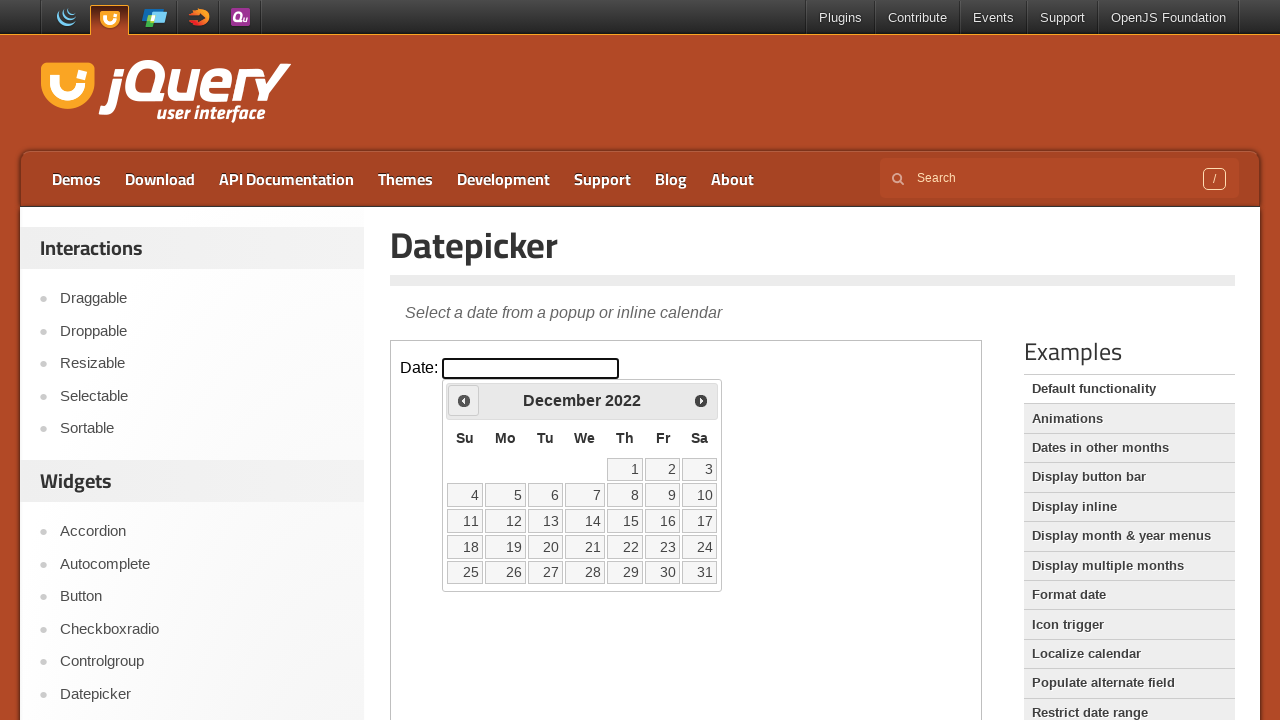

Clicked previous month button to navigate backwards at (464, 400) on iframe >> nth=0 >> internal:control=enter-frame >> span.ui-icon.ui-icon-circle-t
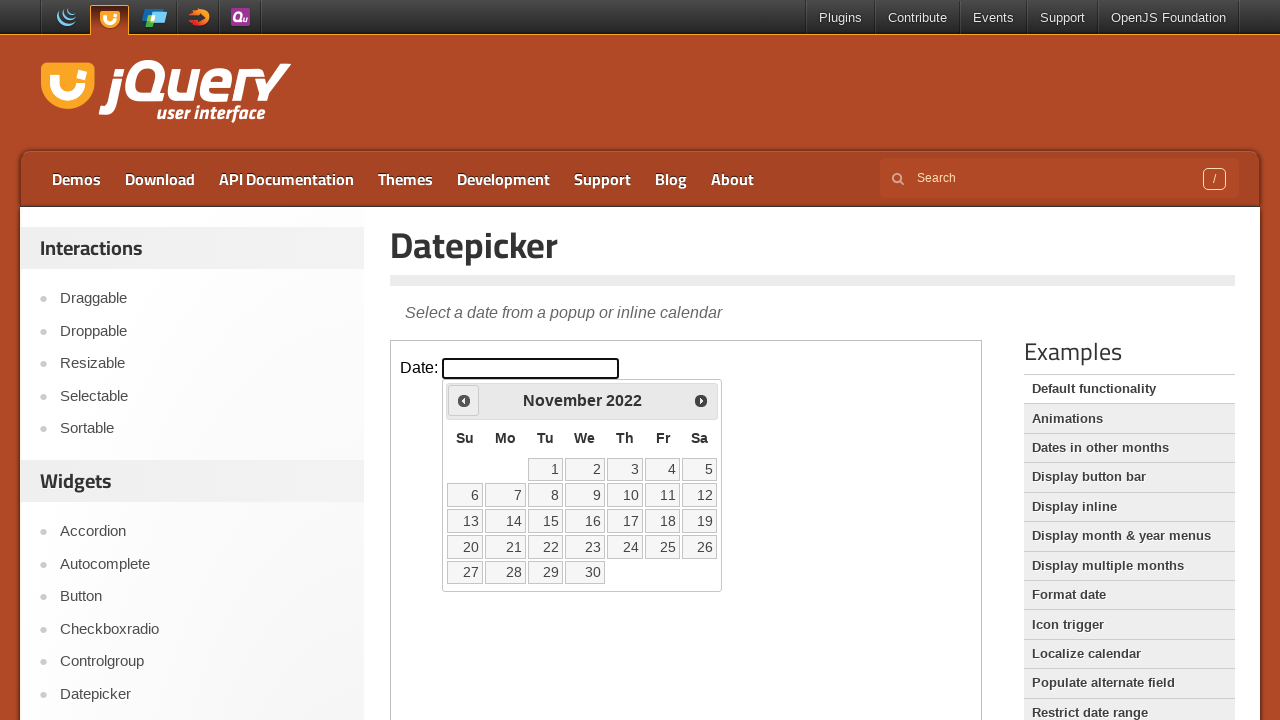

Retrieved current calendar month: November 2022
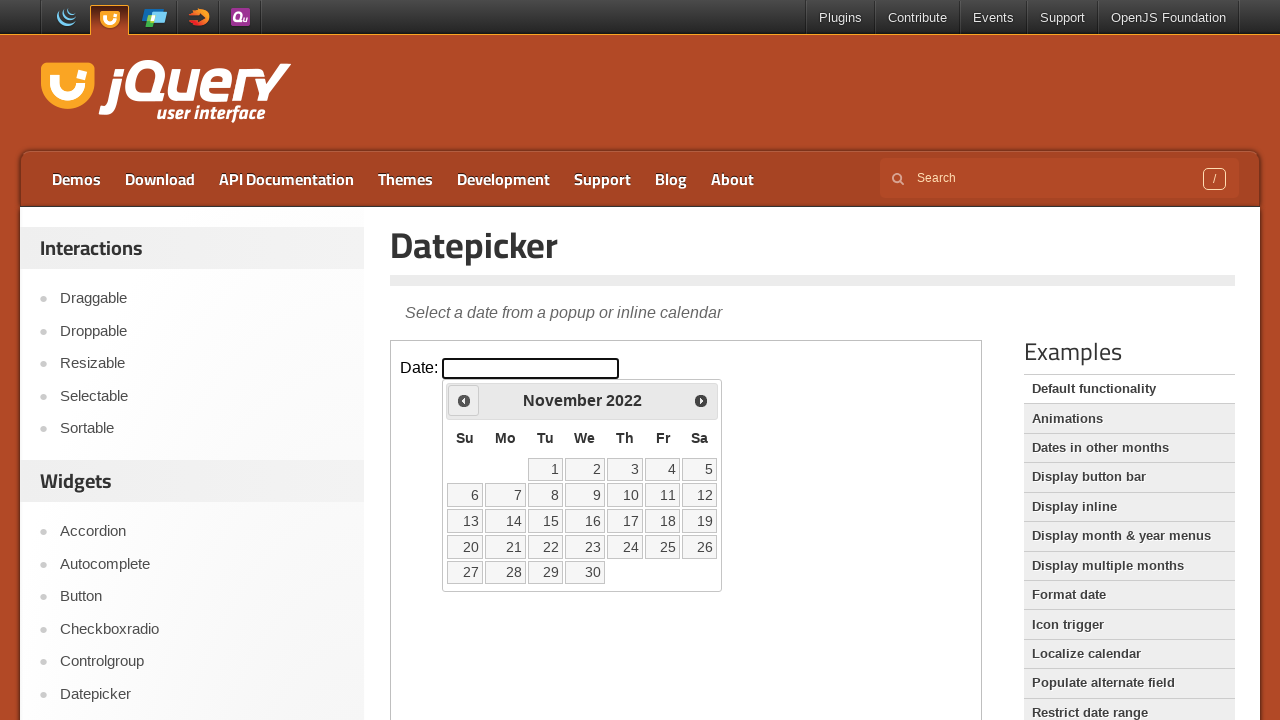

Clicked previous month button to navigate backwards at (464, 400) on iframe >> nth=0 >> internal:control=enter-frame >> span.ui-icon.ui-icon-circle-t
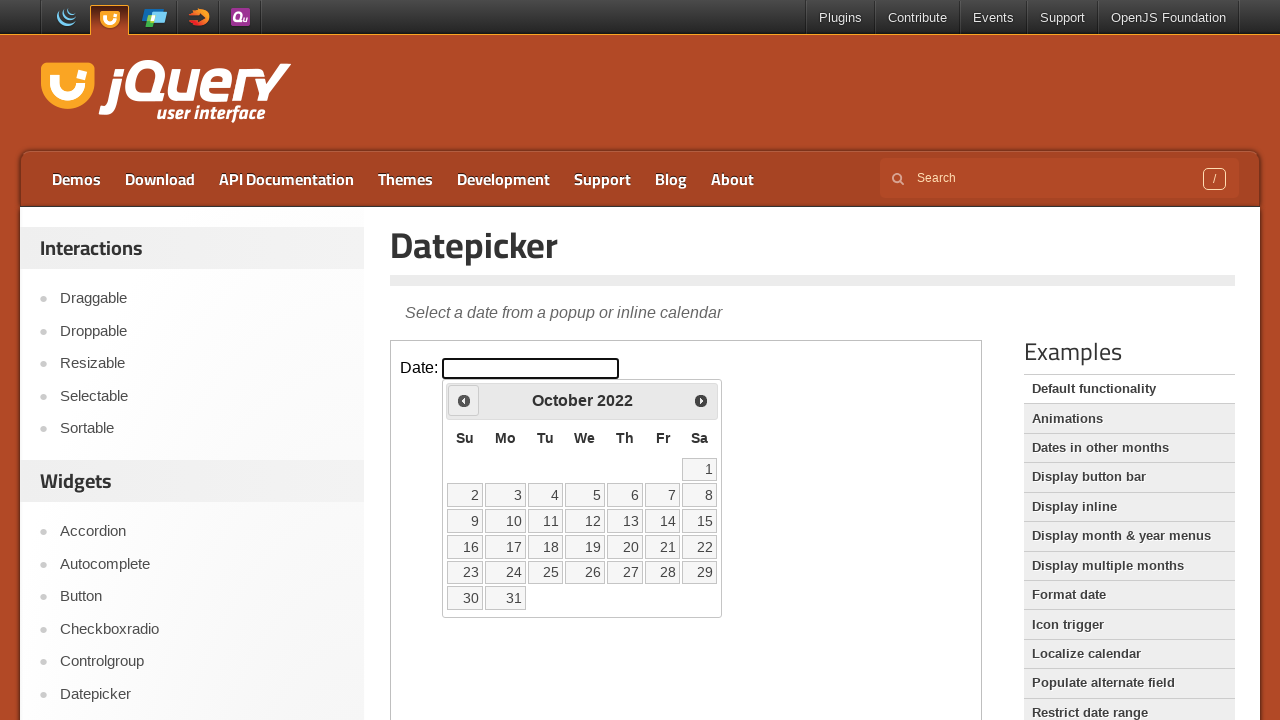

Retrieved current calendar month: October 2022
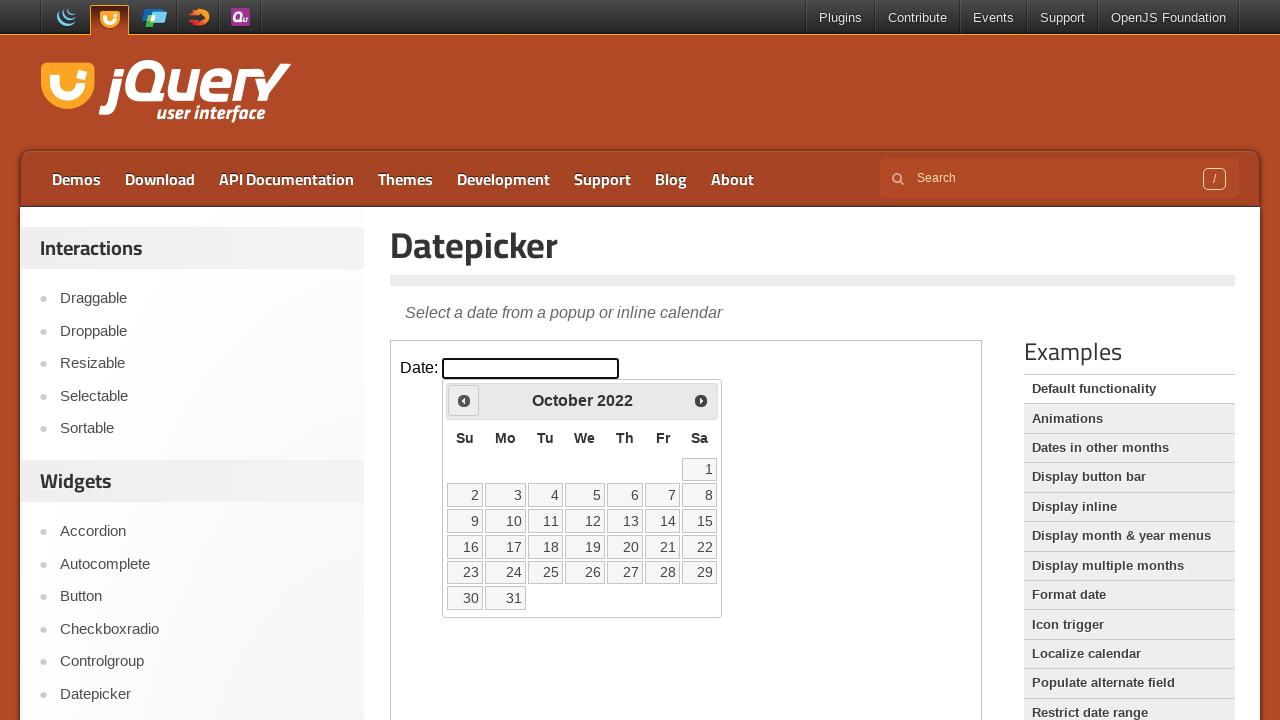

Clicked previous month button to navigate backwards at (464, 400) on iframe >> nth=0 >> internal:control=enter-frame >> span.ui-icon.ui-icon-circle-t
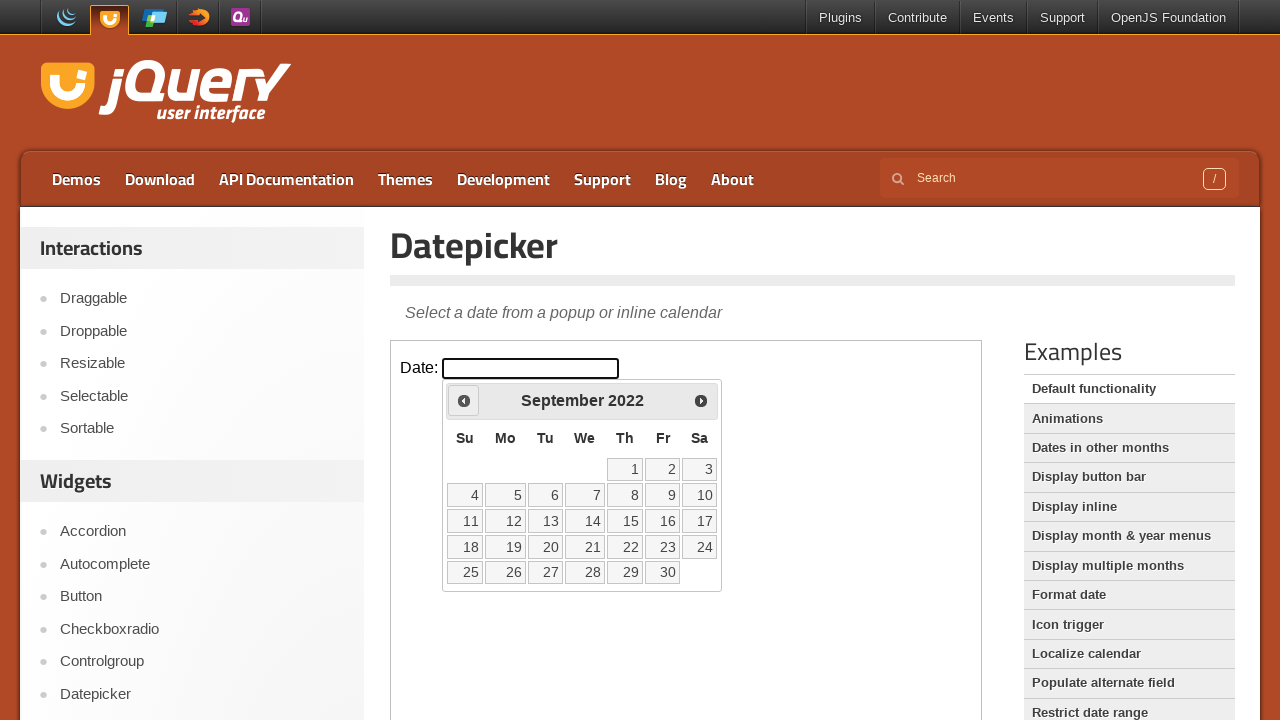

Retrieved current calendar month: September 2022
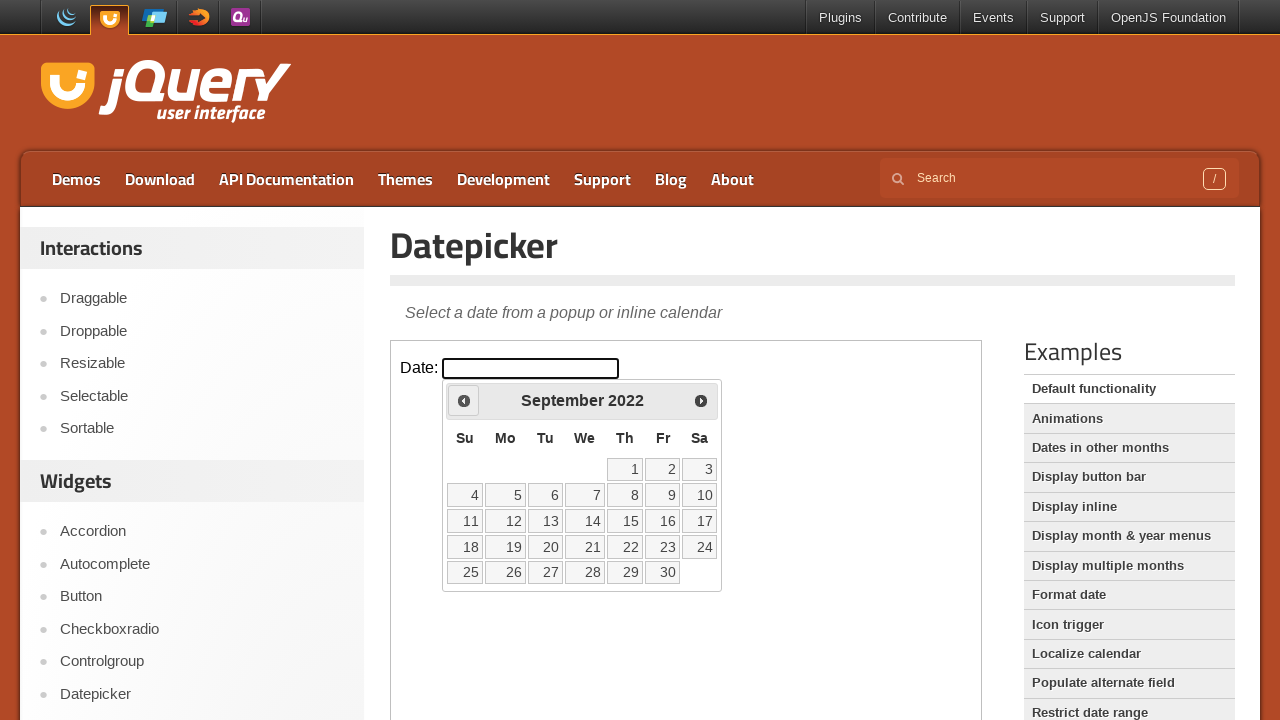

Clicked previous month button to navigate backwards at (464, 400) on iframe >> nth=0 >> internal:control=enter-frame >> span.ui-icon.ui-icon-circle-t
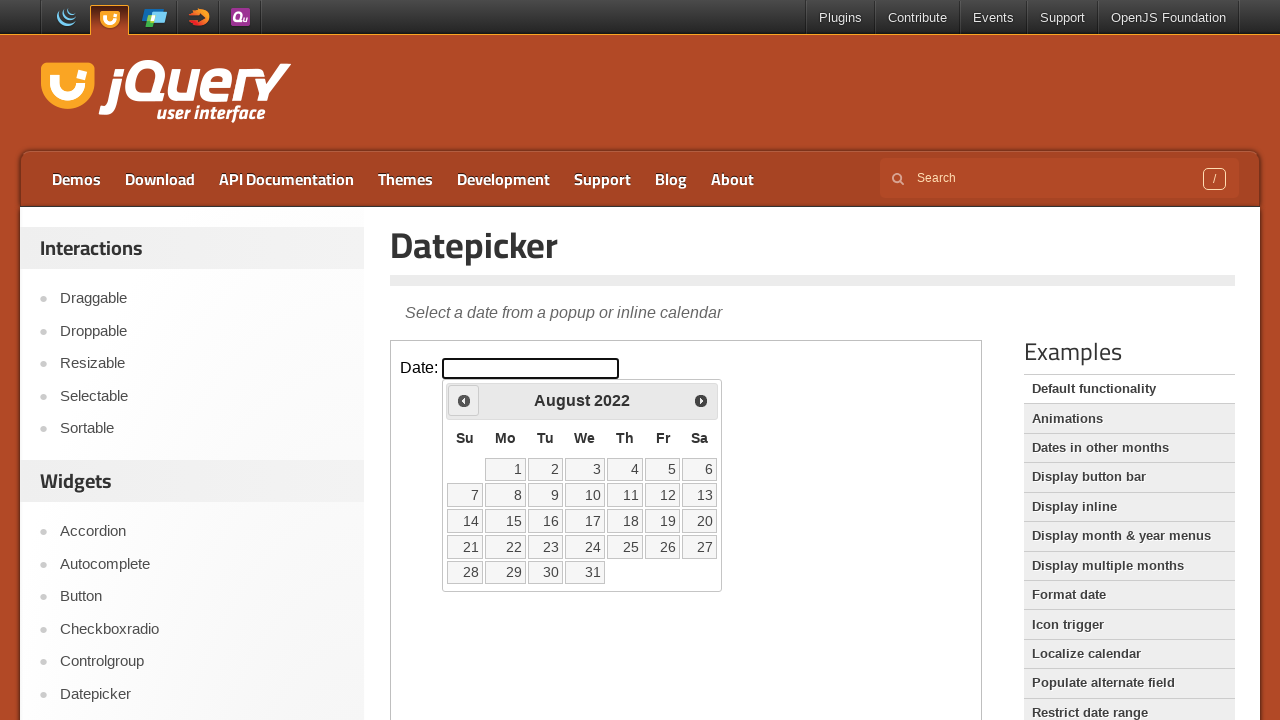

Retrieved current calendar month: August 2022
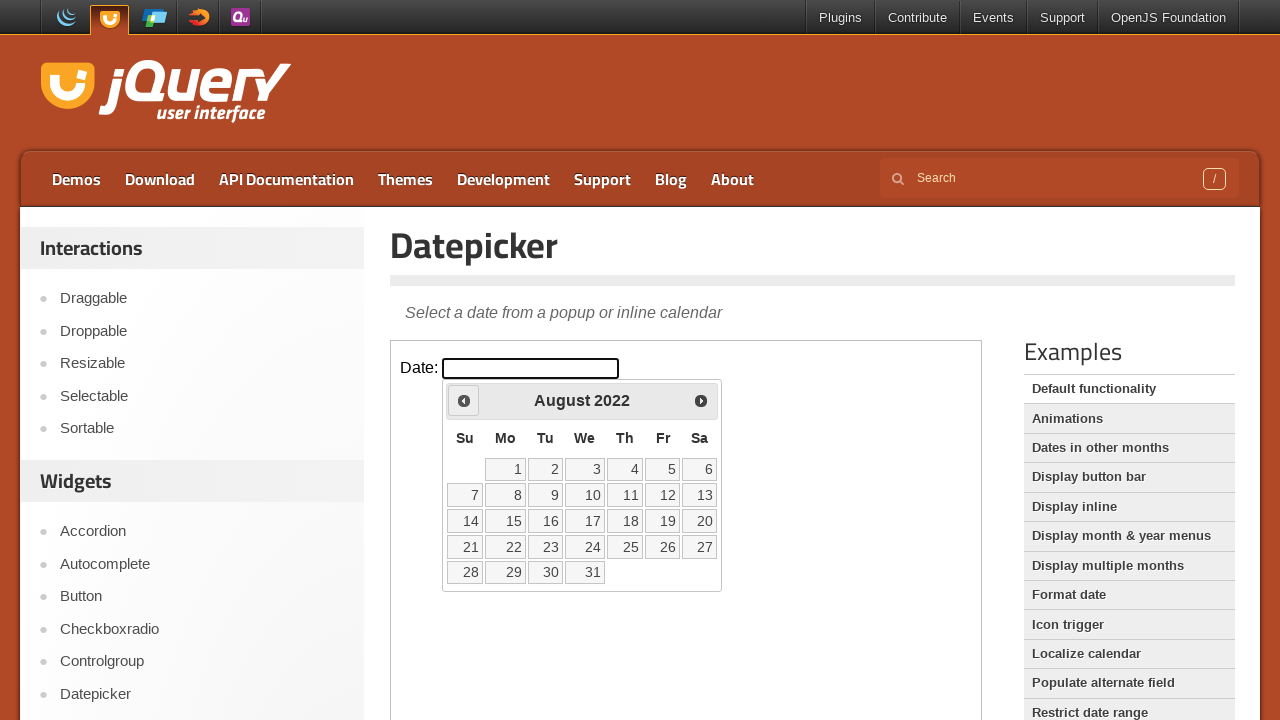

Clicked previous month button to navigate backwards at (464, 400) on iframe >> nth=0 >> internal:control=enter-frame >> span.ui-icon.ui-icon-circle-t
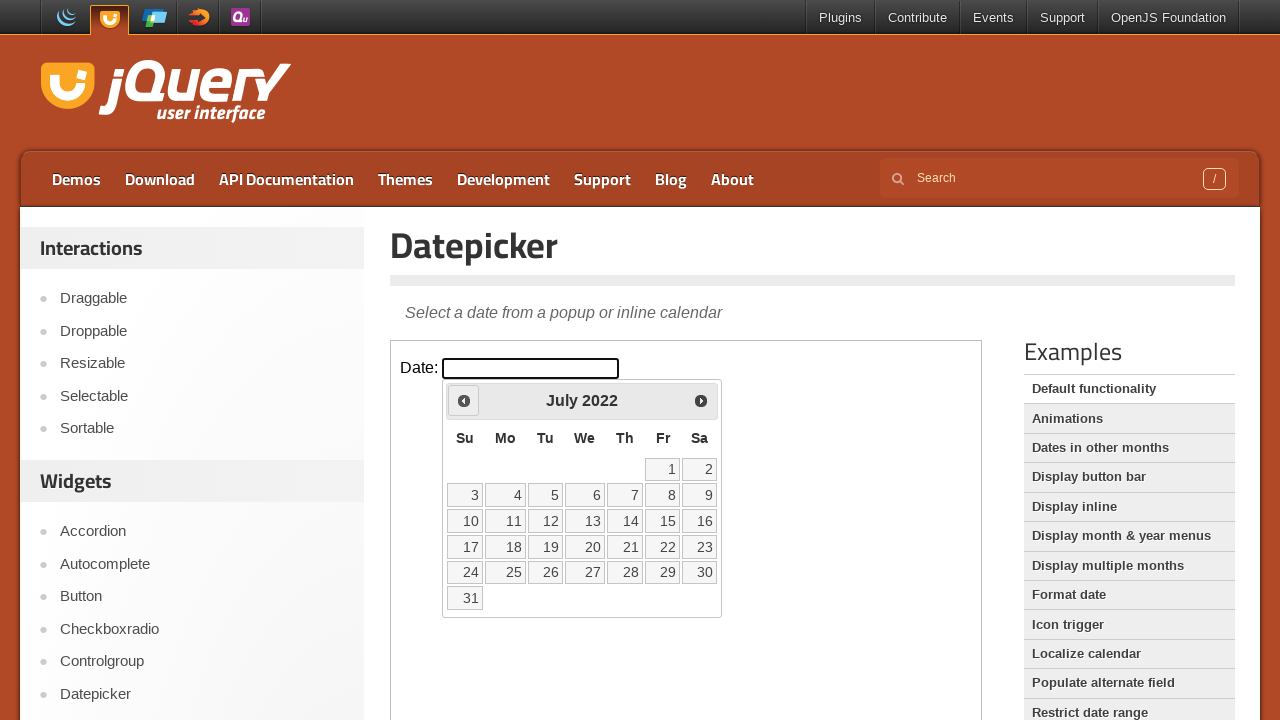

Retrieved current calendar month: July 2022
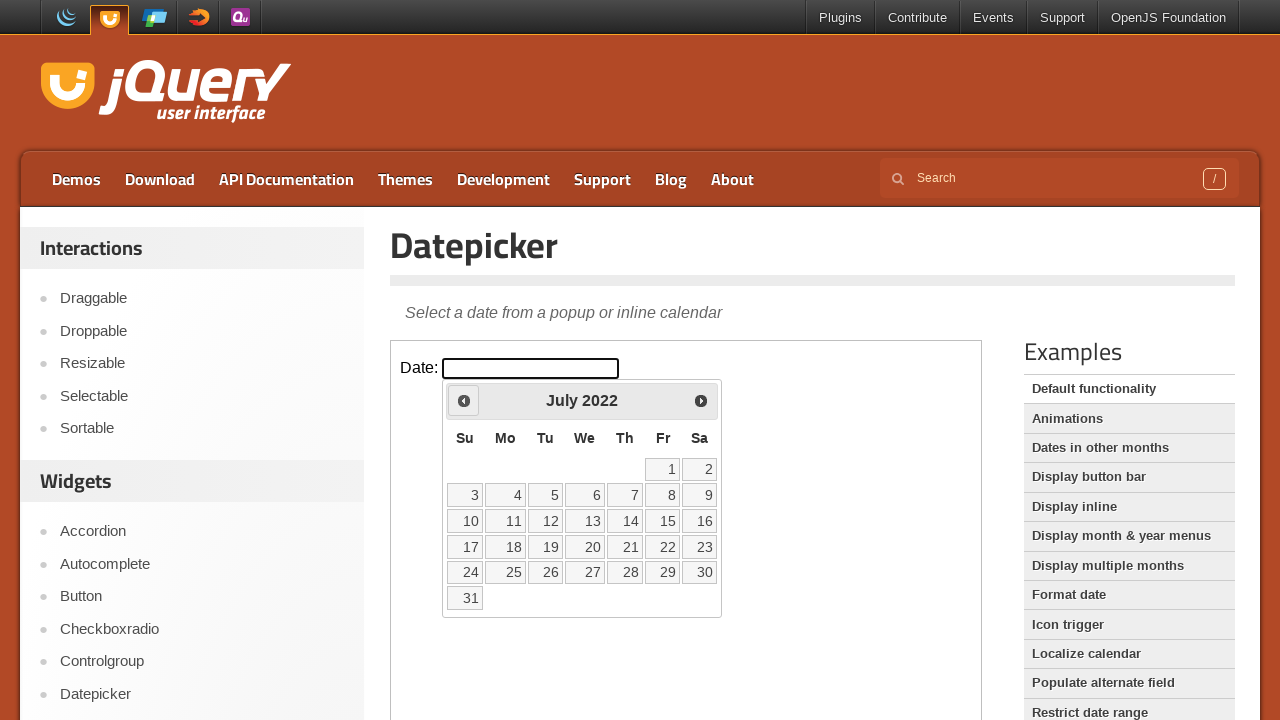

Clicked previous month button to navigate backwards at (464, 400) on iframe >> nth=0 >> internal:control=enter-frame >> span.ui-icon.ui-icon-circle-t
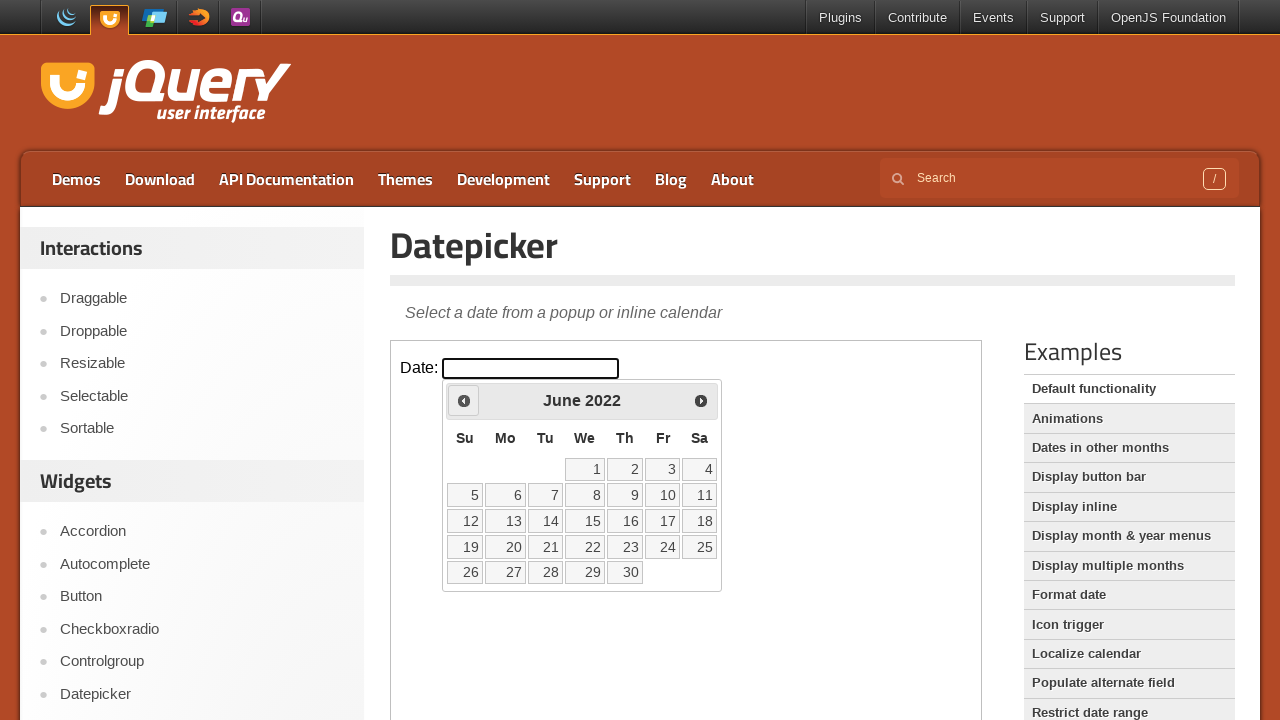

Retrieved current calendar month: June 2022
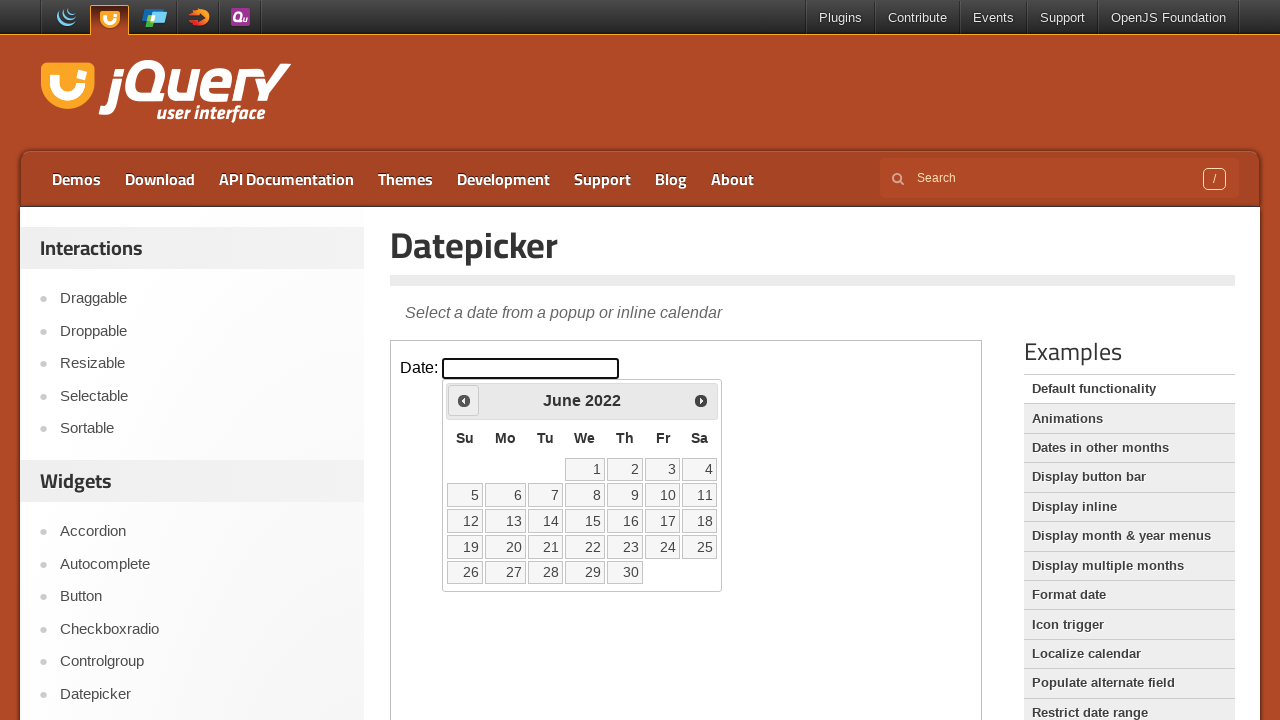

Clicked previous month button to navigate backwards at (464, 400) on iframe >> nth=0 >> internal:control=enter-frame >> span.ui-icon.ui-icon-circle-t
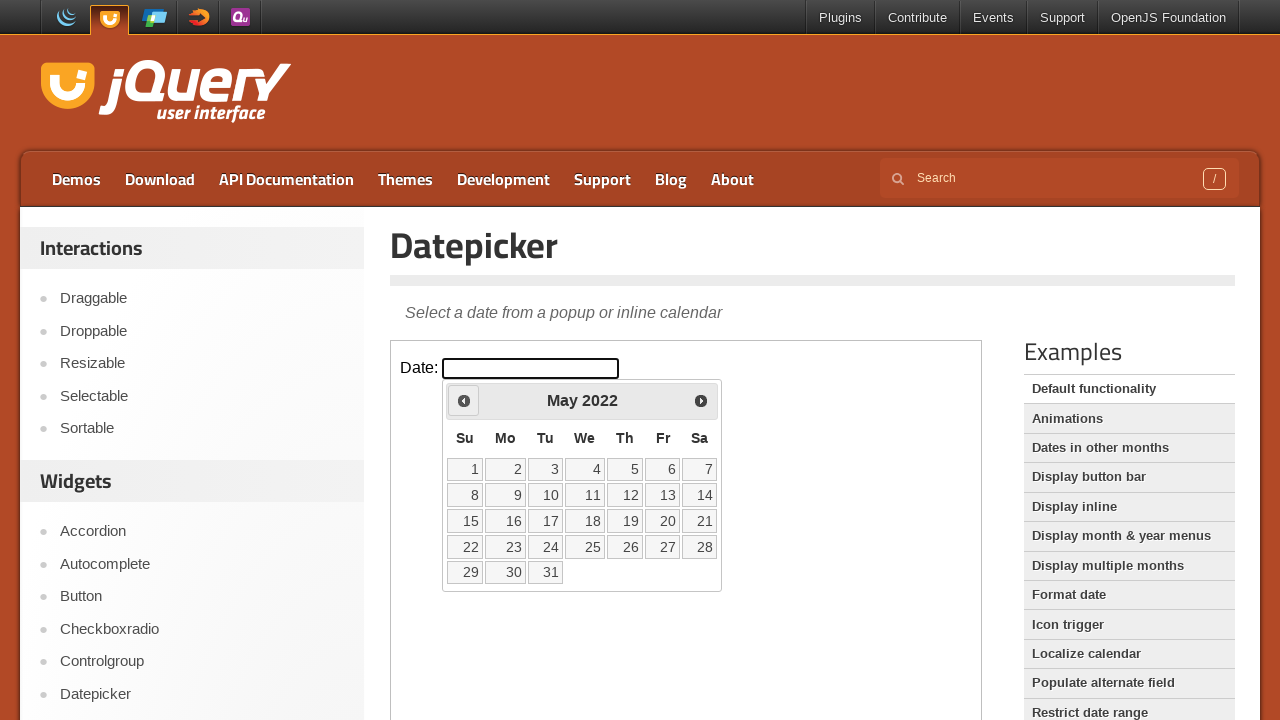

Retrieved current calendar month: May 2022
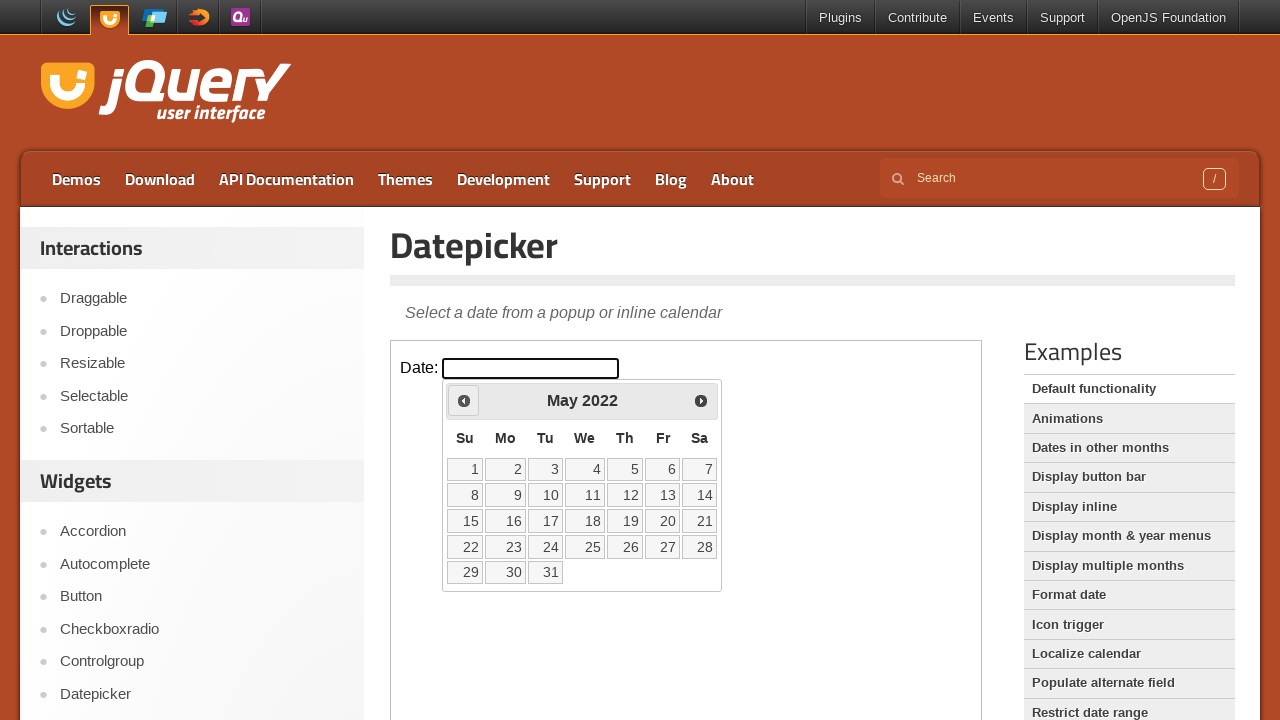

Clicked previous month button to navigate backwards at (464, 400) on iframe >> nth=0 >> internal:control=enter-frame >> span.ui-icon.ui-icon-circle-t
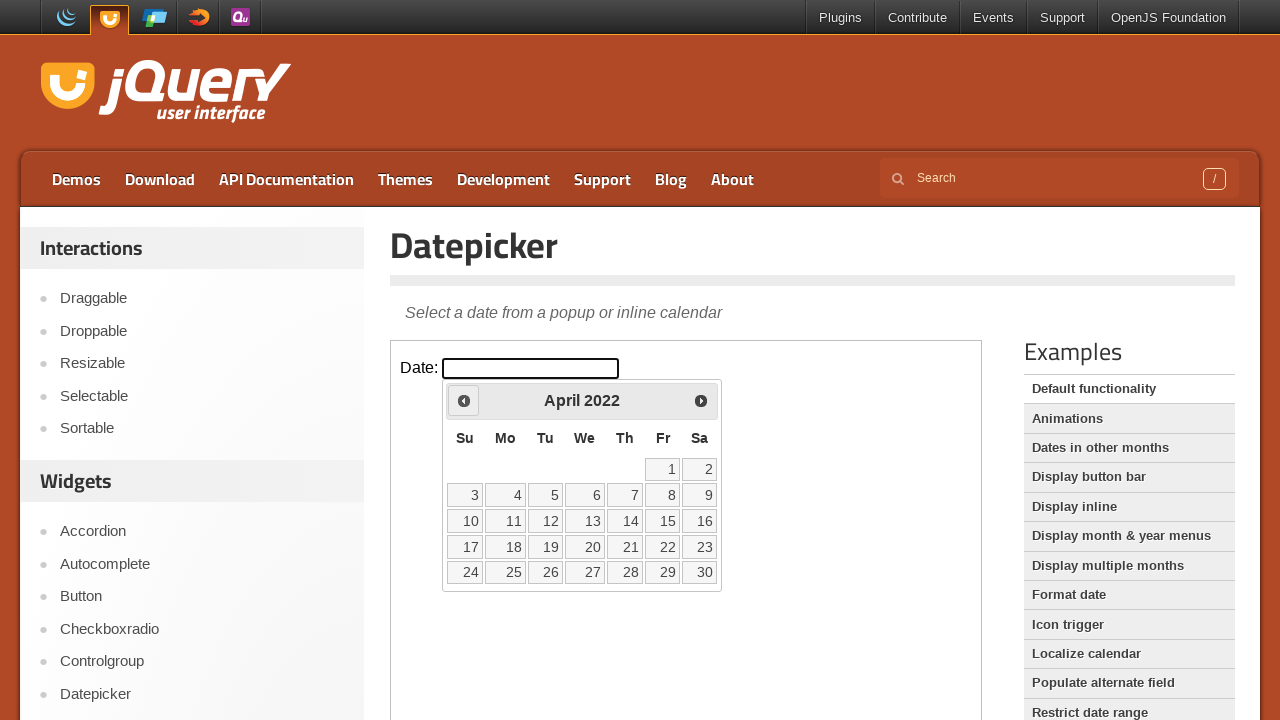

Retrieved current calendar month: April 2022
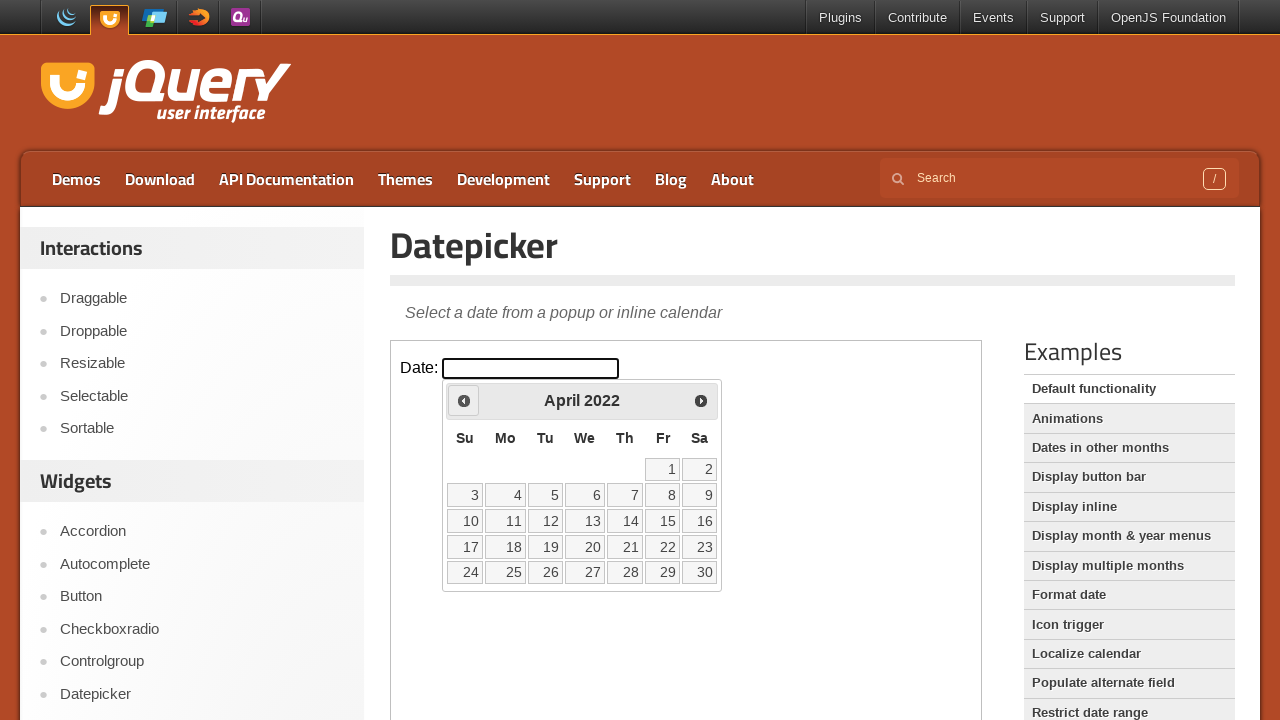

Clicked previous month button to navigate backwards at (464, 400) on iframe >> nth=0 >> internal:control=enter-frame >> span.ui-icon.ui-icon-circle-t
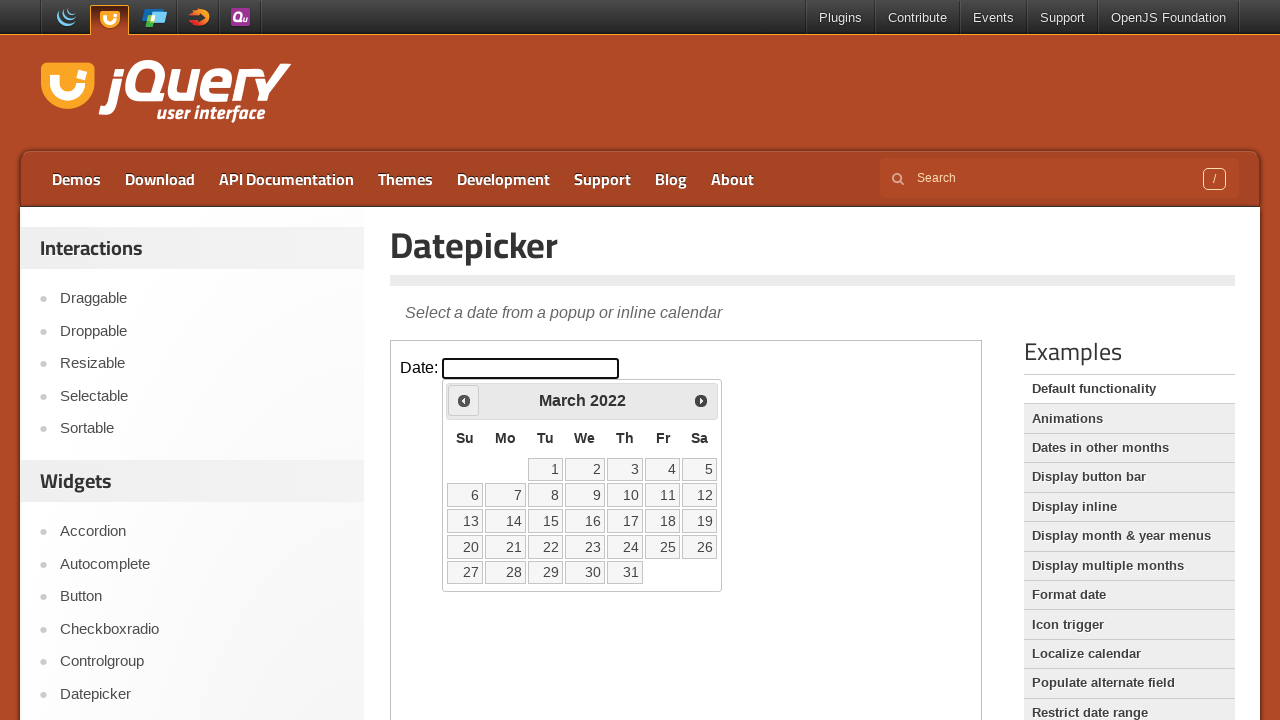

Retrieved current calendar month: March 2022
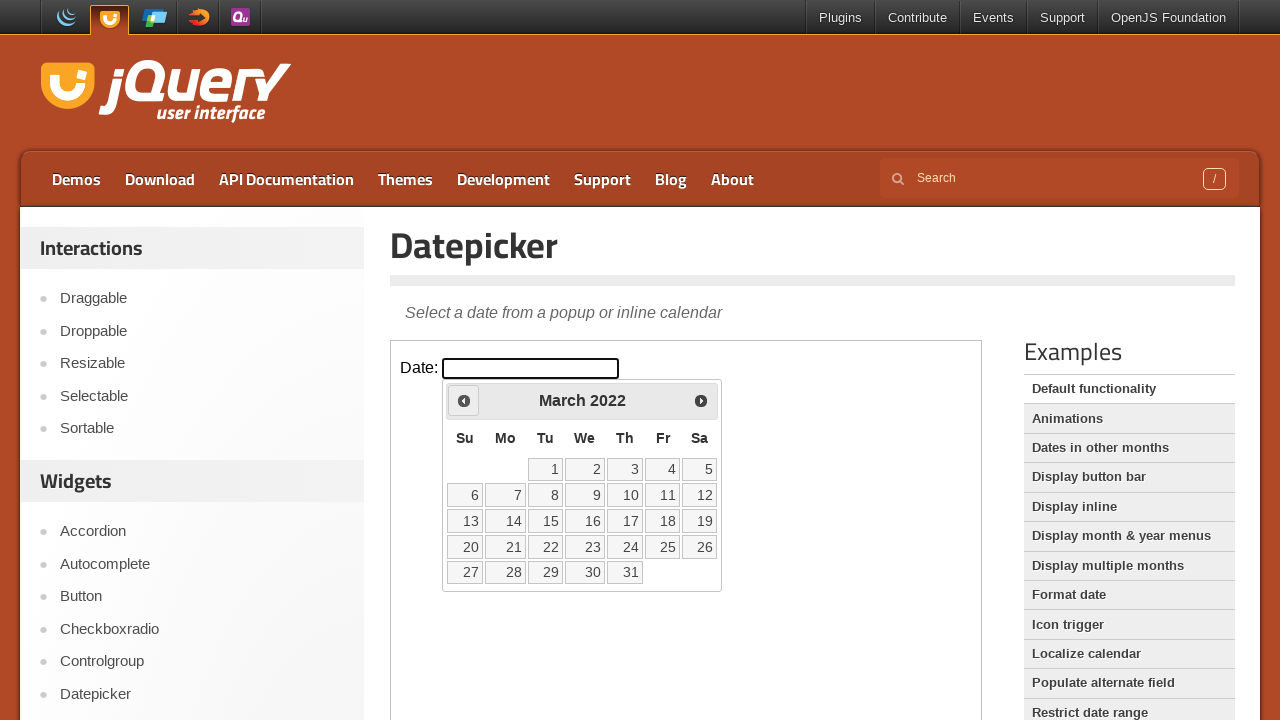

Clicked previous month button to navigate backwards at (464, 400) on iframe >> nth=0 >> internal:control=enter-frame >> span.ui-icon.ui-icon-circle-t
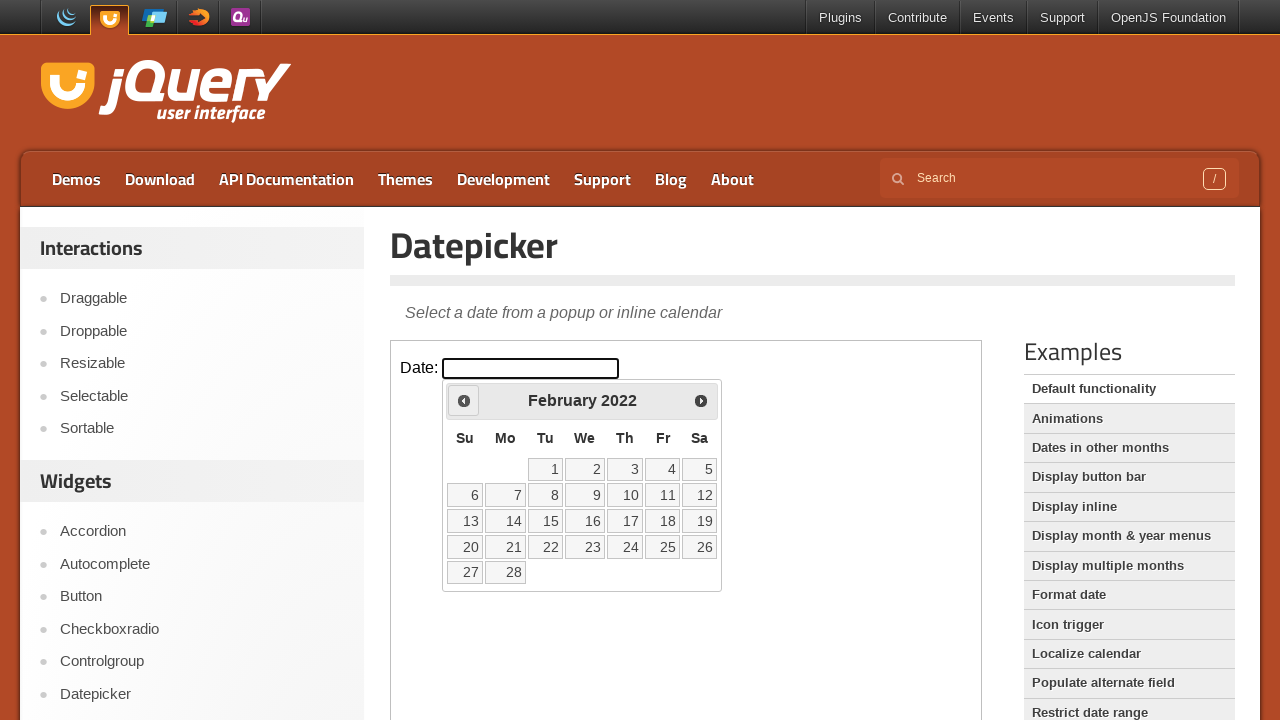

Retrieved current calendar month: February 2022
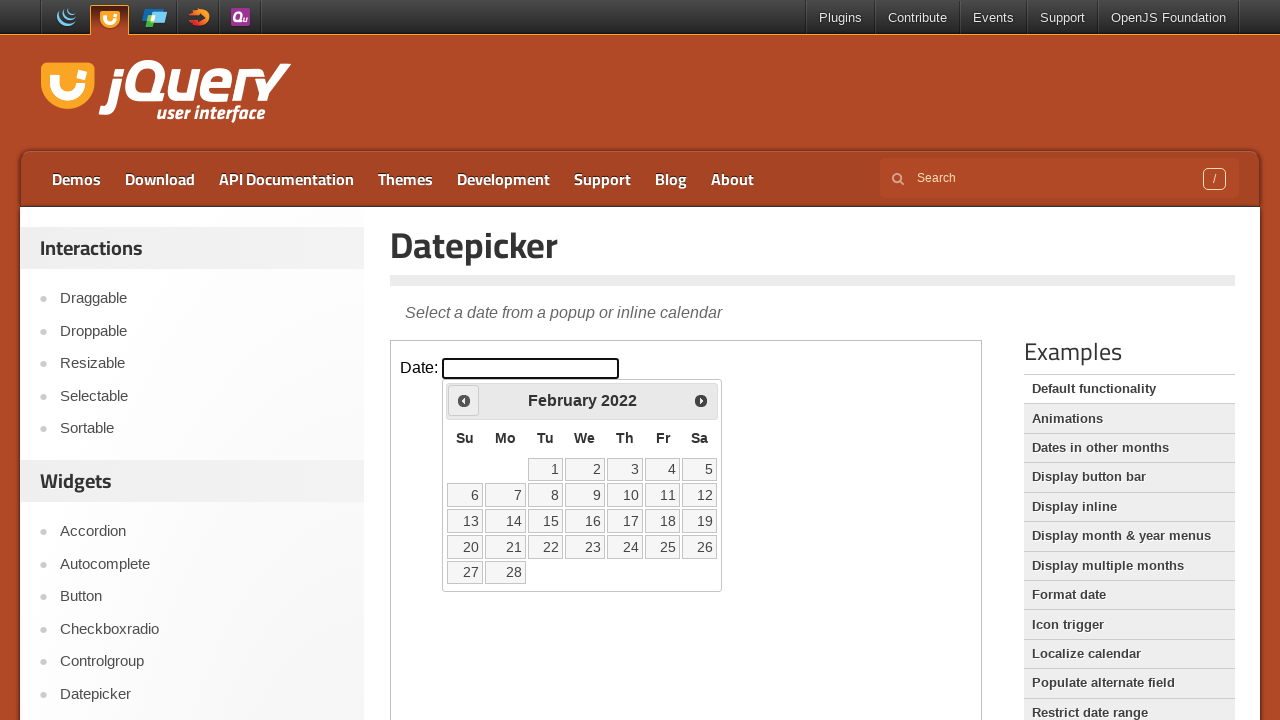

Reached target month: February 2022
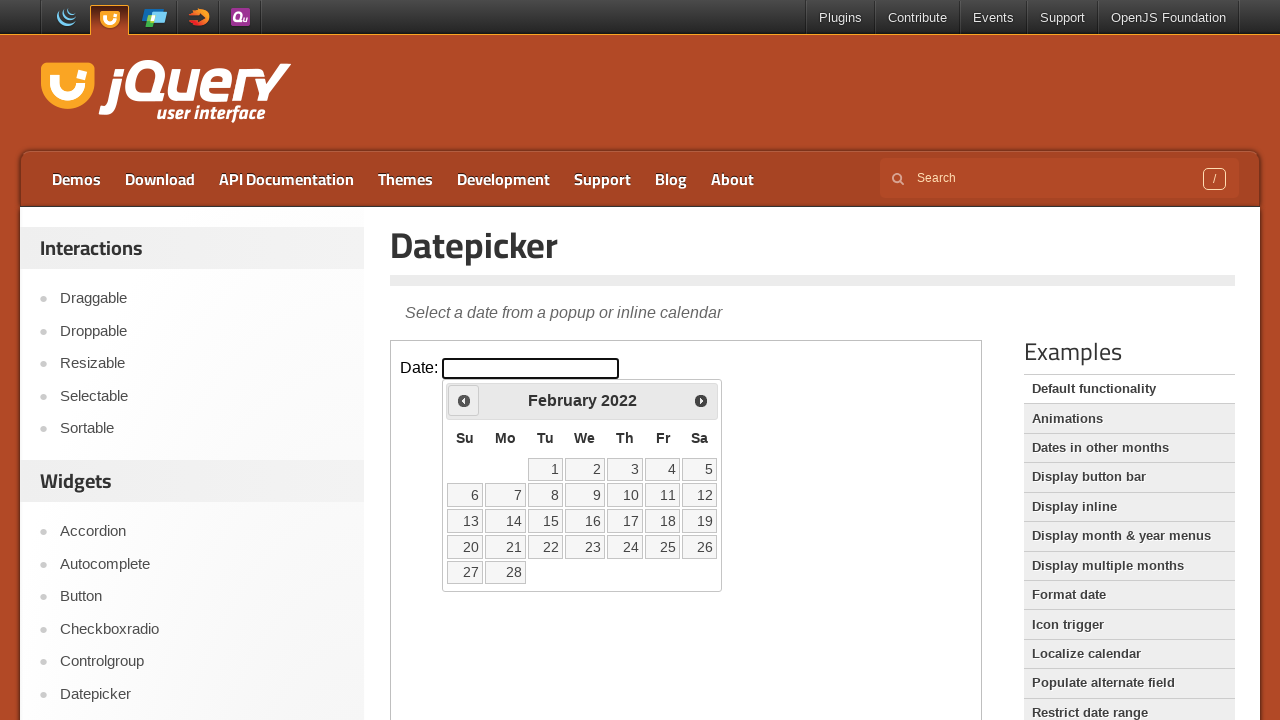

Clicked date 19 to select February 19, 2022 at (700, 521) on iframe >> nth=0 >> internal:control=enter-frame >> table.ui-datepicker-calendar 
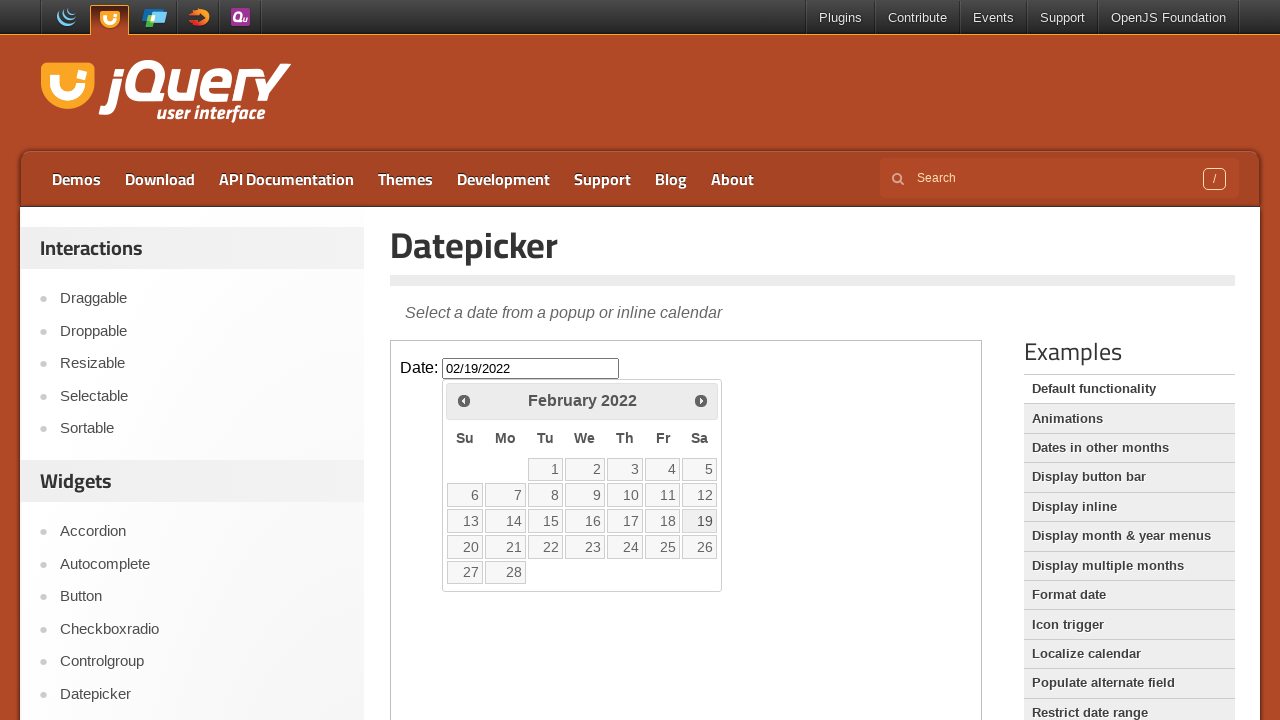

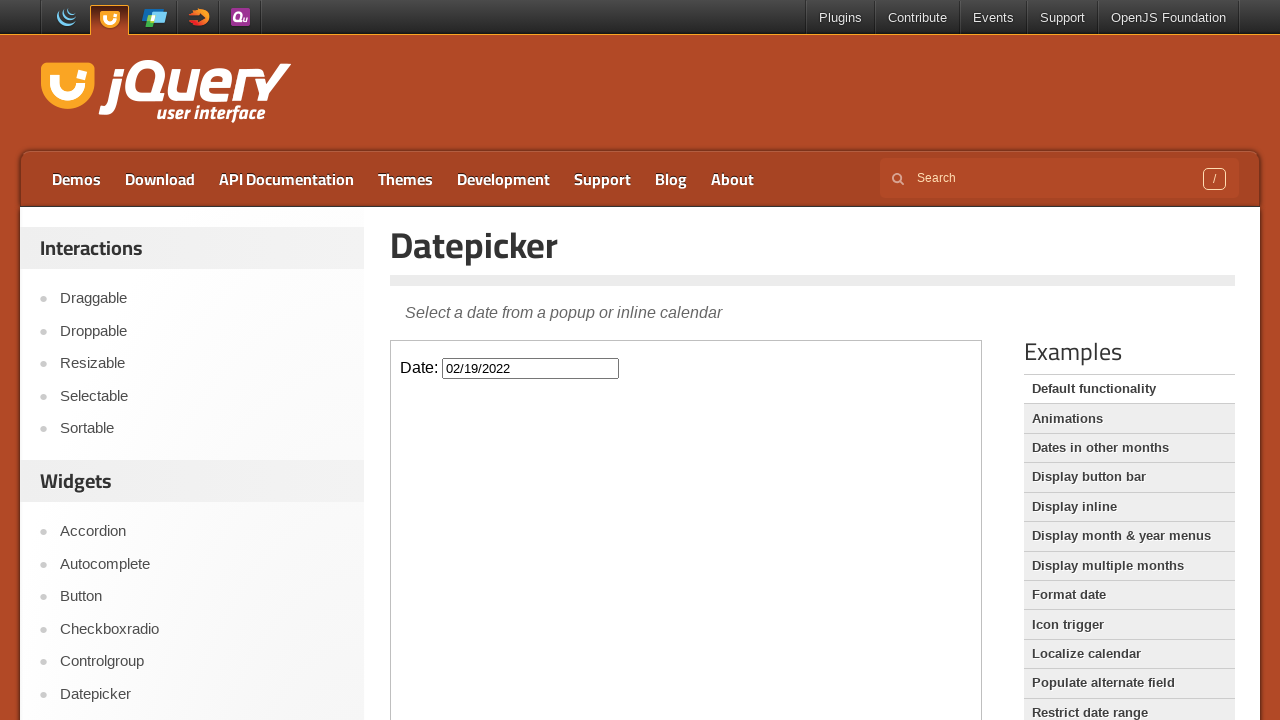